Selects all checkboxes on the page and verifies they are all checked

Starting URL: https://automationfc.github.io/multiple-fields/

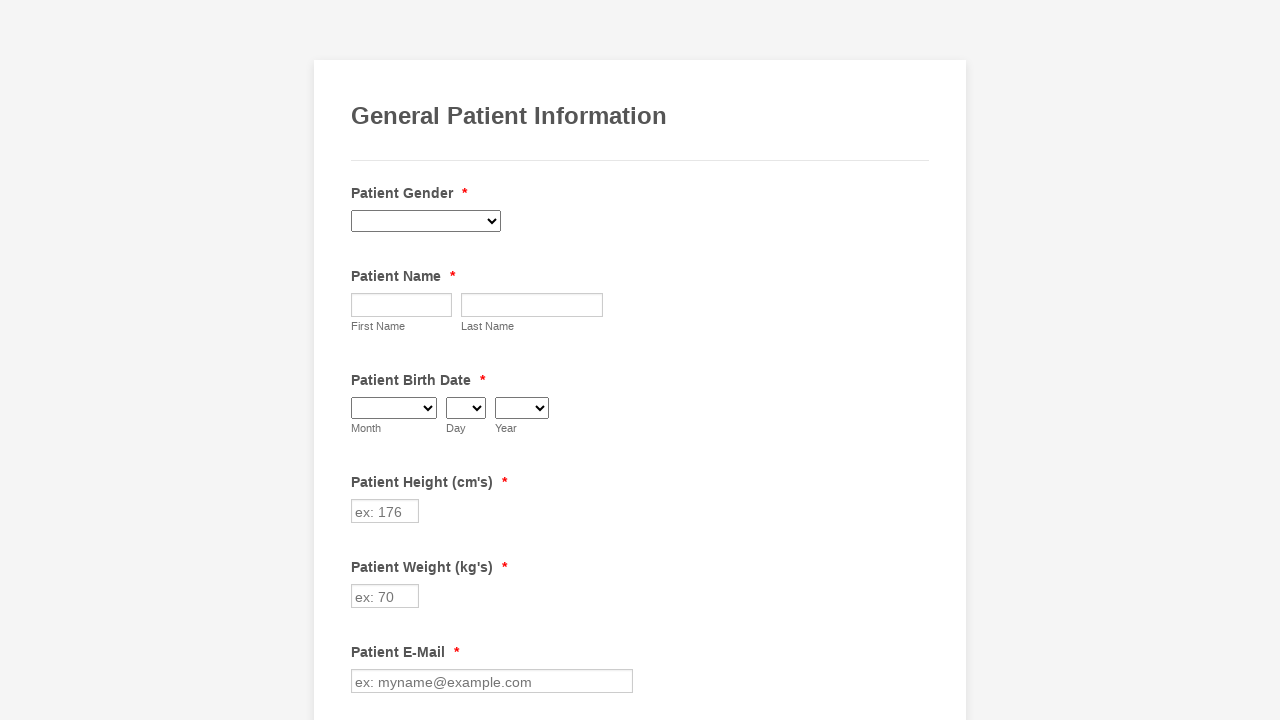

Located all checkboxes on the page
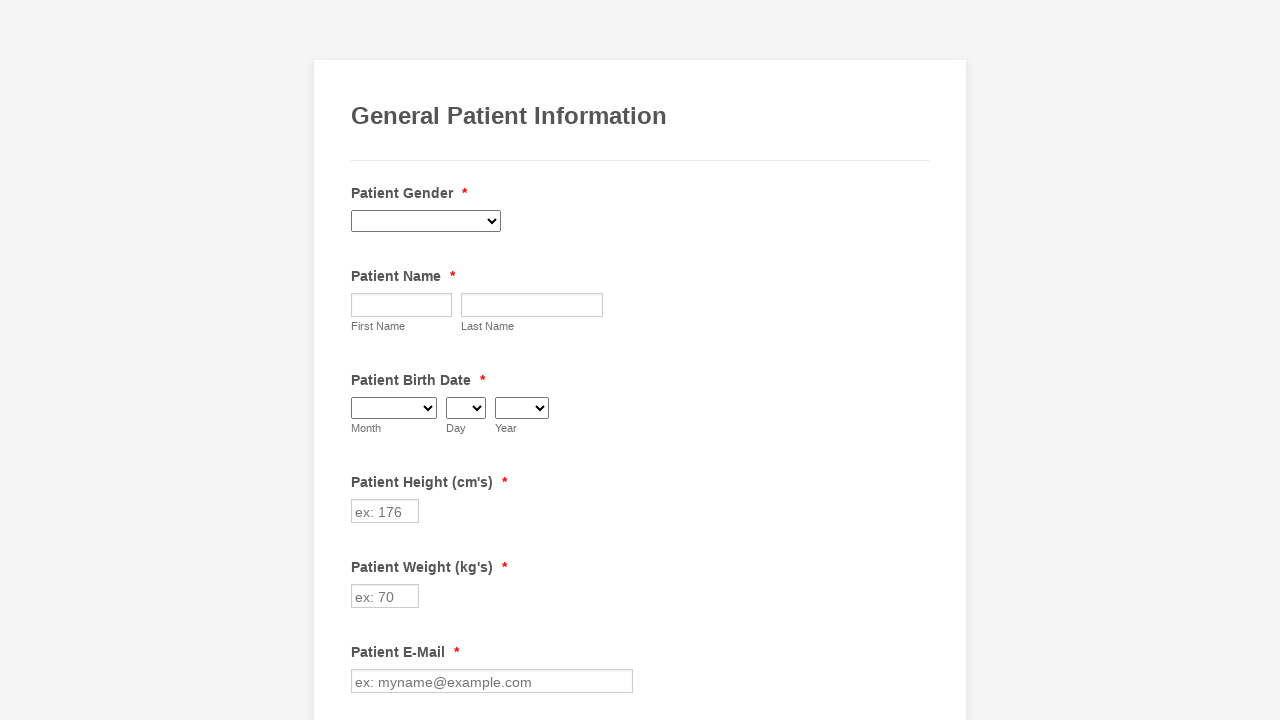

Clicked unchecked checkbox at (362, 360) on input[type='checkbox'] >> nth=0
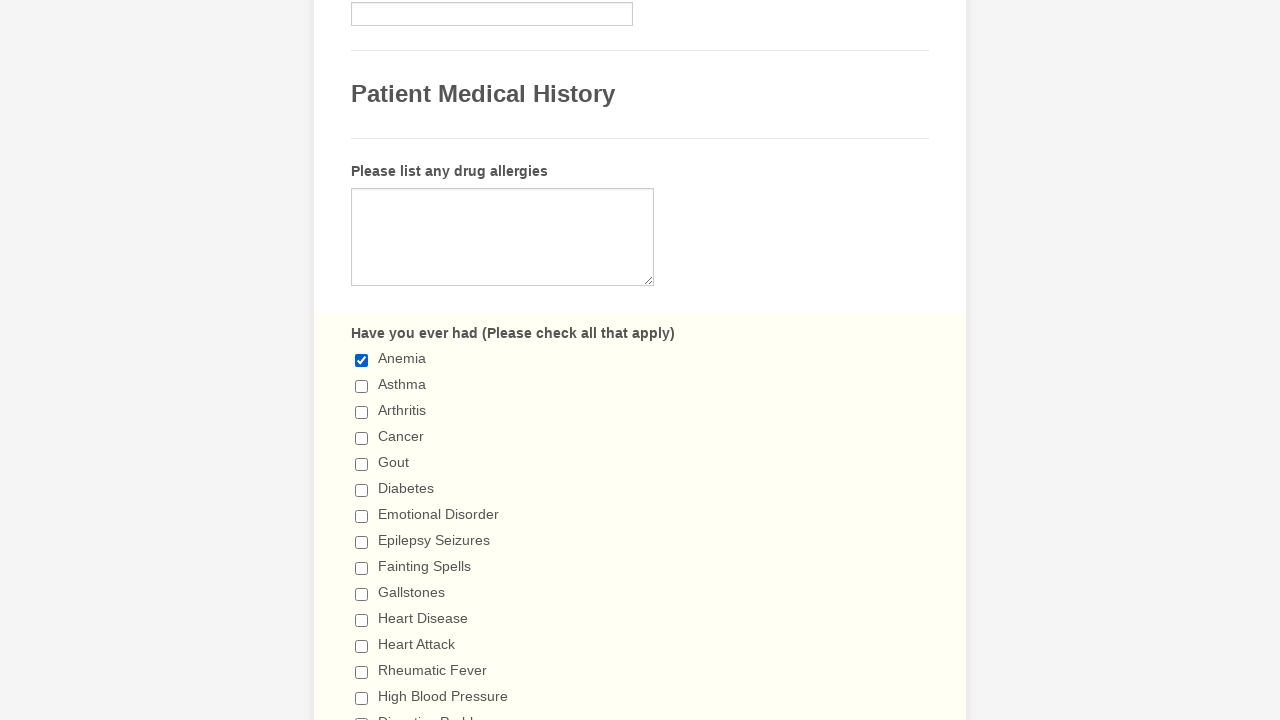

Waited 1000ms for checkbox state to update
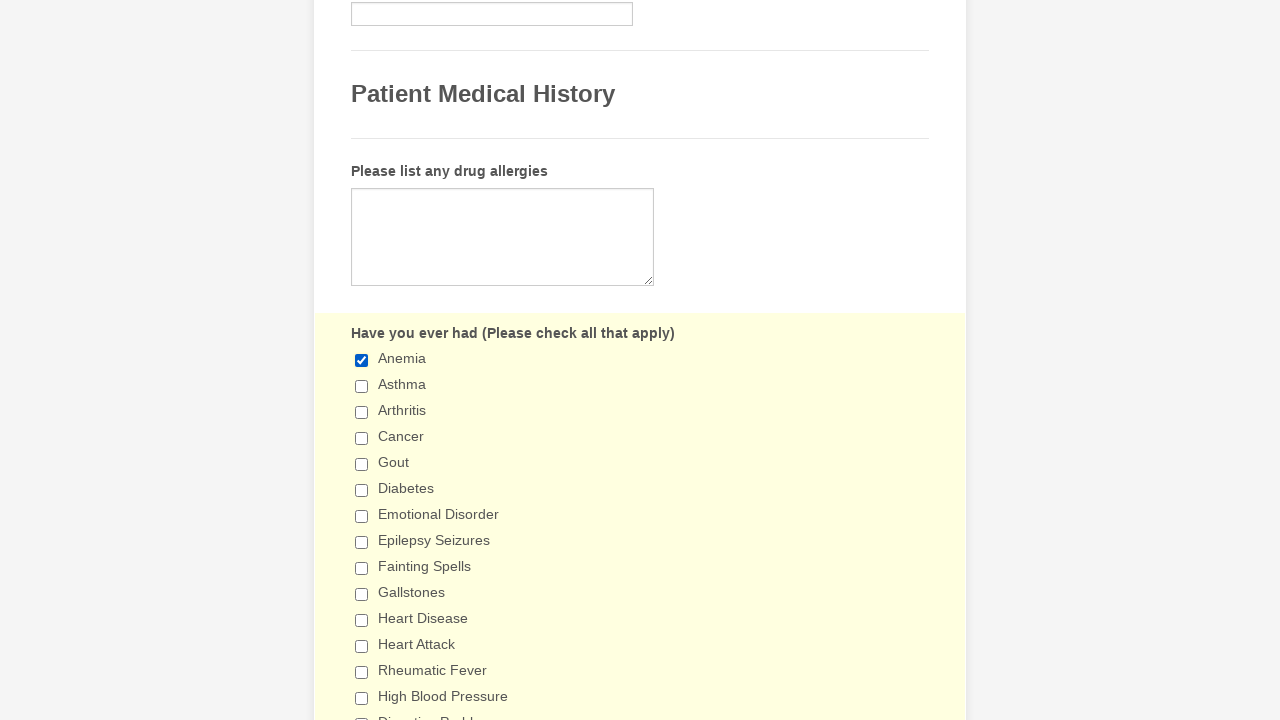

Clicked unchecked checkbox at (362, 386) on input[type='checkbox'] >> nth=1
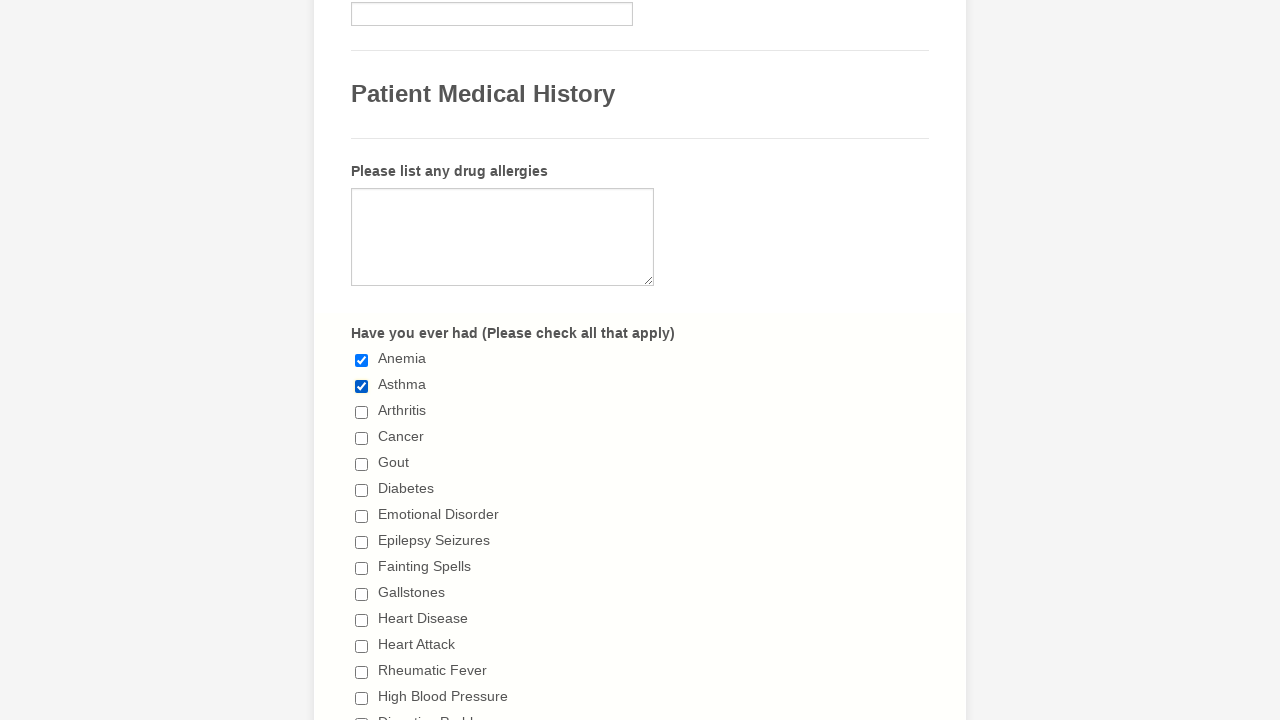

Waited 1000ms for checkbox state to update
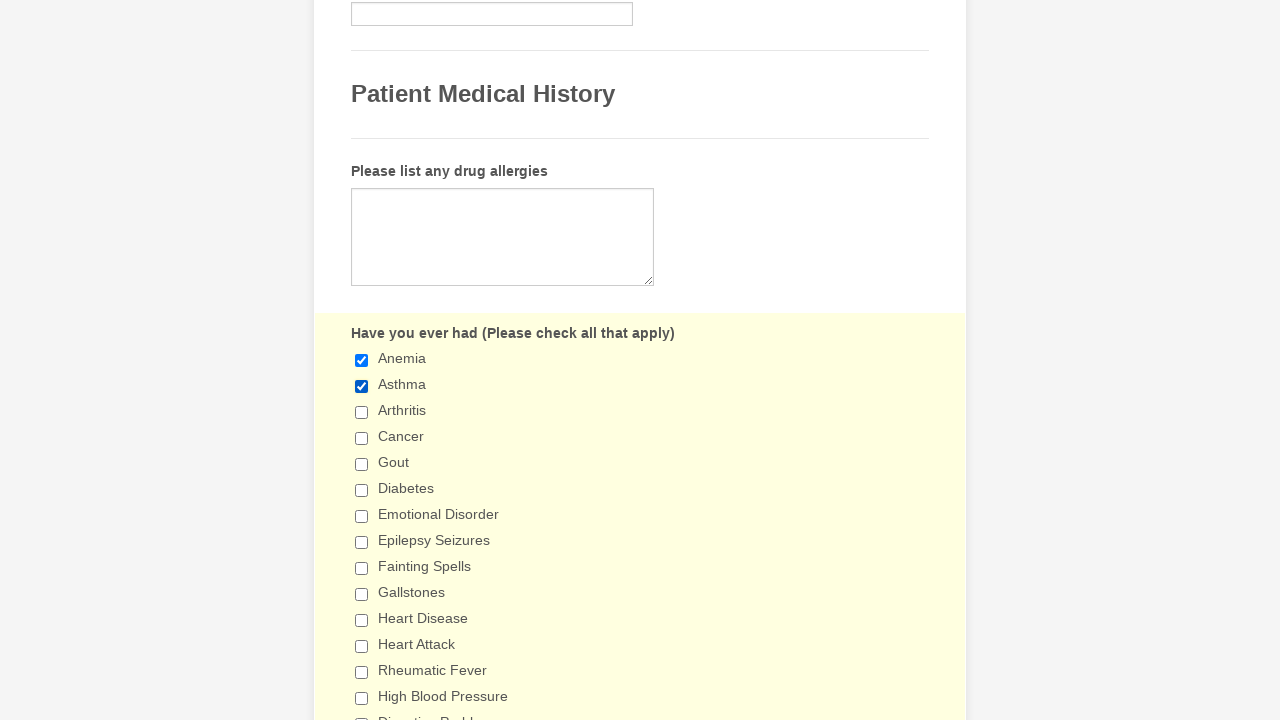

Clicked unchecked checkbox at (362, 412) on input[type='checkbox'] >> nth=2
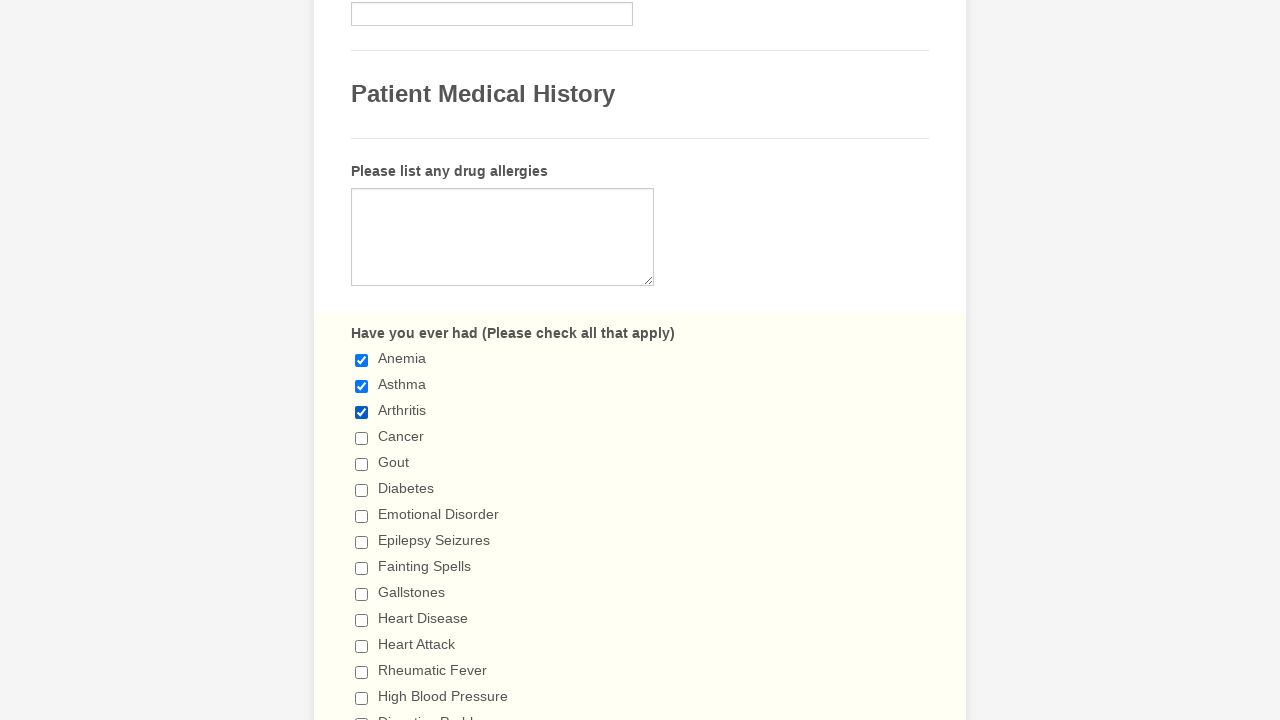

Waited 1000ms for checkbox state to update
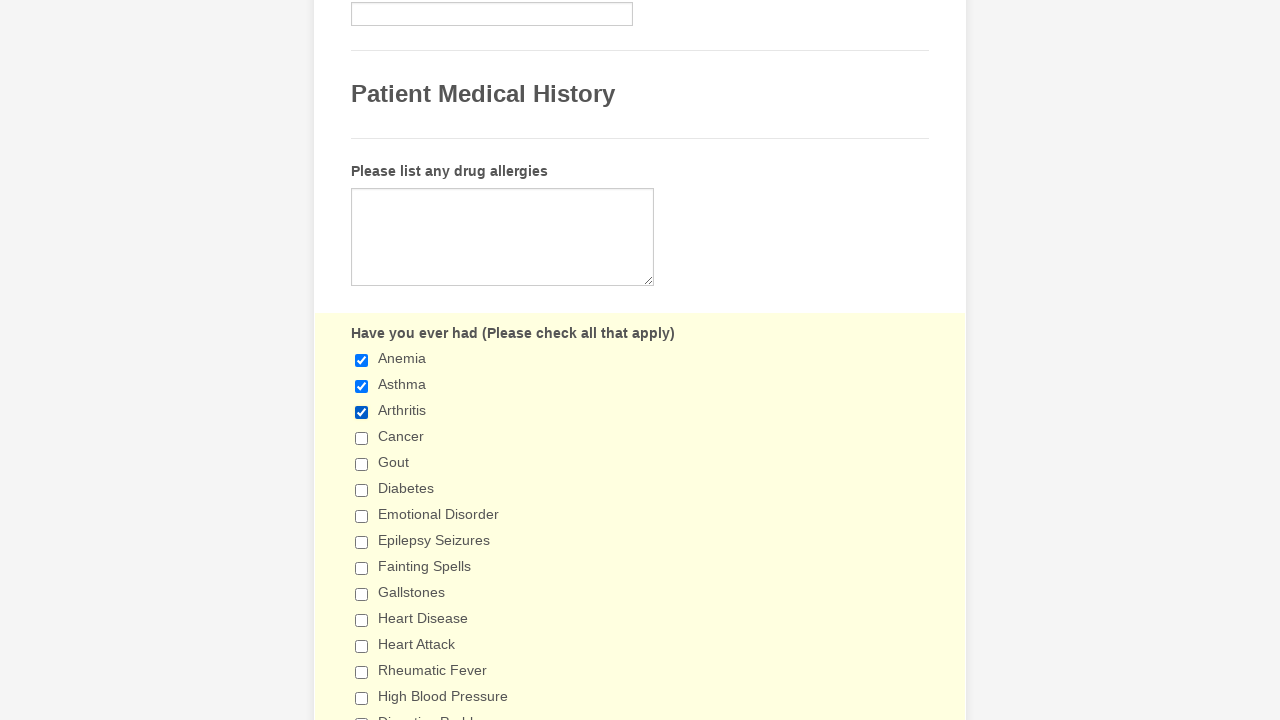

Clicked unchecked checkbox at (362, 438) on input[type='checkbox'] >> nth=3
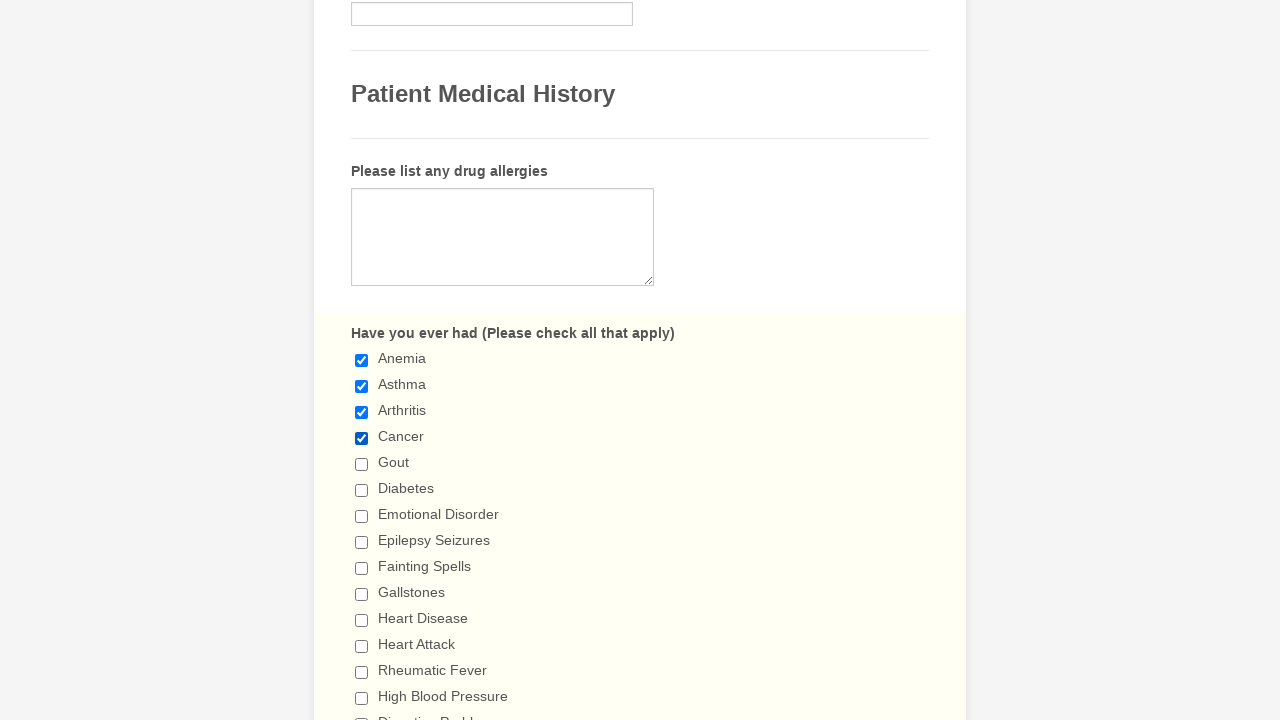

Waited 1000ms for checkbox state to update
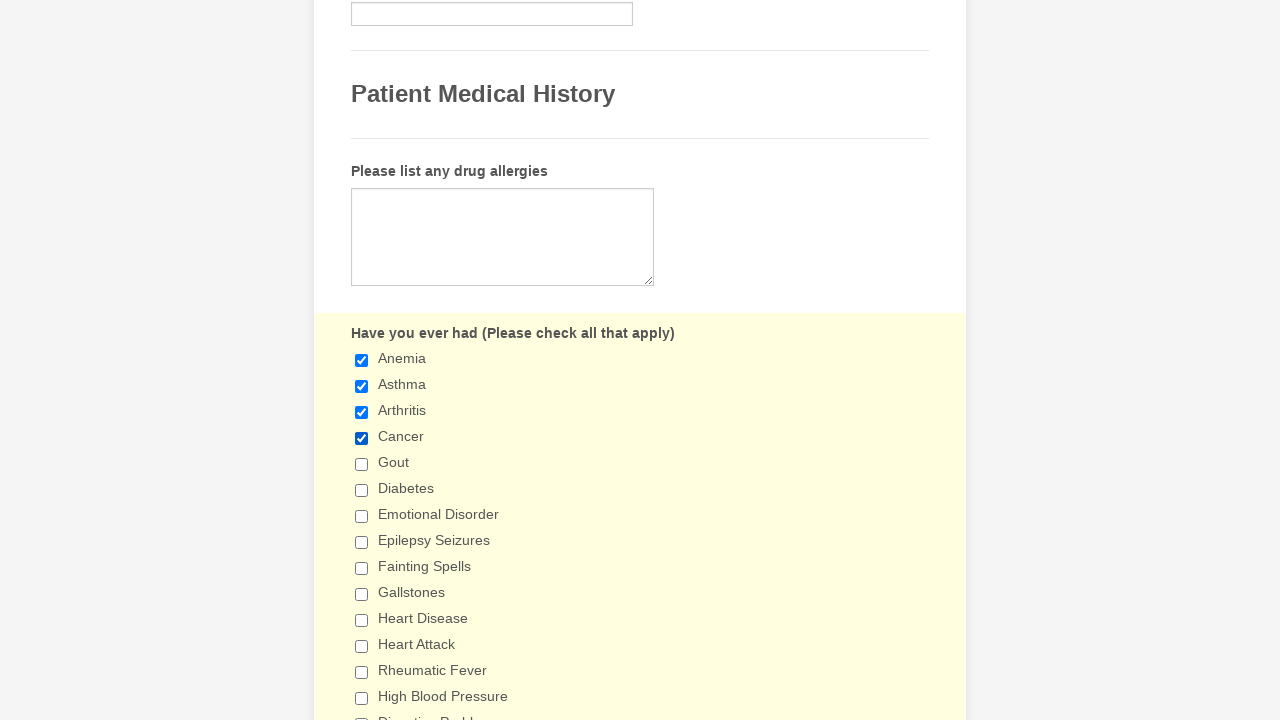

Clicked unchecked checkbox at (362, 464) on input[type='checkbox'] >> nth=4
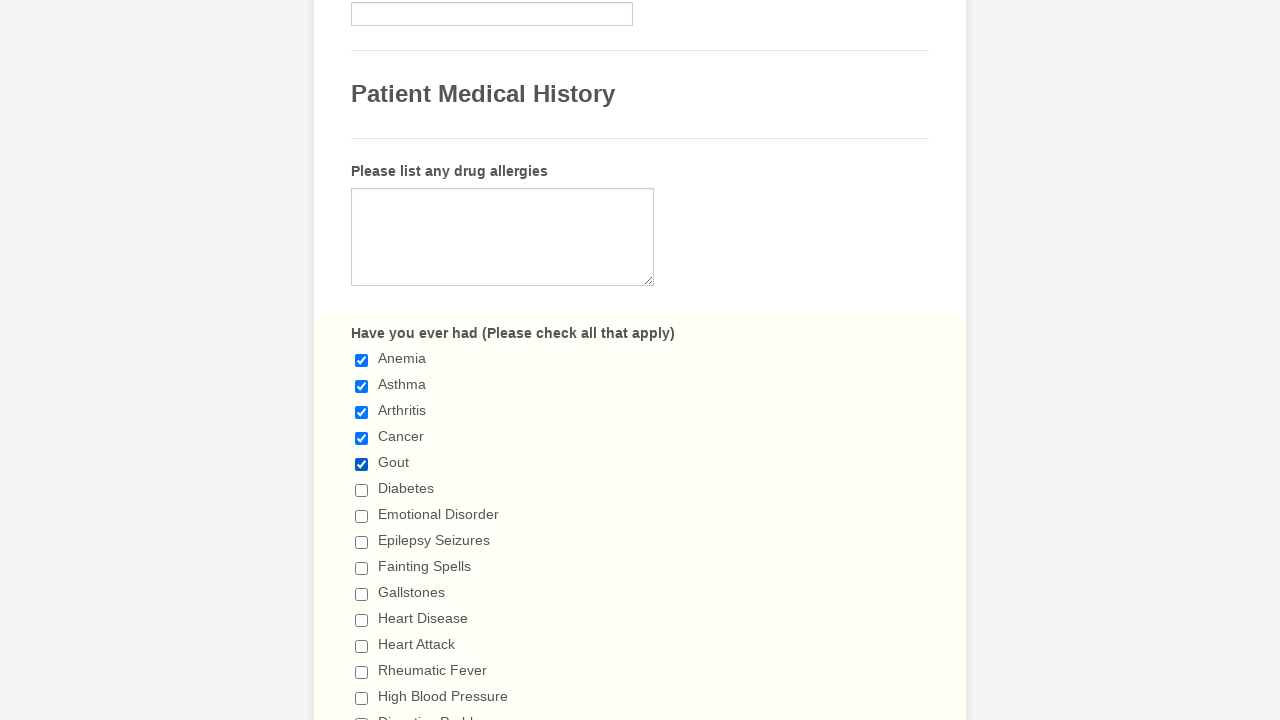

Waited 1000ms for checkbox state to update
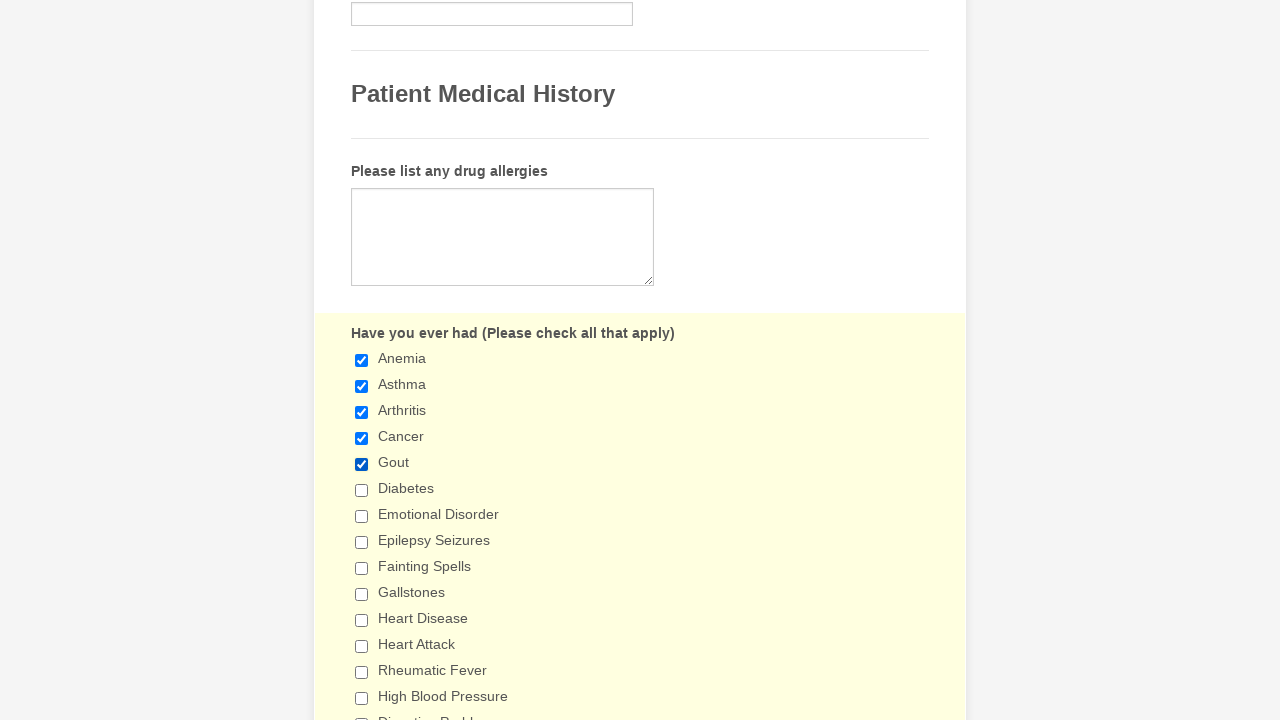

Clicked unchecked checkbox at (362, 490) on input[type='checkbox'] >> nth=5
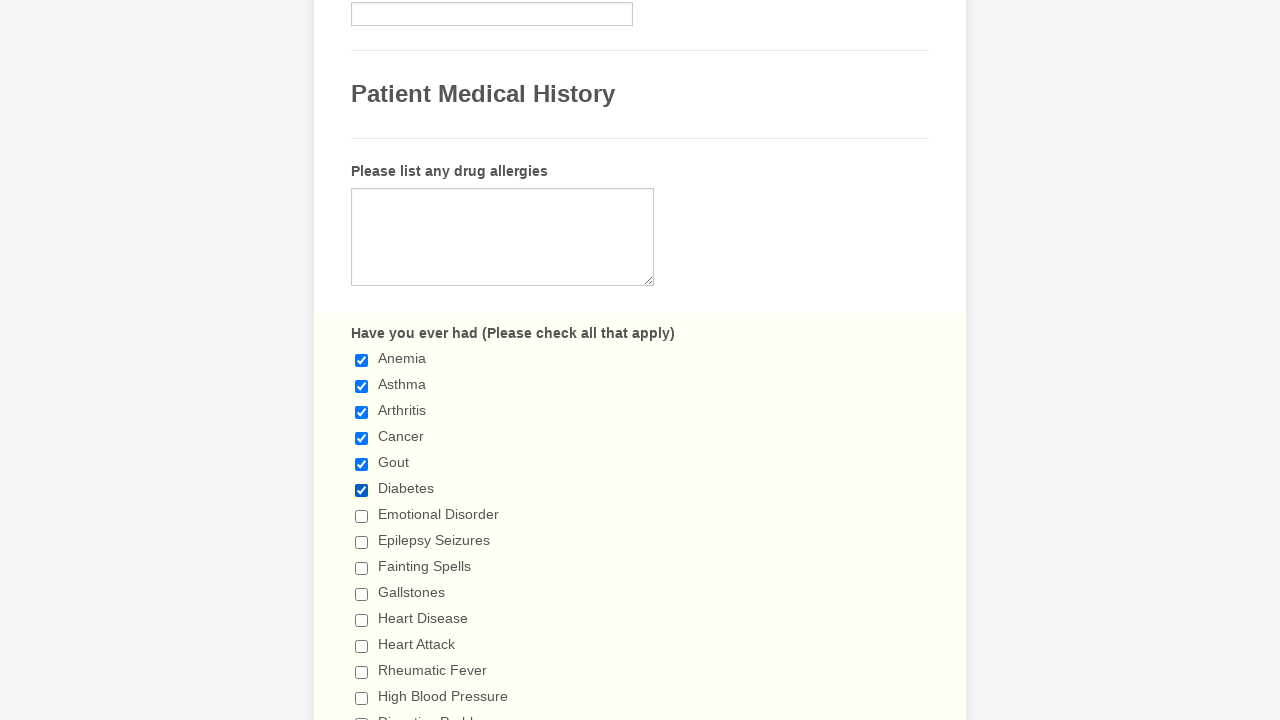

Waited 1000ms for checkbox state to update
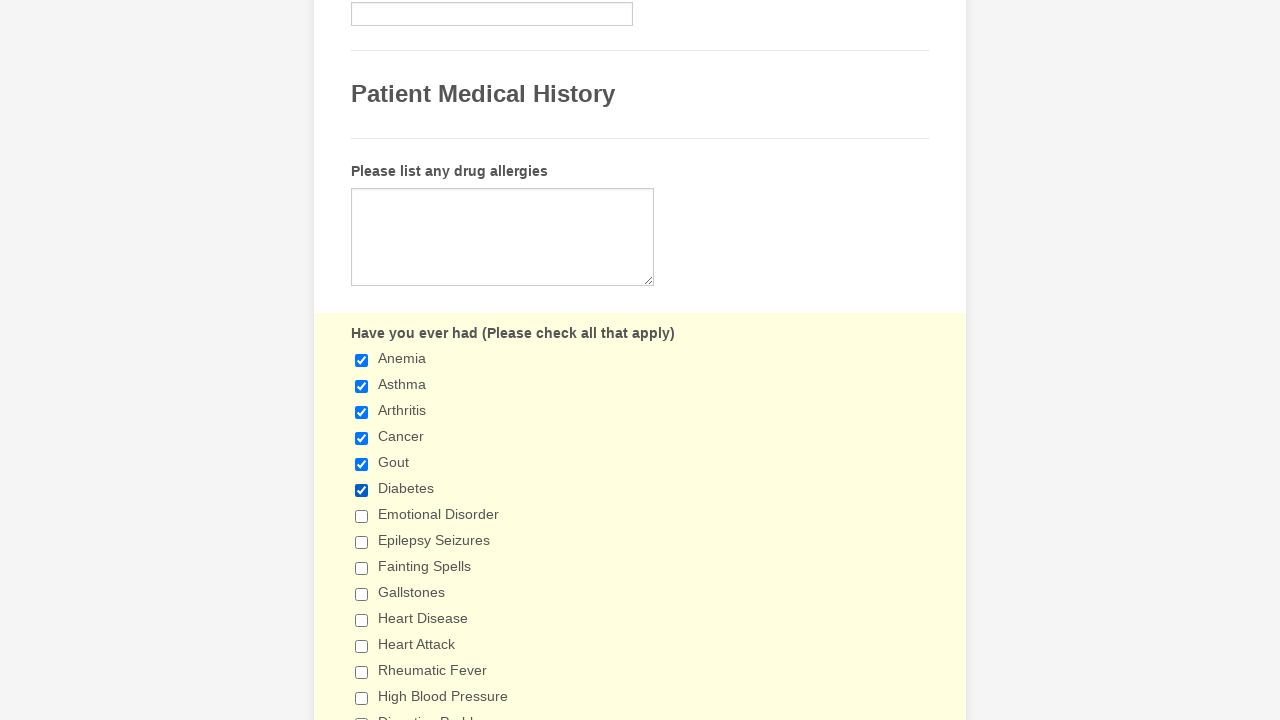

Clicked unchecked checkbox at (362, 516) on input[type='checkbox'] >> nth=6
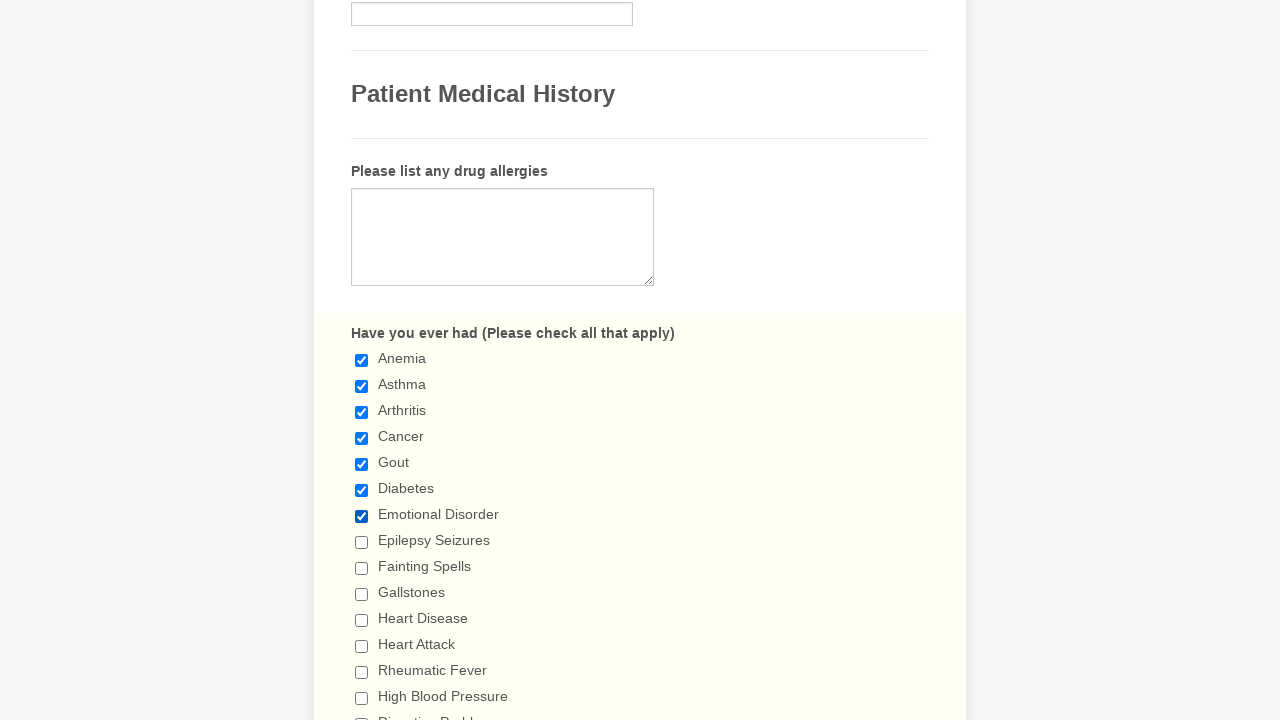

Waited 1000ms for checkbox state to update
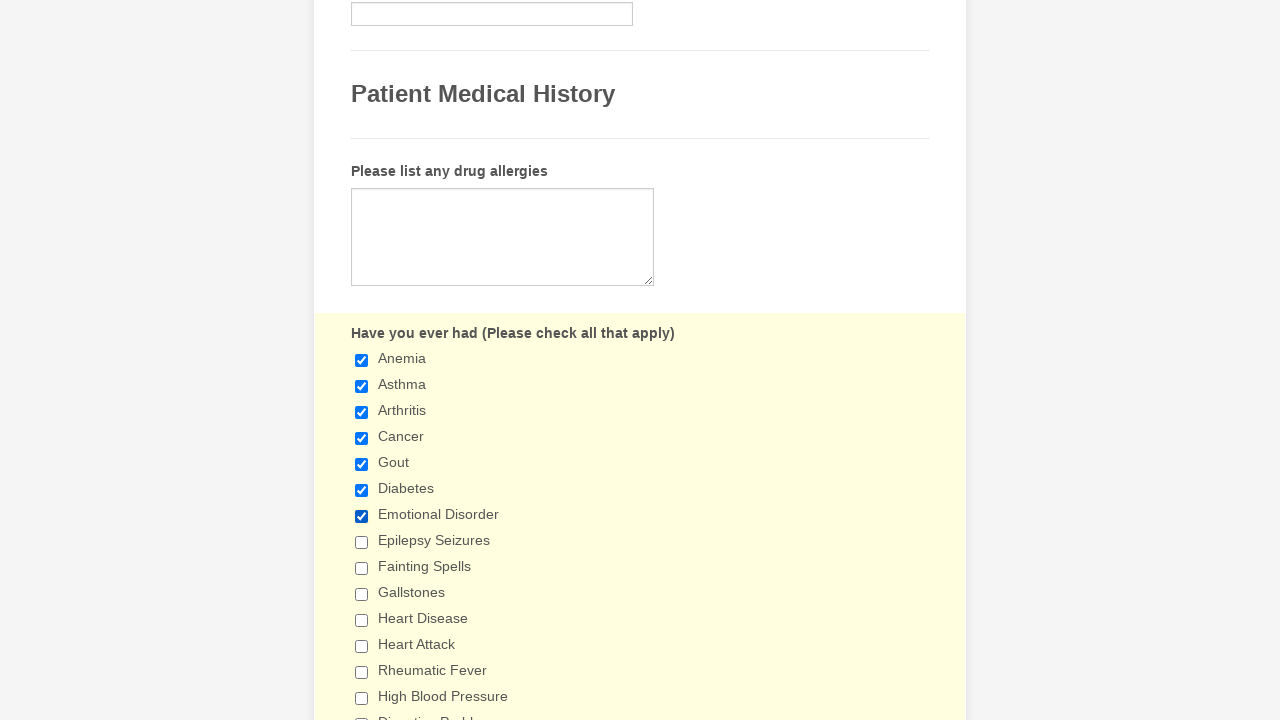

Clicked unchecked checkbox at (362, 542) on input[type='checkbox'] >> nth=7
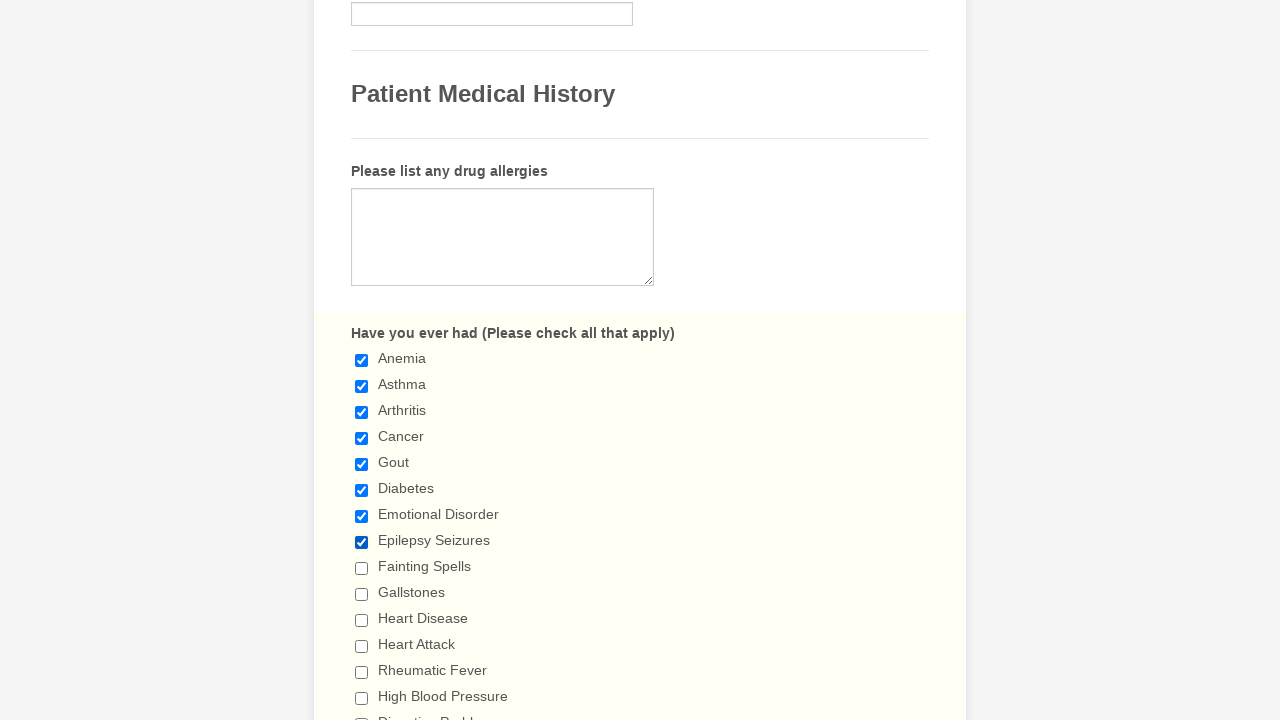

Waited 1000ms for checkbox state to update
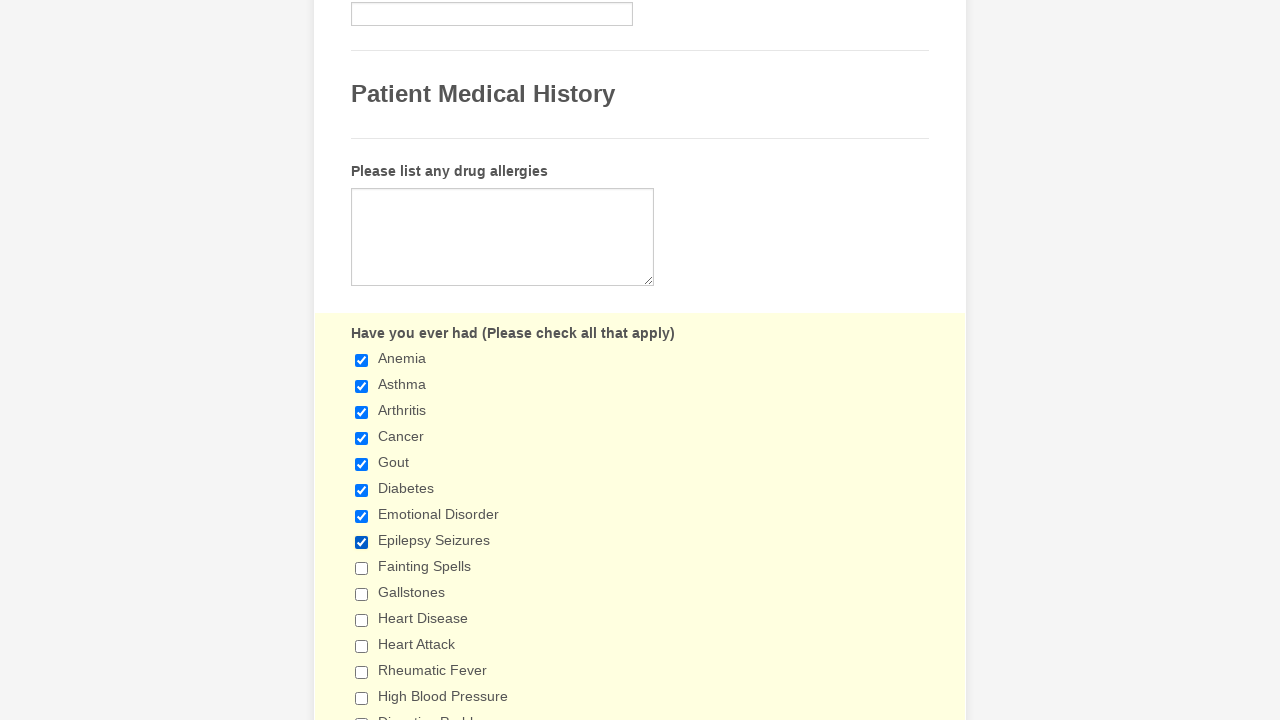

Clicked unchecked checkbox at (362, 568) on input[type='checkbox'] >> nth=8
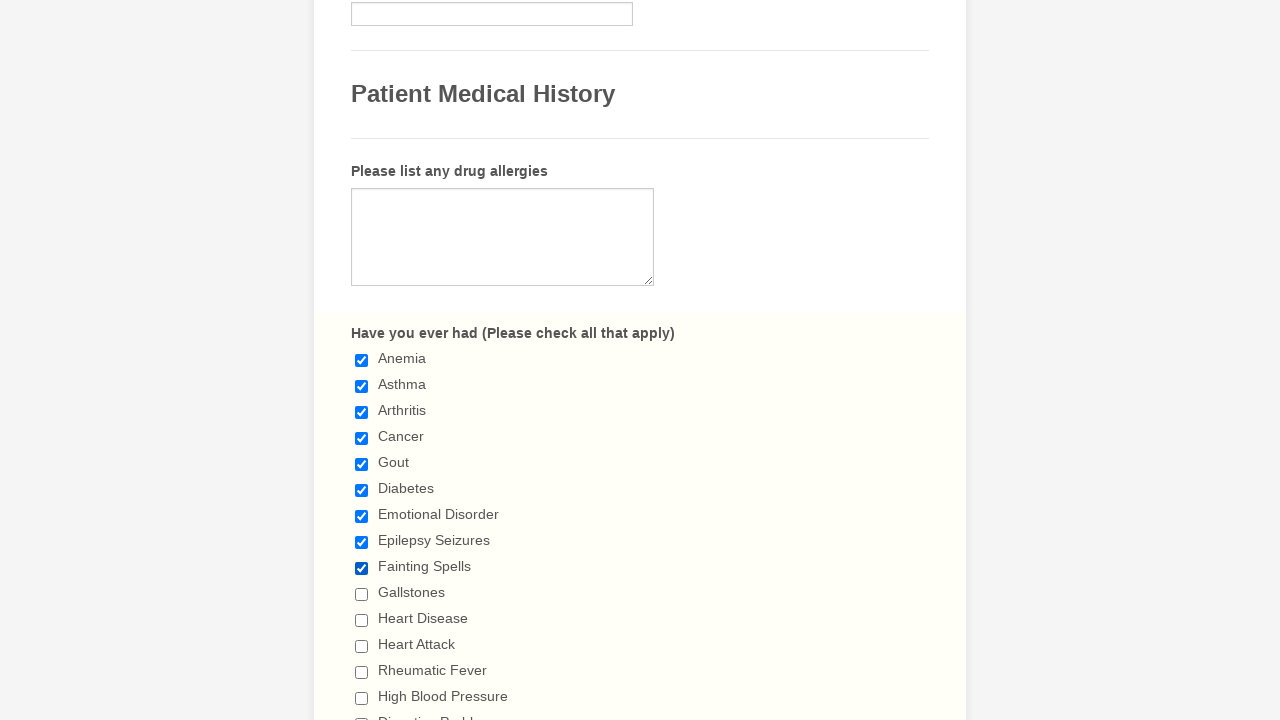

Waited 1000ms for checkbox state to update
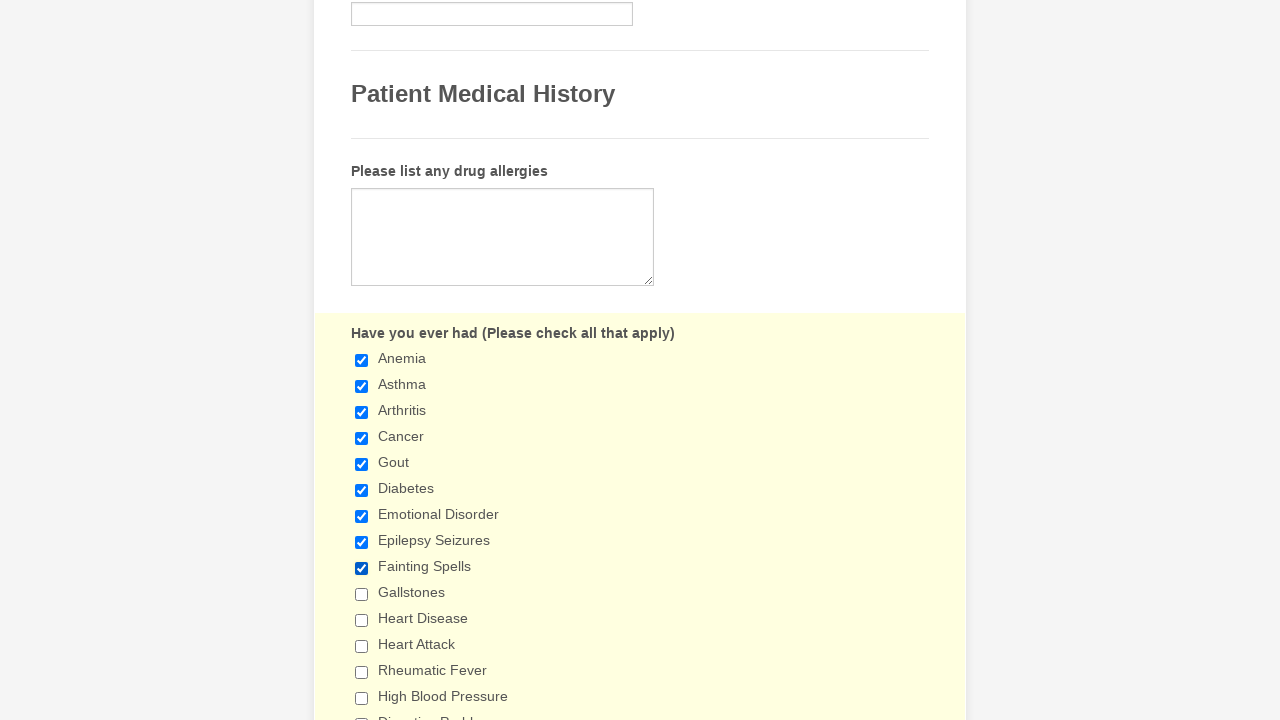

Clicked unchecked checkbox at (362, 594) on input[type='checkbox'] >> nth=9
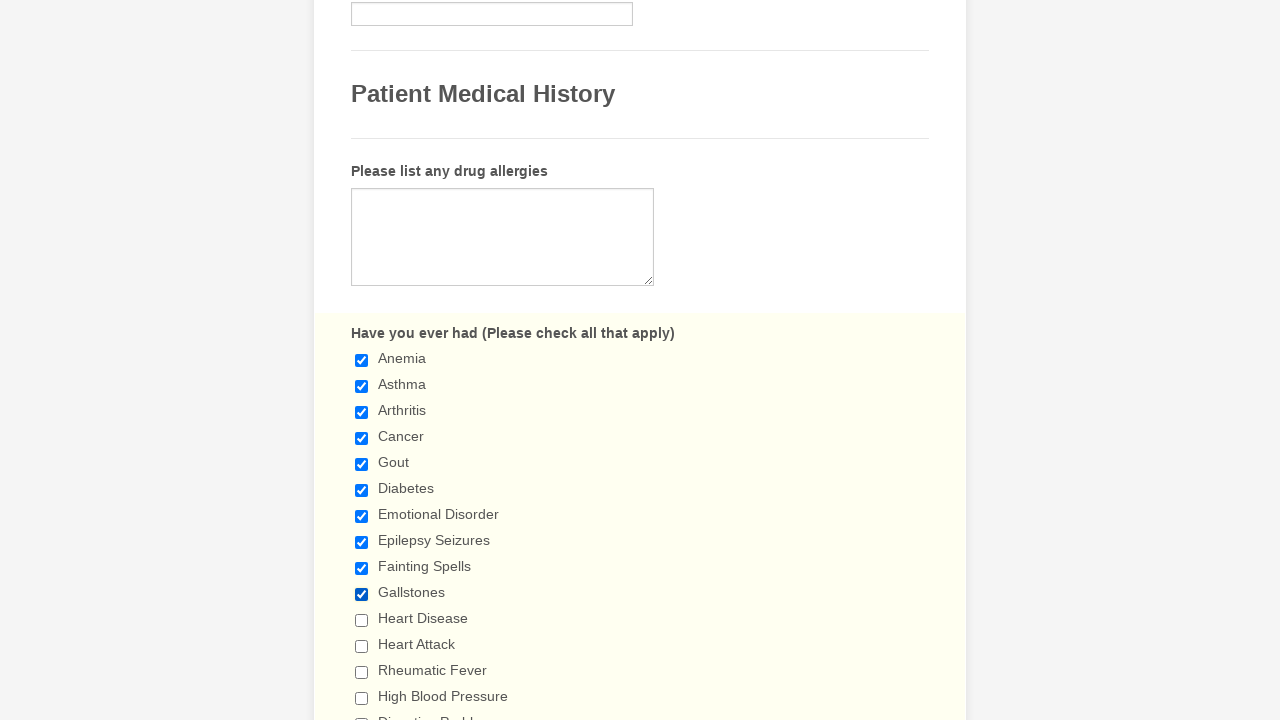

Waited 1000ms for checkbox state to update
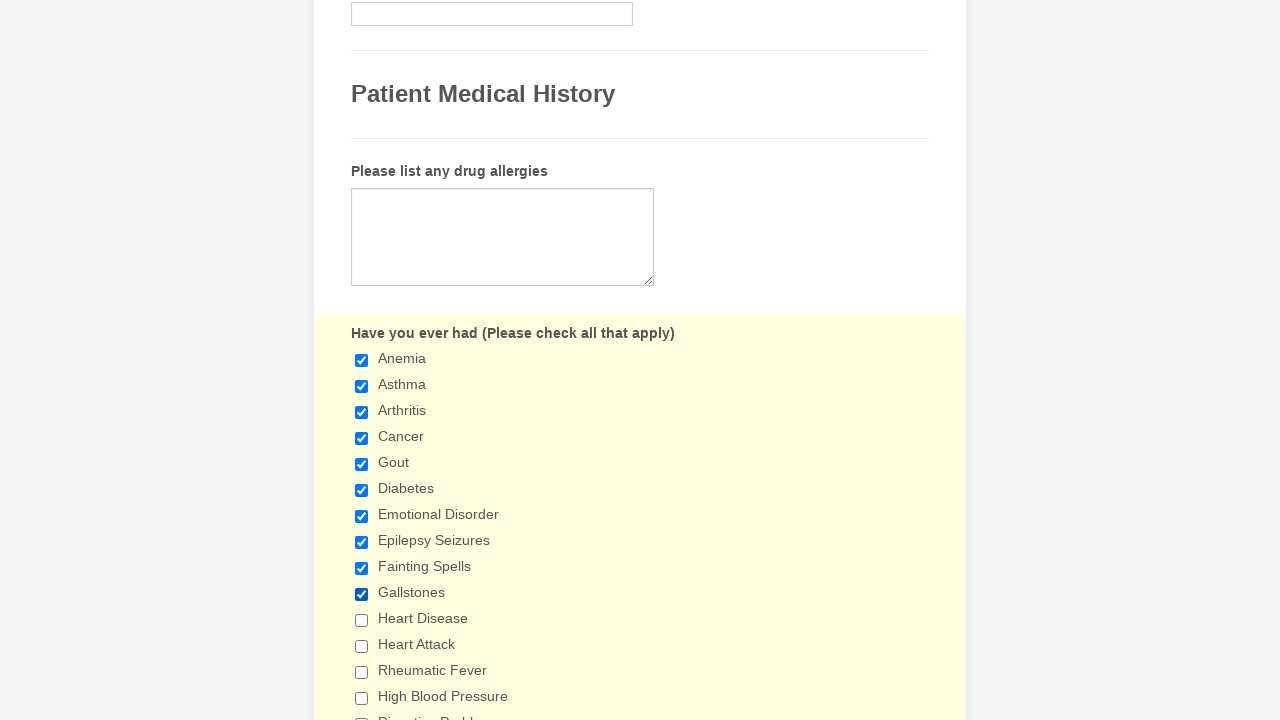

Clicked unchecked checkbox at (362, 620) on input[type='checkbox'] >> nth=10
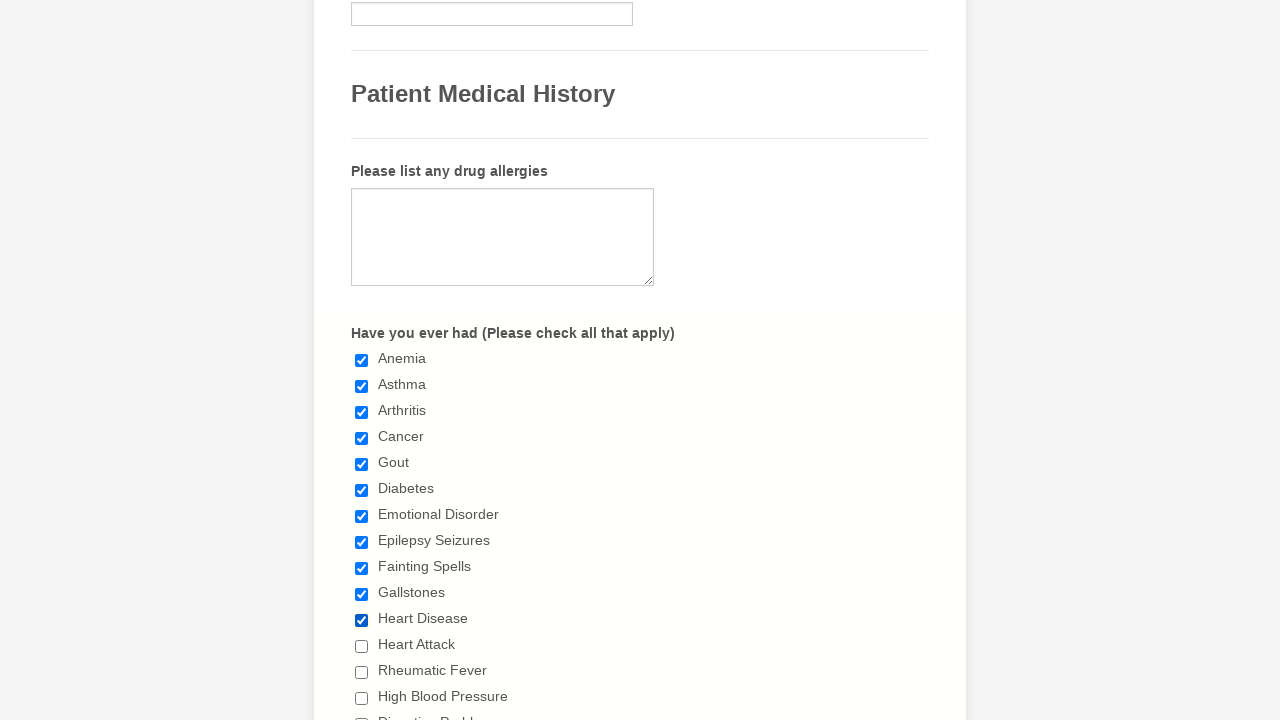

Waited 1000ms for checkbox state to update
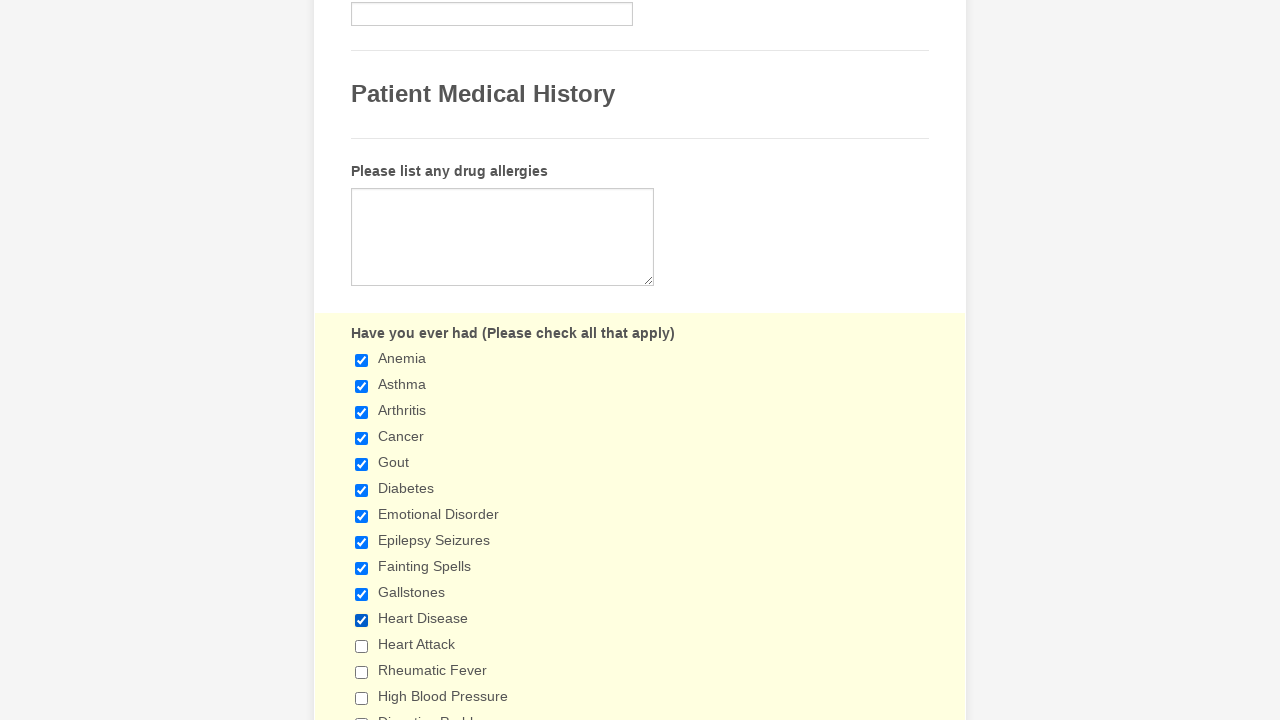

Clicked unchecked checkbox at (362, 646) on input[type='checkbox'] >> nth=11
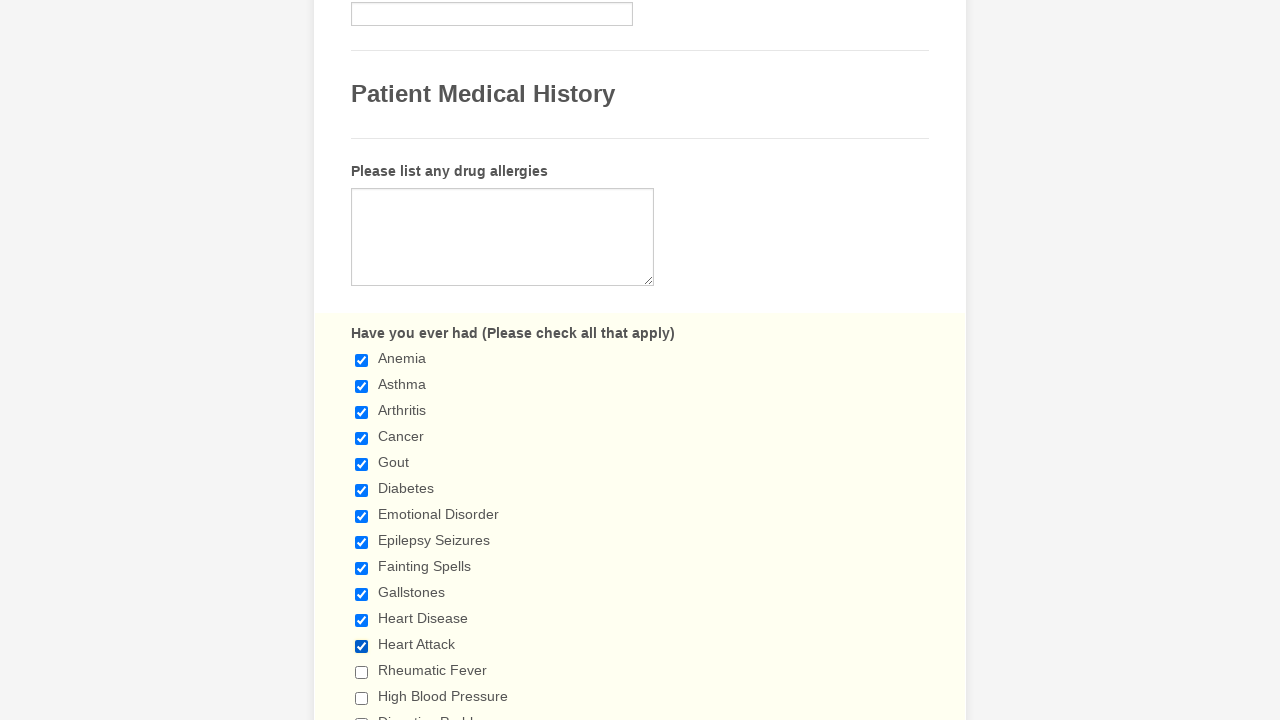

Waited 1000ms for checkbox state to update
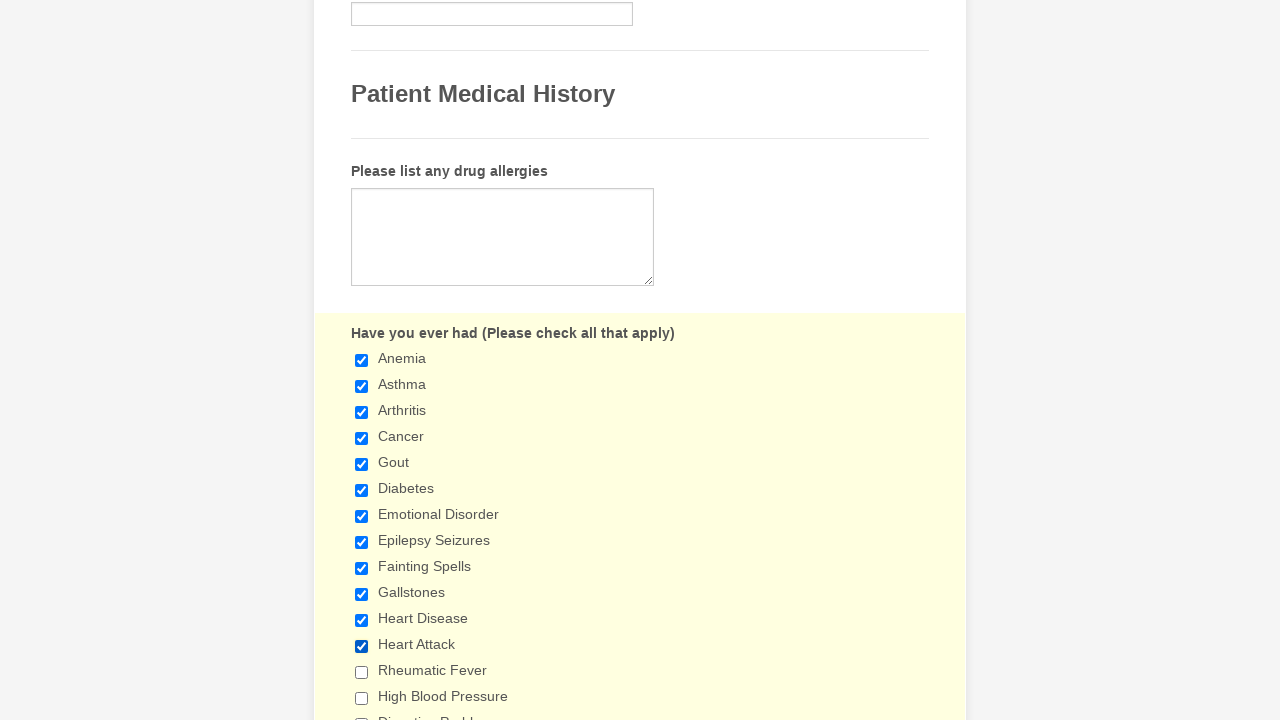

Clicked unchecked checkbox at (362, 672) on input[type='checkbox'] >> nth=12
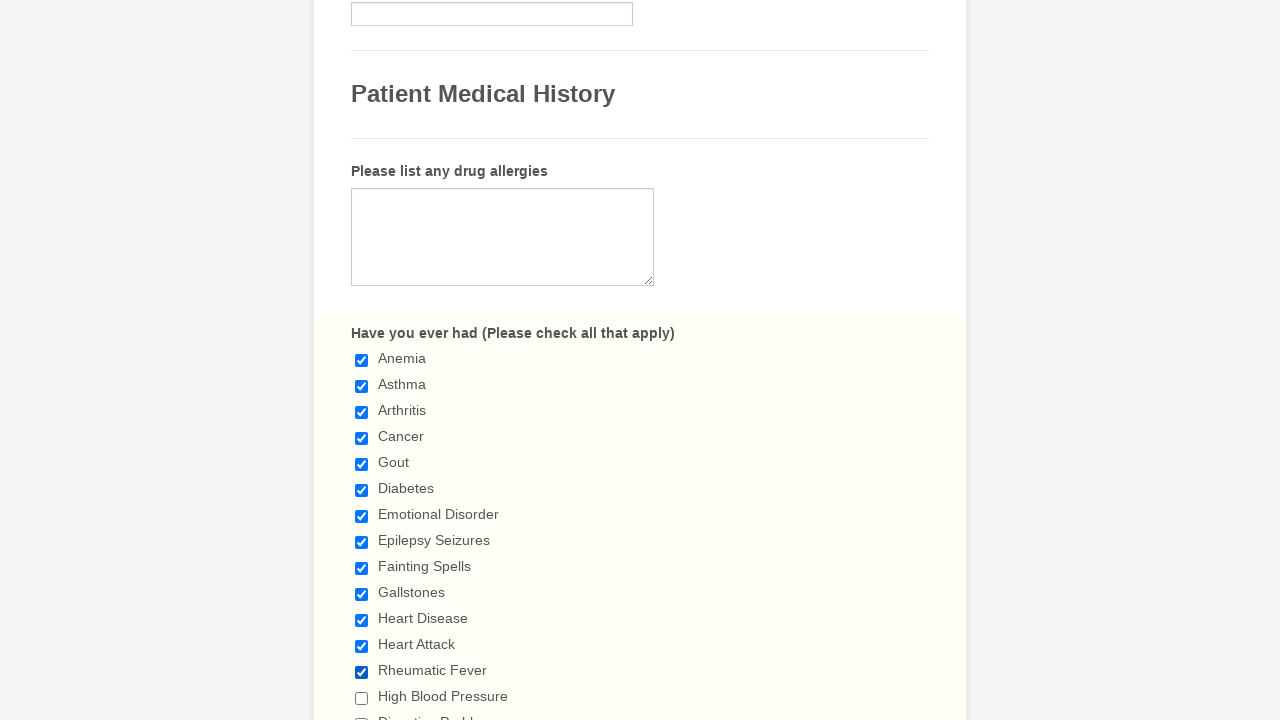

Waited 1000ms for checkbox state to update
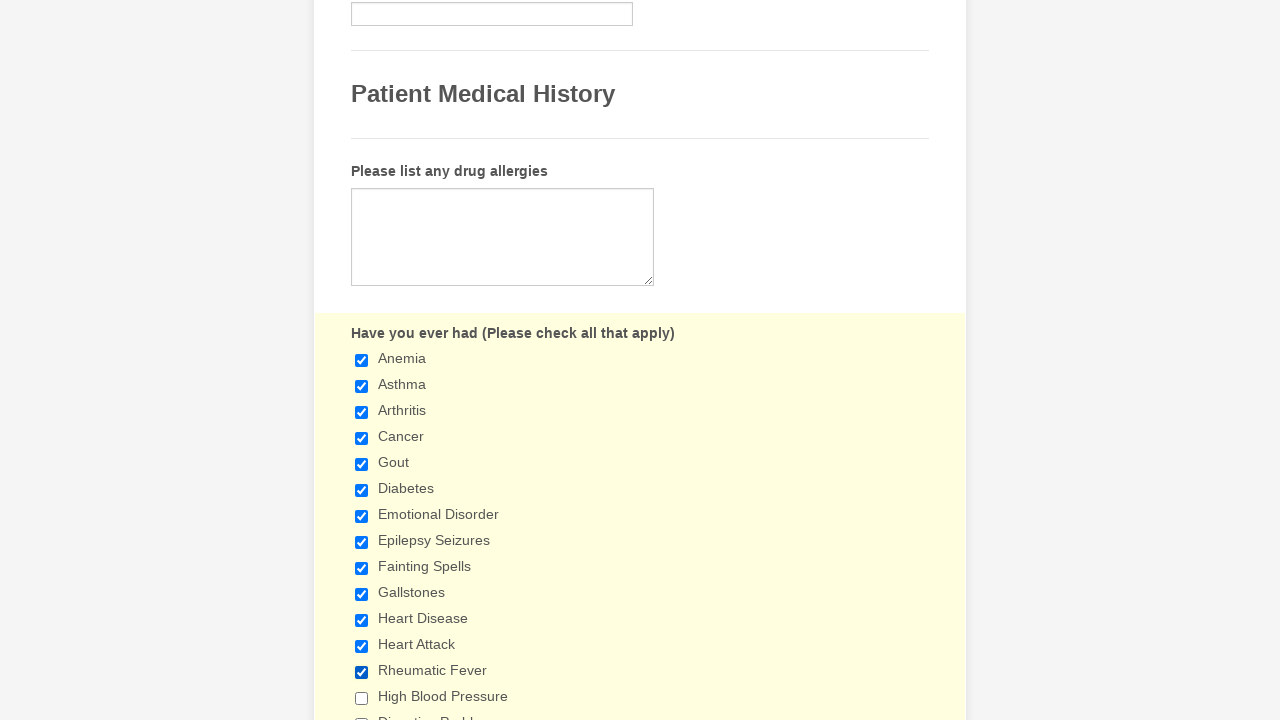

Clicked unchecked checkbox at (362, 698) on input[type='checkbox'] >> nth=13
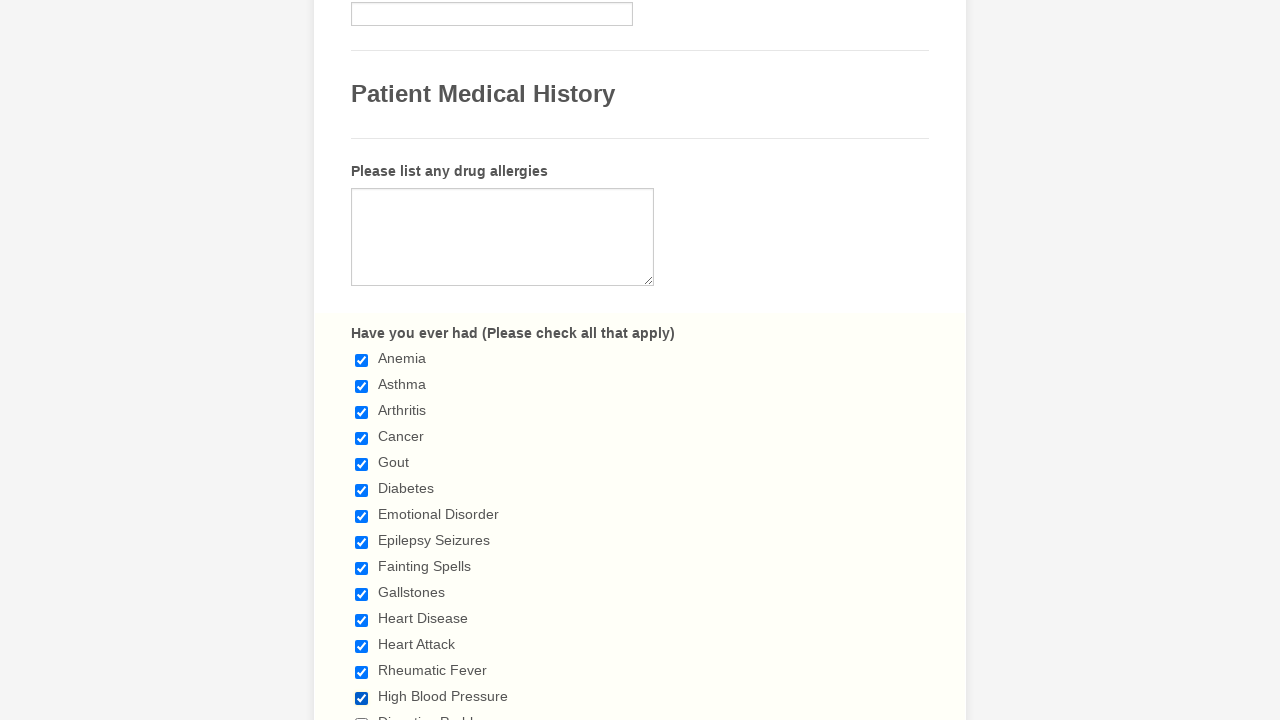

Waited 1000ms for checkbox state to update
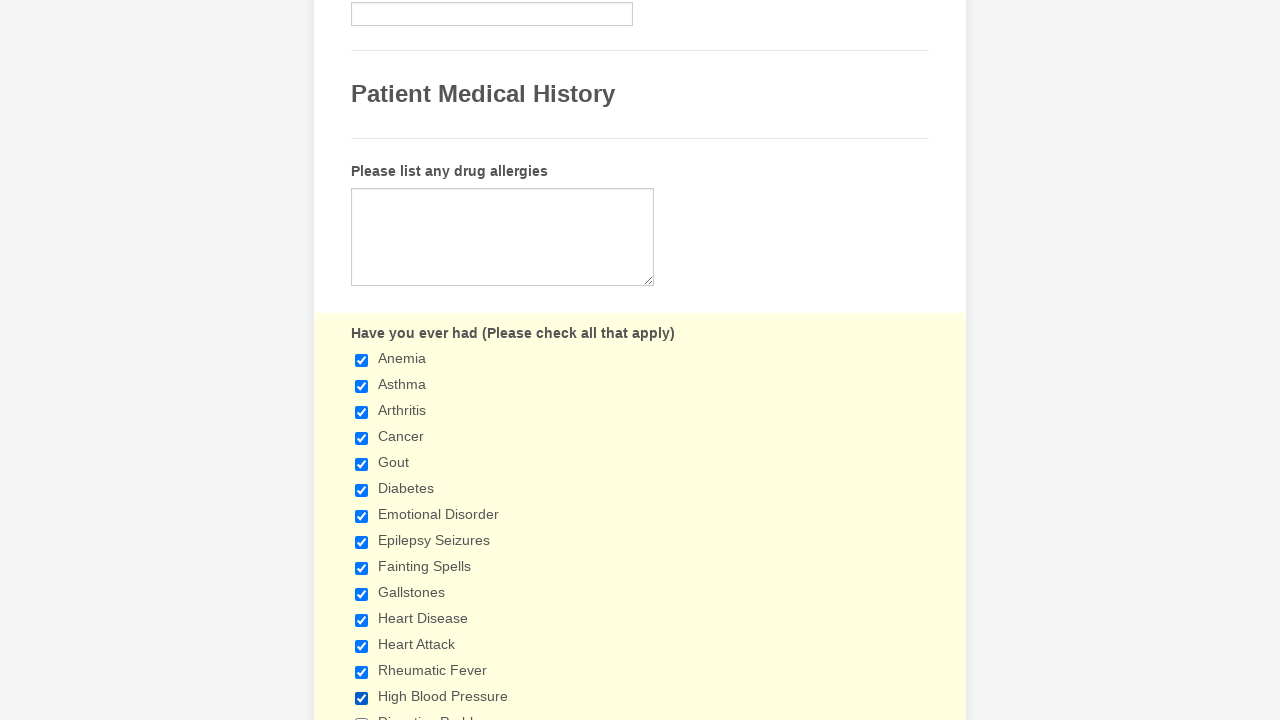

Clicked unchecked checkbox at (362, 714) on input[type='checkbox'] >> nth=14
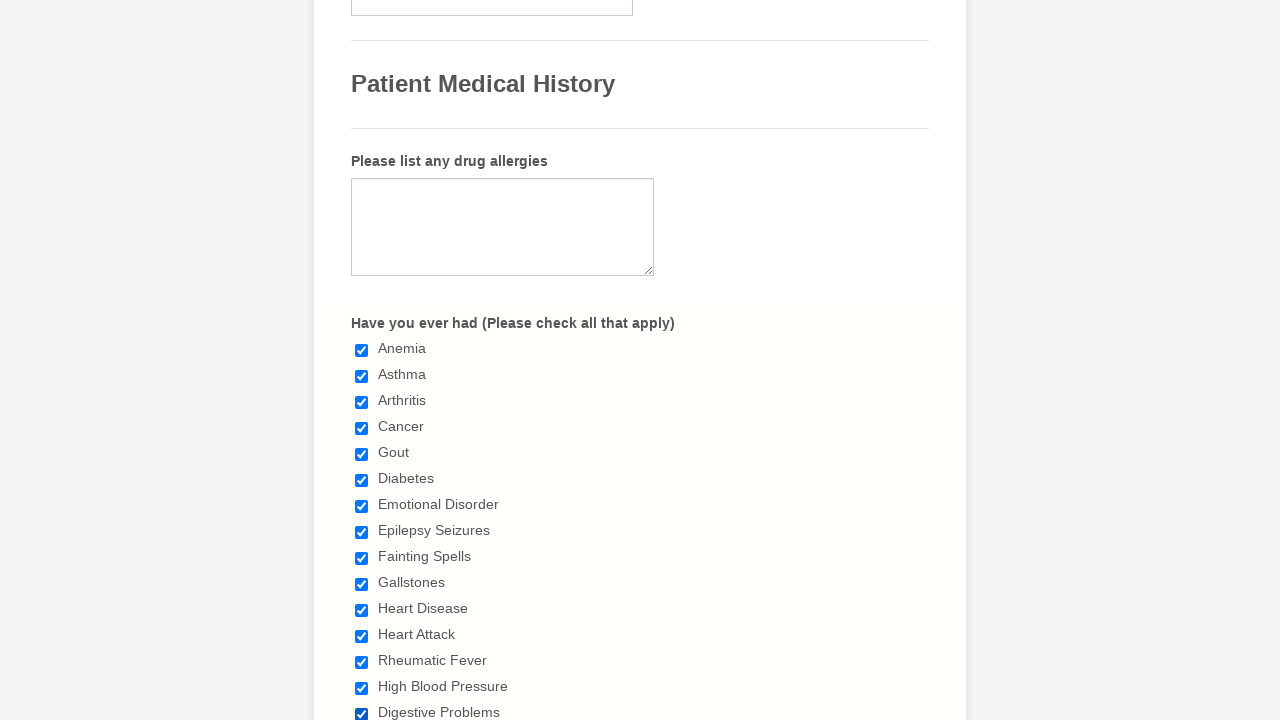

Waited 1000ms for checkbox state to update
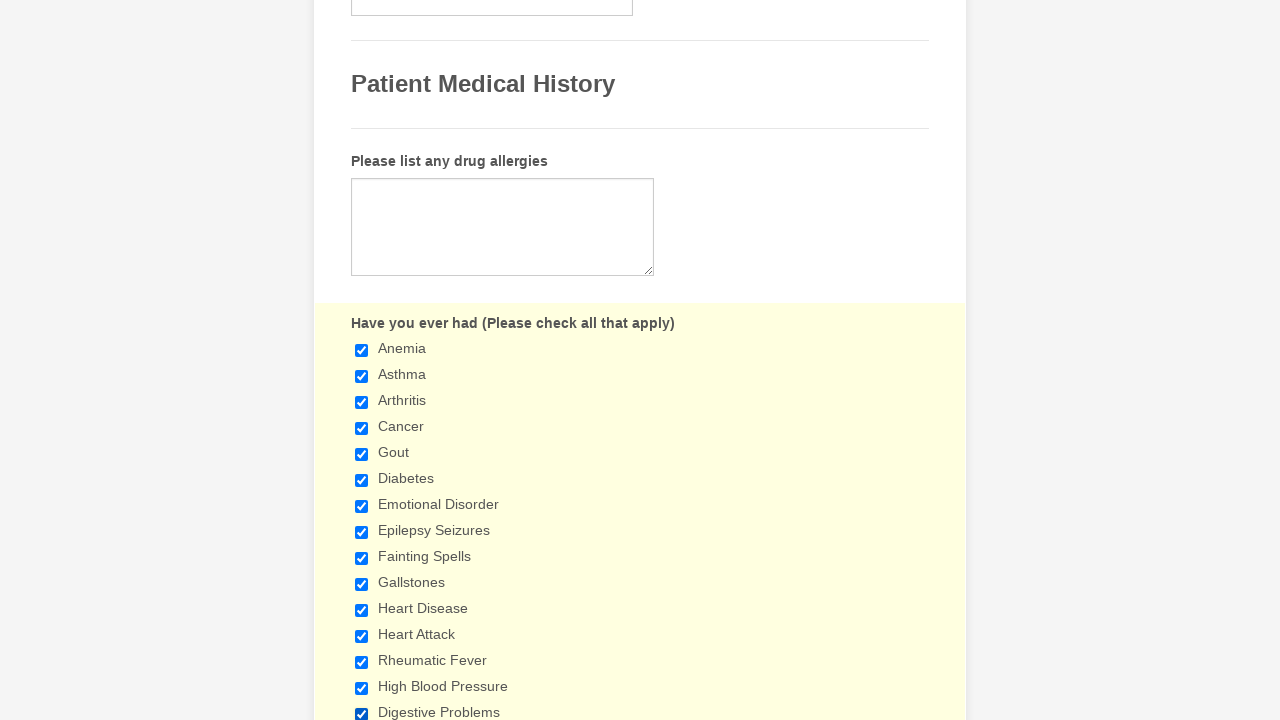

Clicked unchecked checkbox at (362, 360) on input[type='checkbox'] >> nth=15
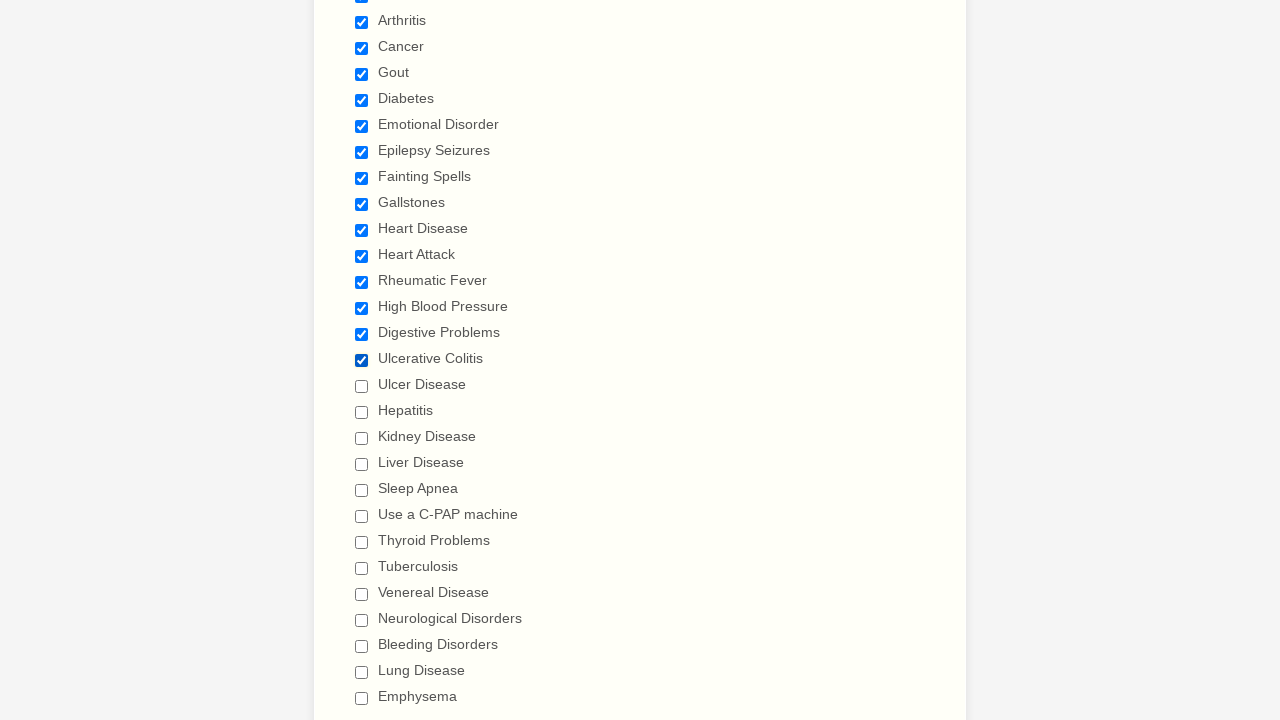

Waited 1000ms for checkbox state to update
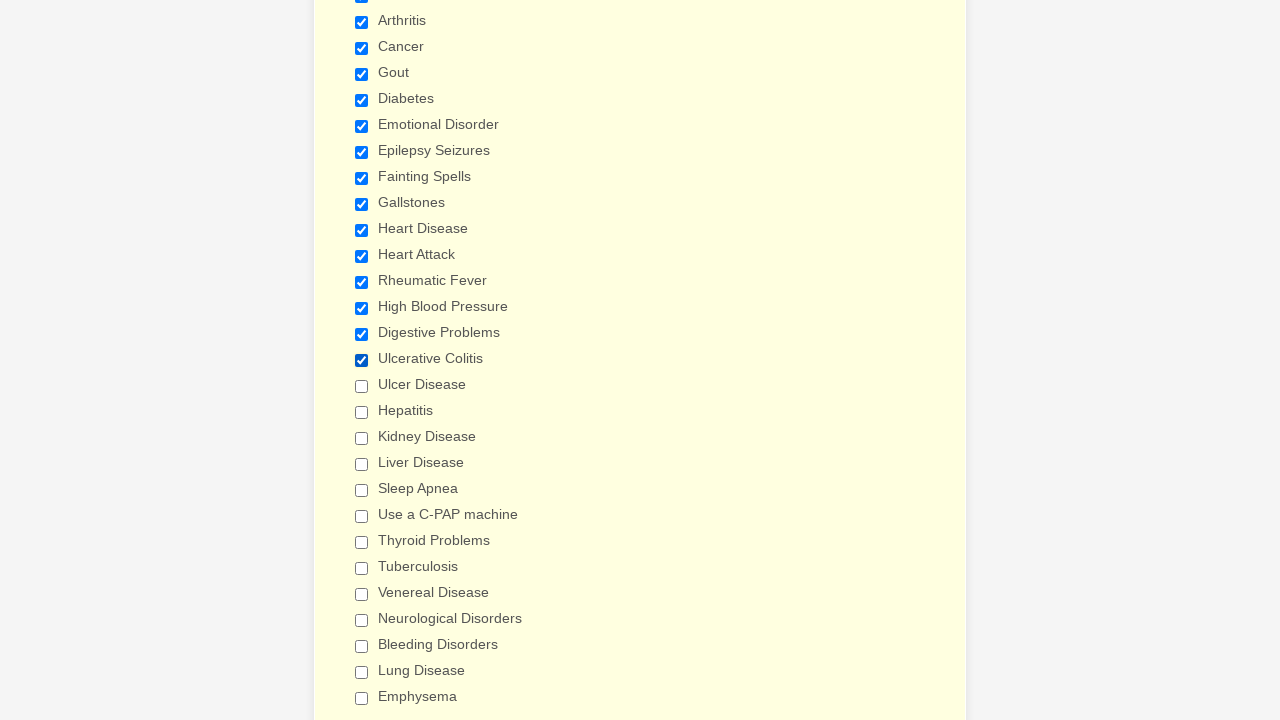

Clicked unchecked checkbox at (362, 386) on input[type='checkbox'] >> nth=16
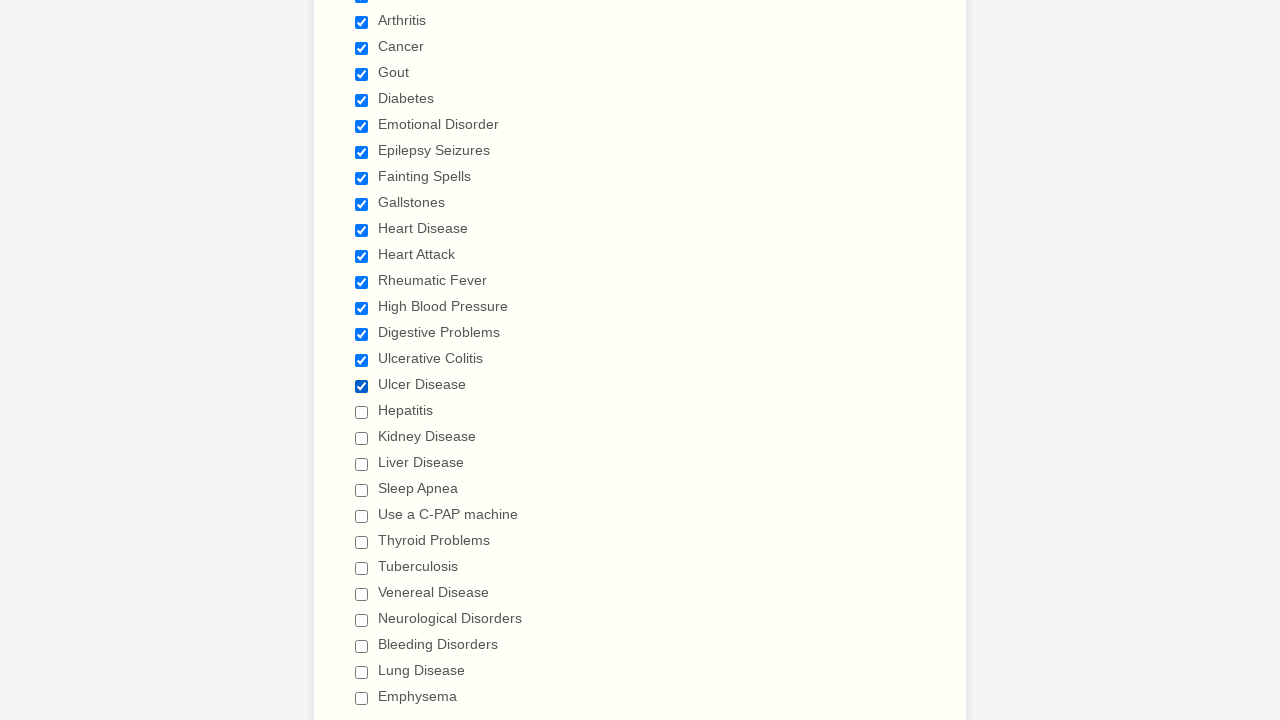

Waited 1000ms for checkbox state to update
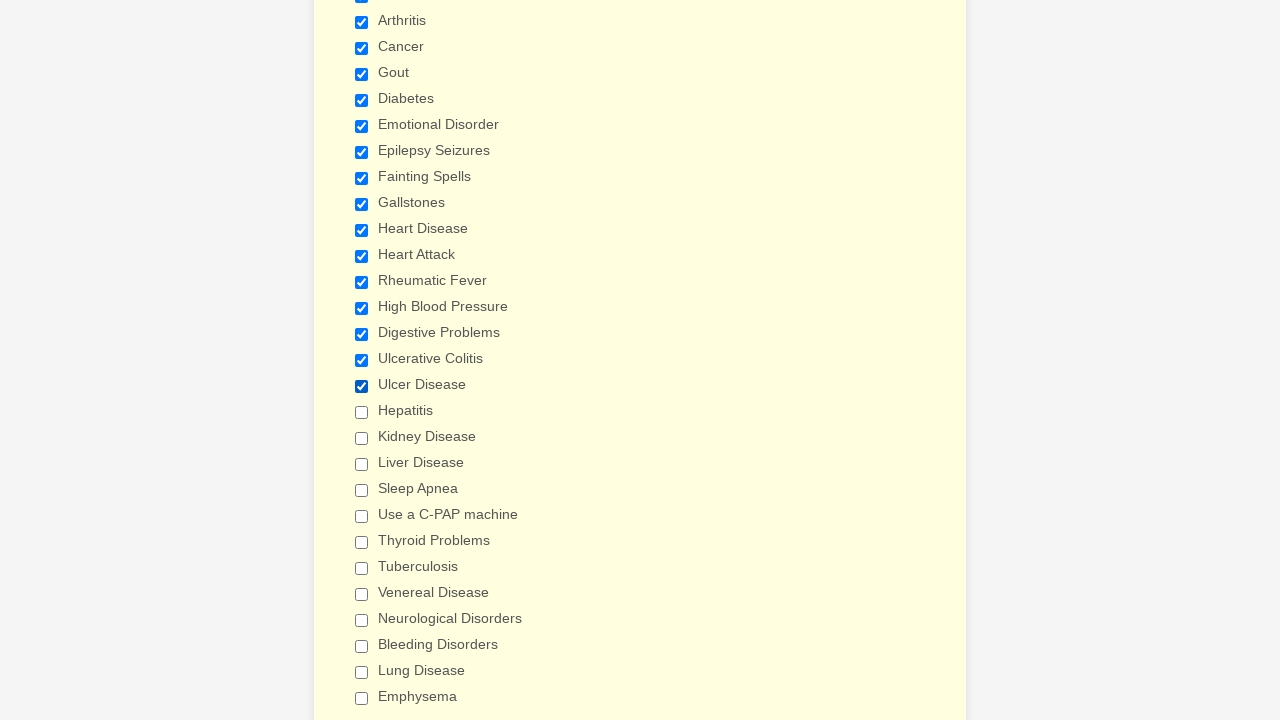

Clicked unchecked checkbox at (362, 412) on input[type='checkbox'] >> nth=17
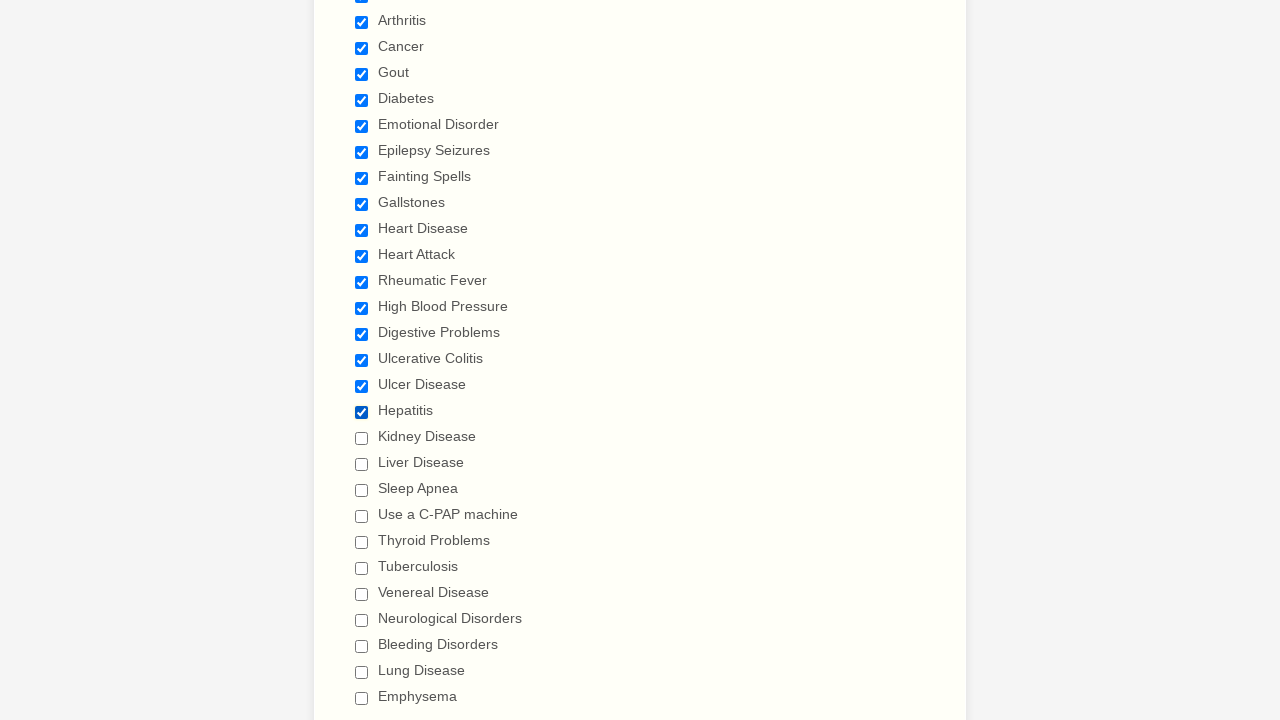

Waited 1000ms for checkbox state to update
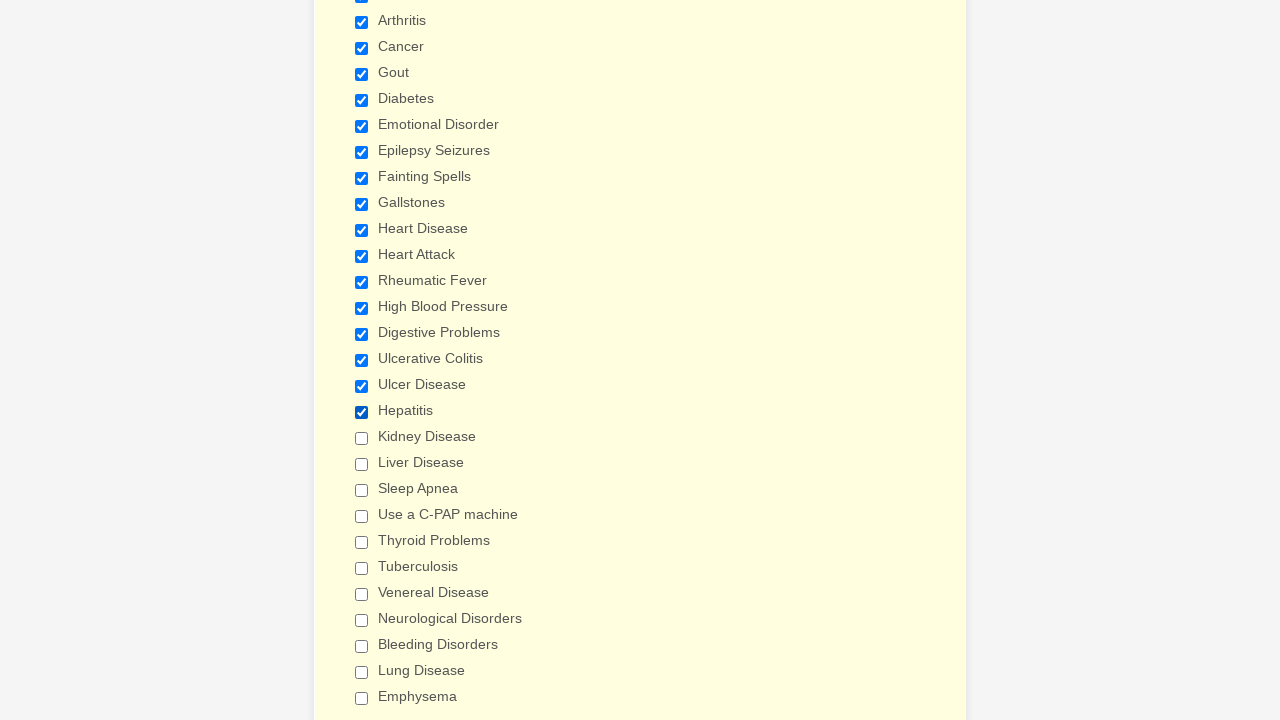

Clicked unchecked checkbox at (362, 438) on input[type='checkbox'] >> nth=18
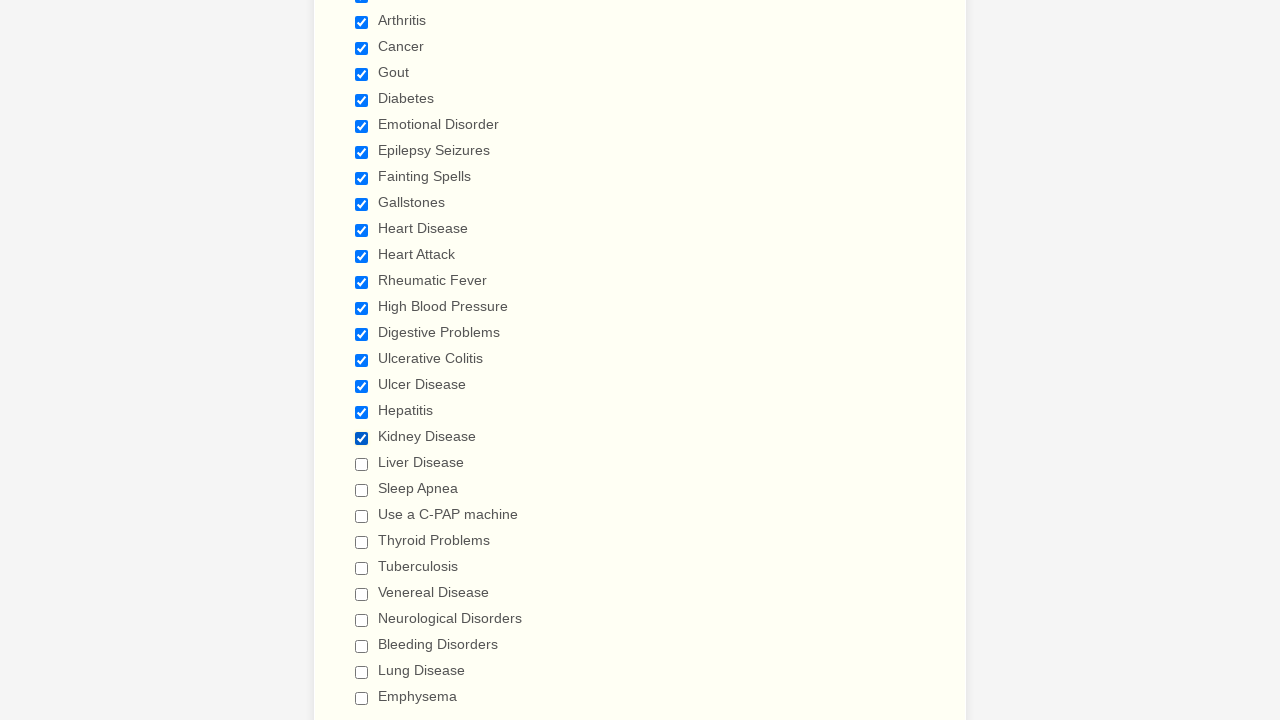

Waited 1000ms for checkbox state to update
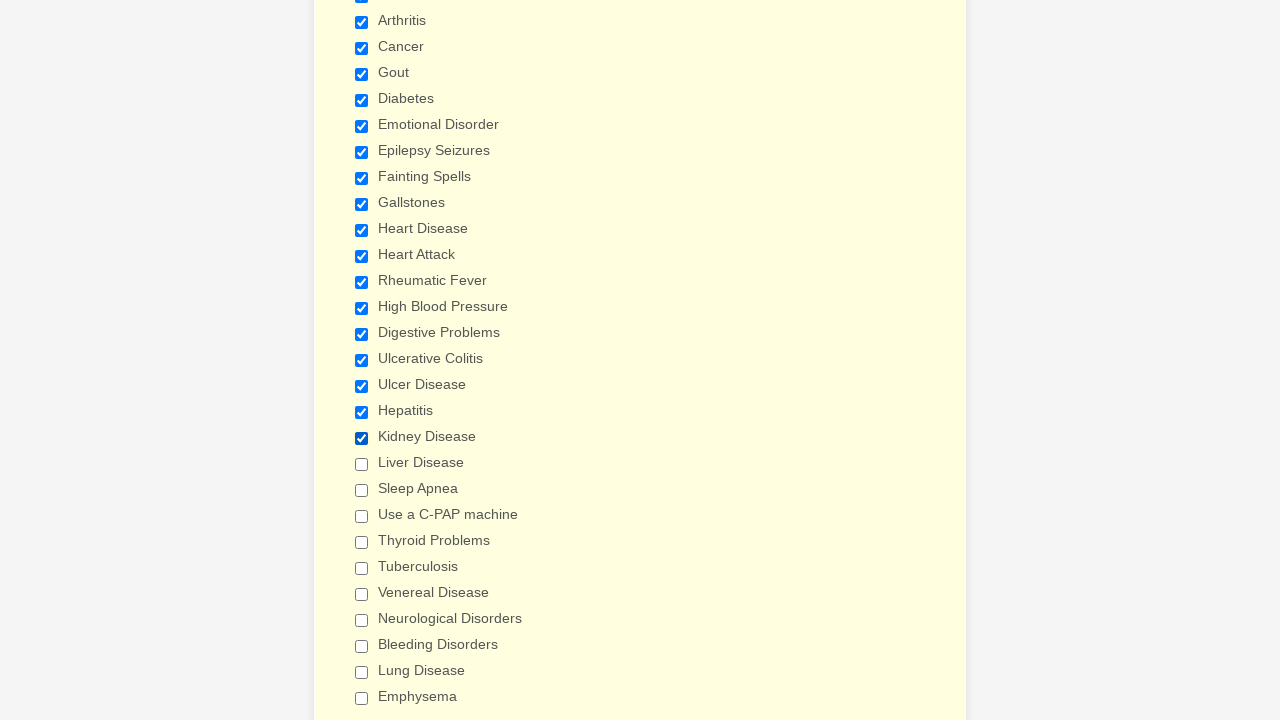

Clicked unchecked checkbox at (362, 464) on input[type='checkbox'] >> nth=19
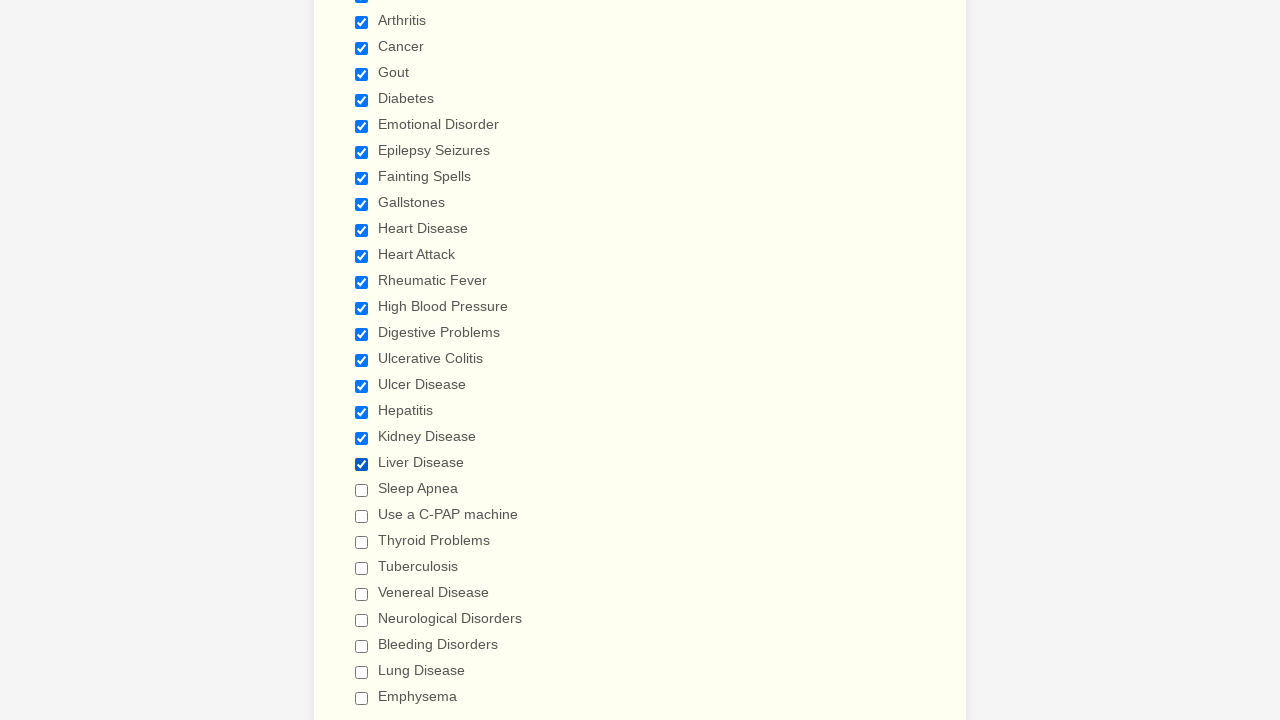

Waited 1000ms for checkbox state to update
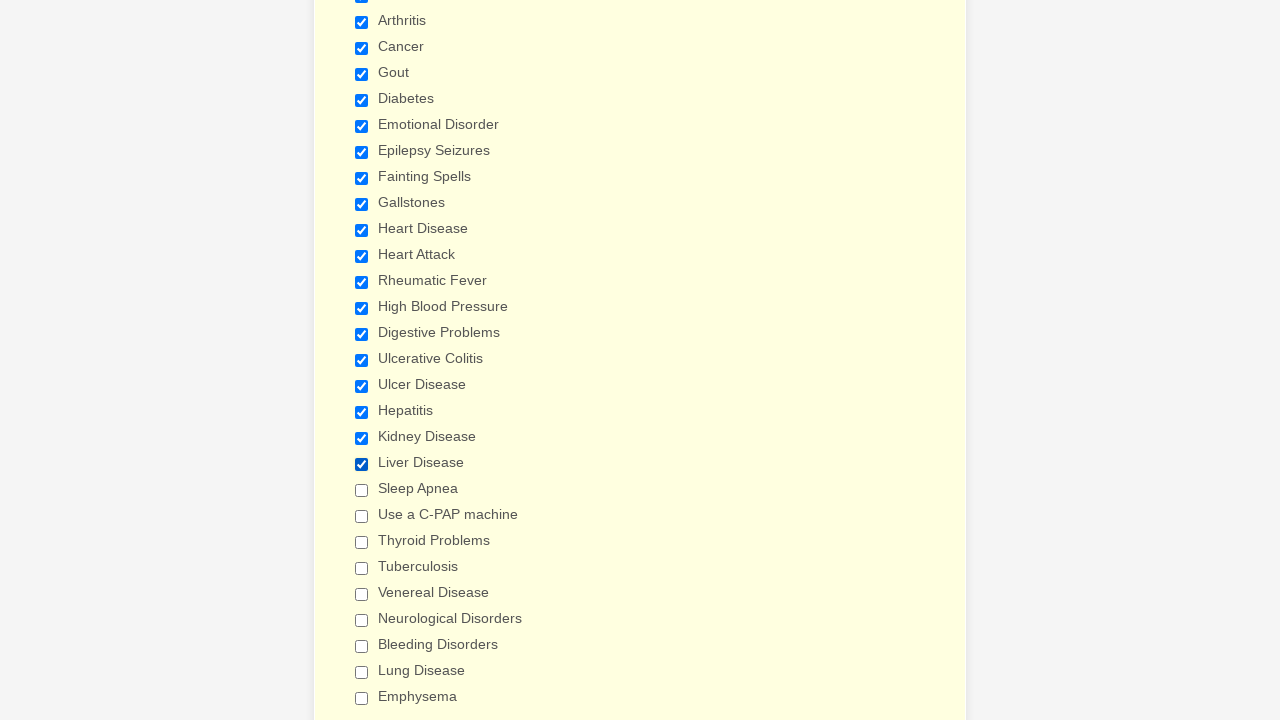

Clicked unchecked checkbox at (362, 490) on input[type='checkbox'] >> nth=20
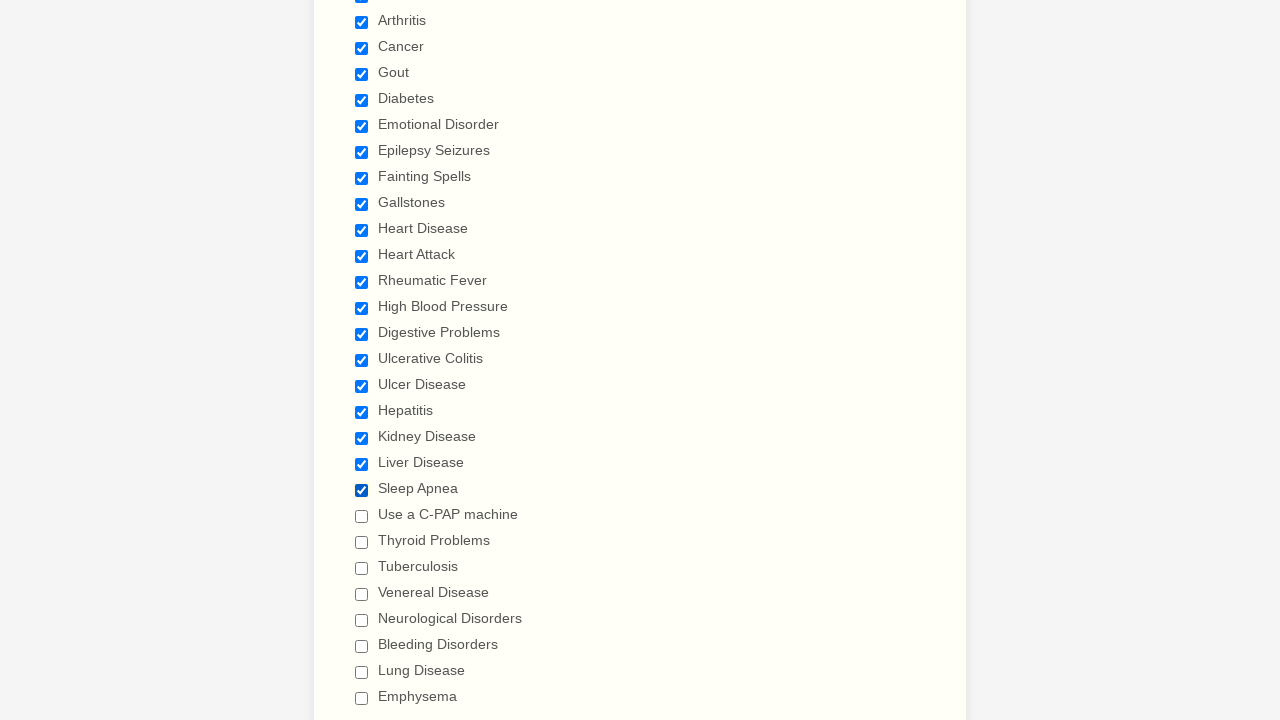

Waited 1000ms for checkbox state to update
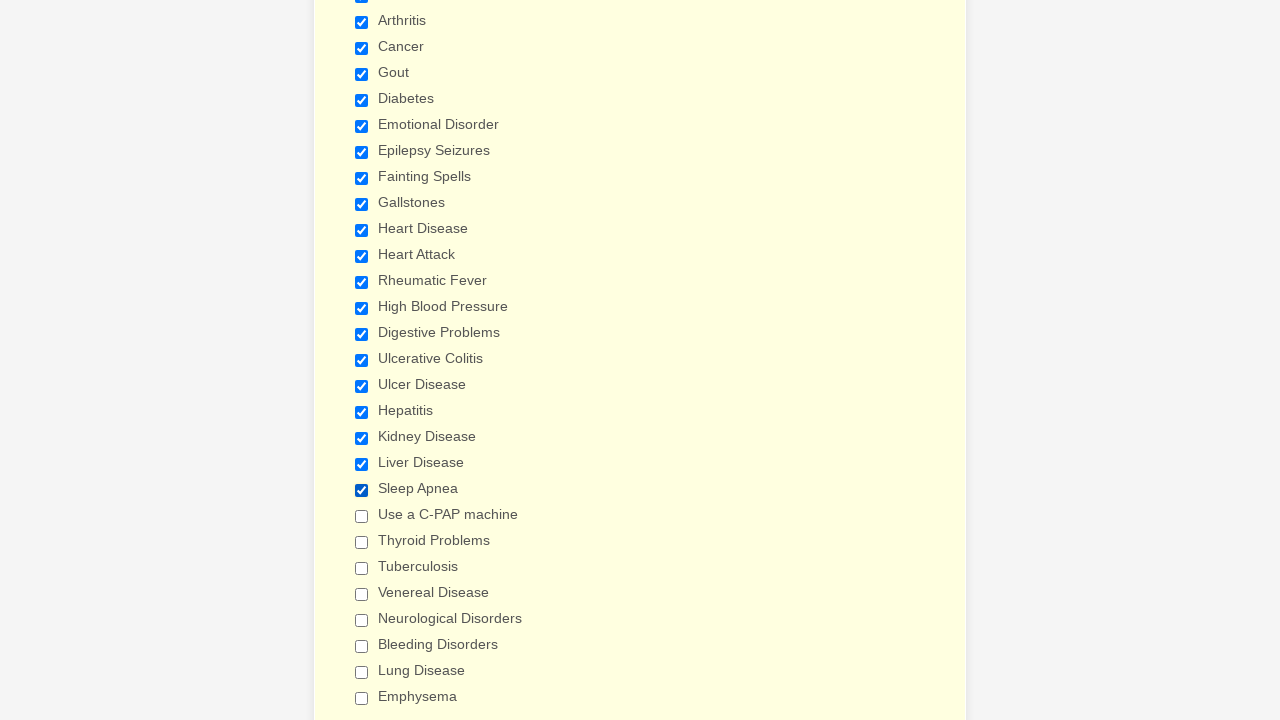

Clicked unchecked checkbox at (362, 516) on input[type='checkbox'] >> nth=21
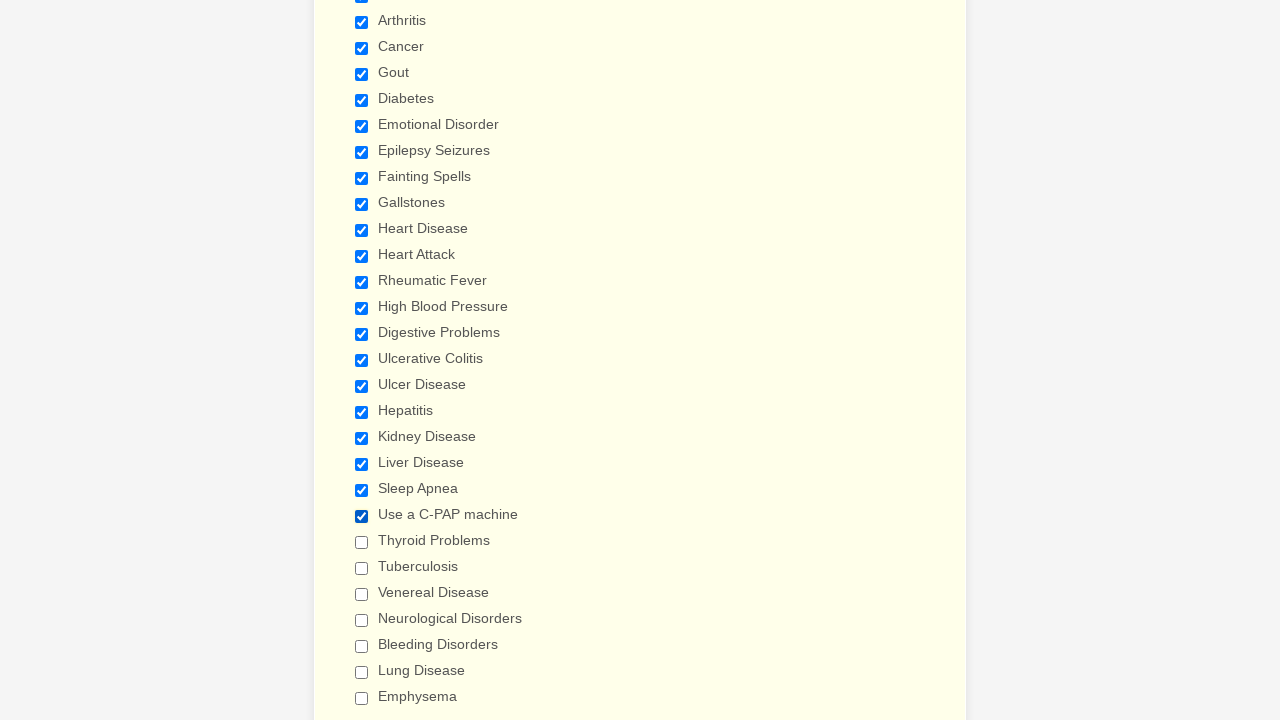

Waited 1000ms for checkbox state to update
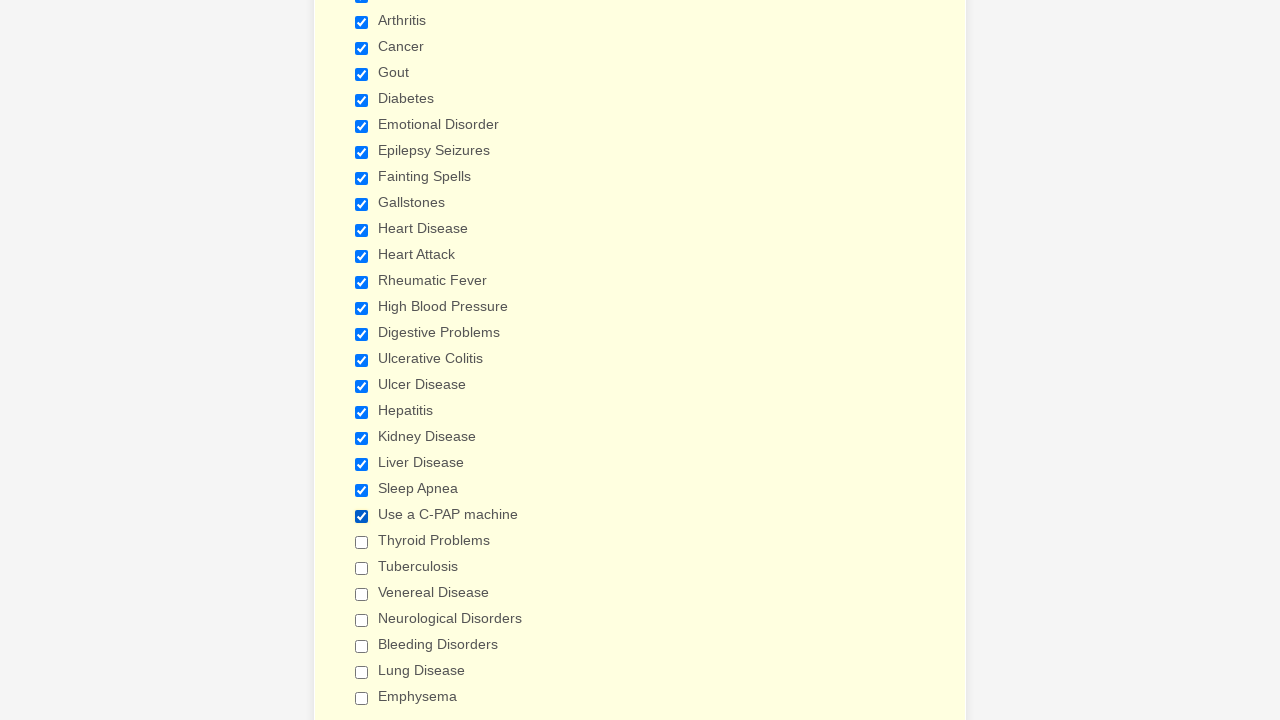

Clicked unchecked checkbox at (362, 542) on input[type='checkbox'] >> nth=22
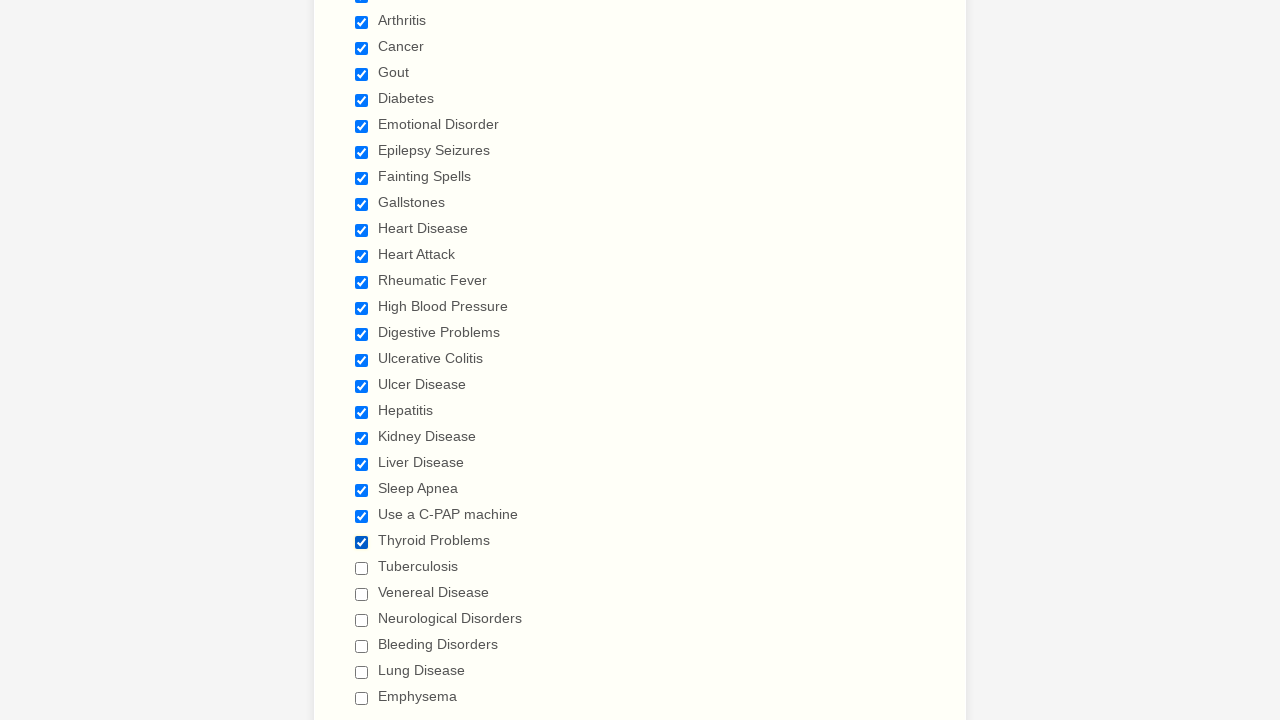

Waited 1000ms for checkbox state to update
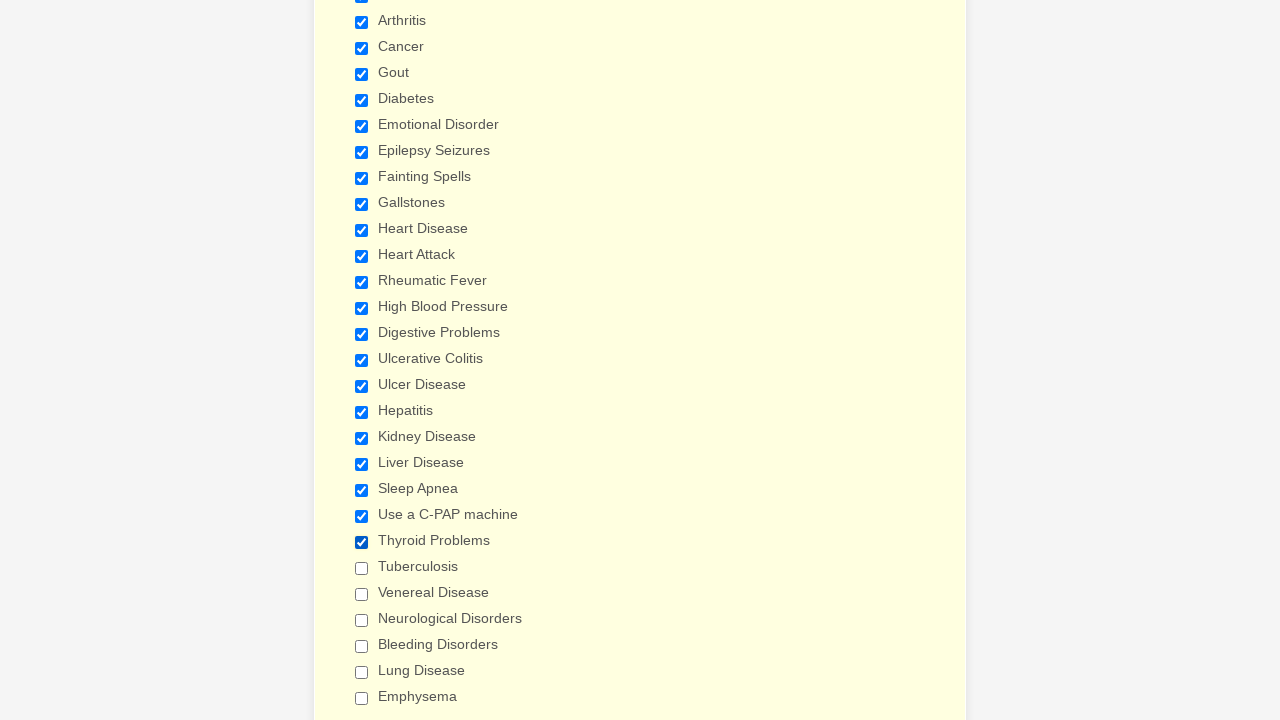

Clicked unchecked checkbox at (362, 568) on input[type='checkbox'] >> nth=23
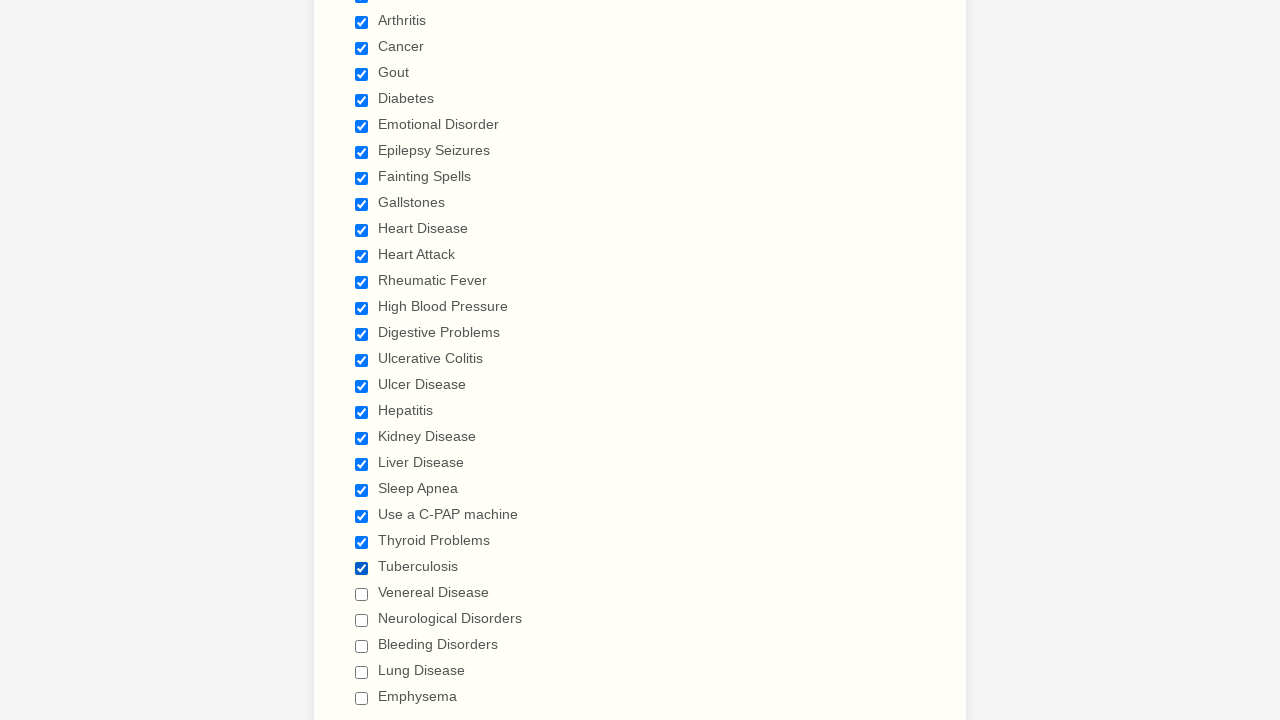

Waited 1000ms for checkbox state to update
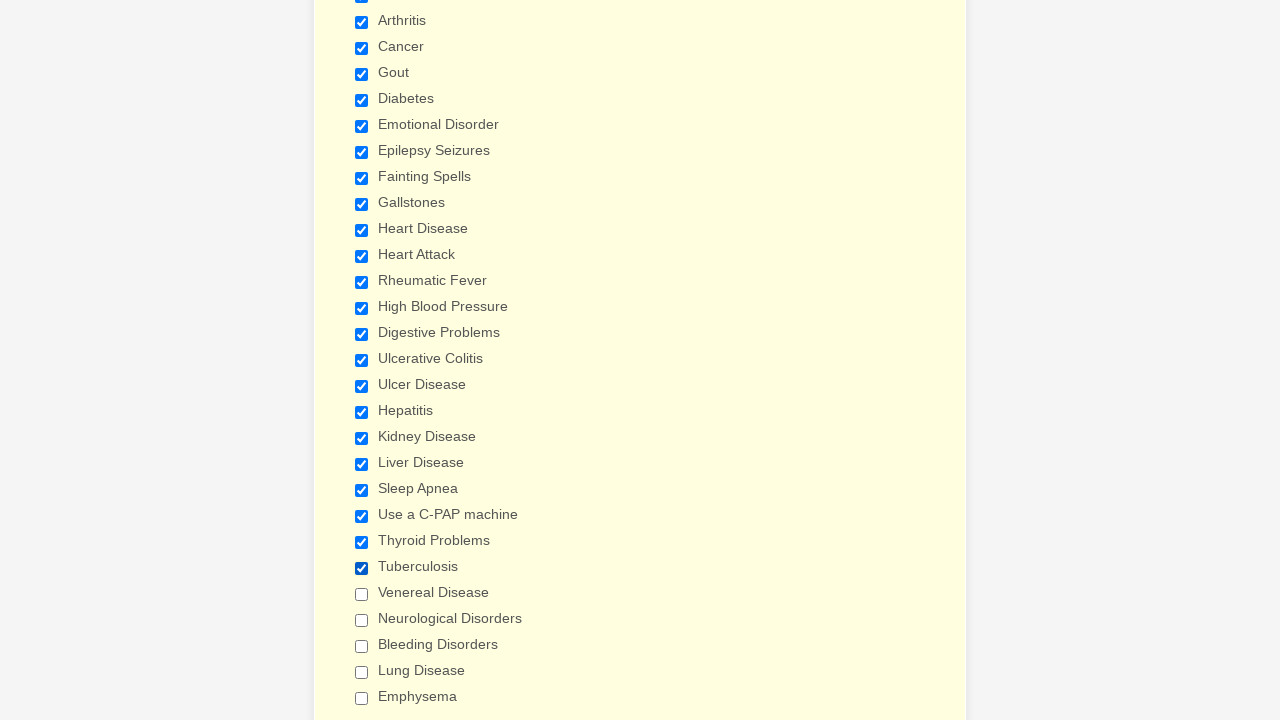

Clicked unchecked checkbox at (362, 594) on input[type='checkbox'] >> nth=24
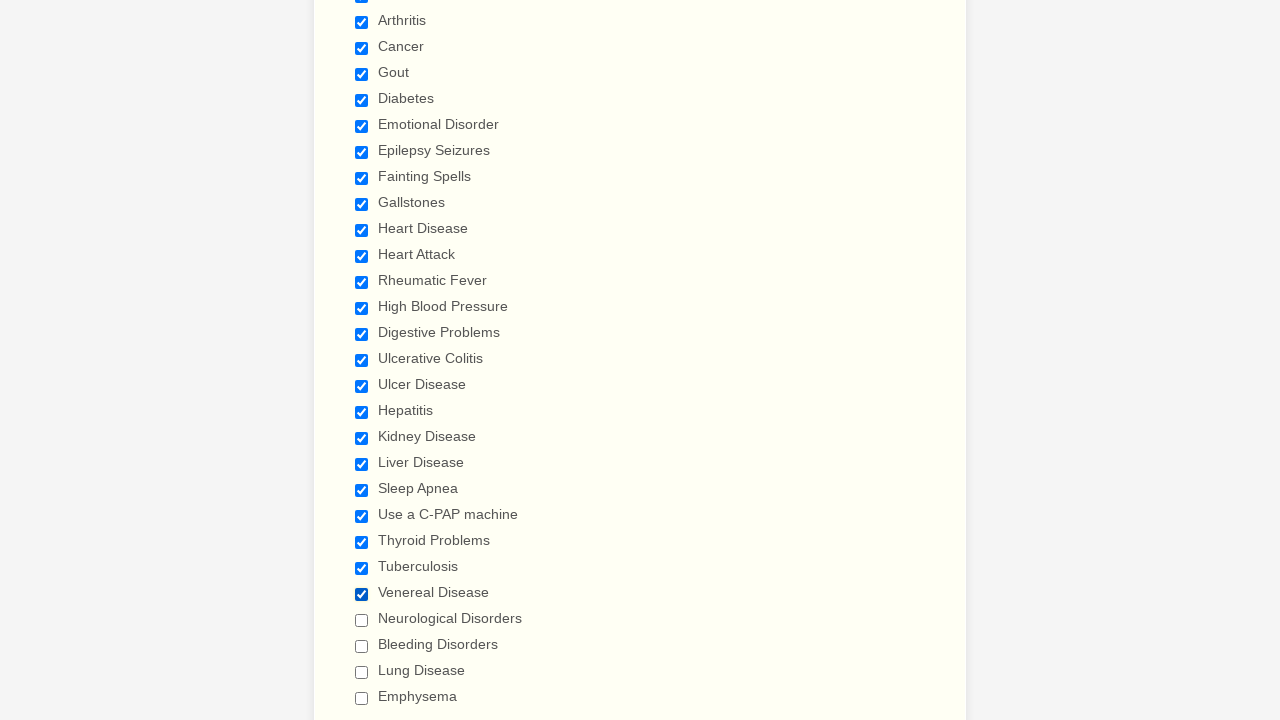

Waited 1000ms for checkbox state to update
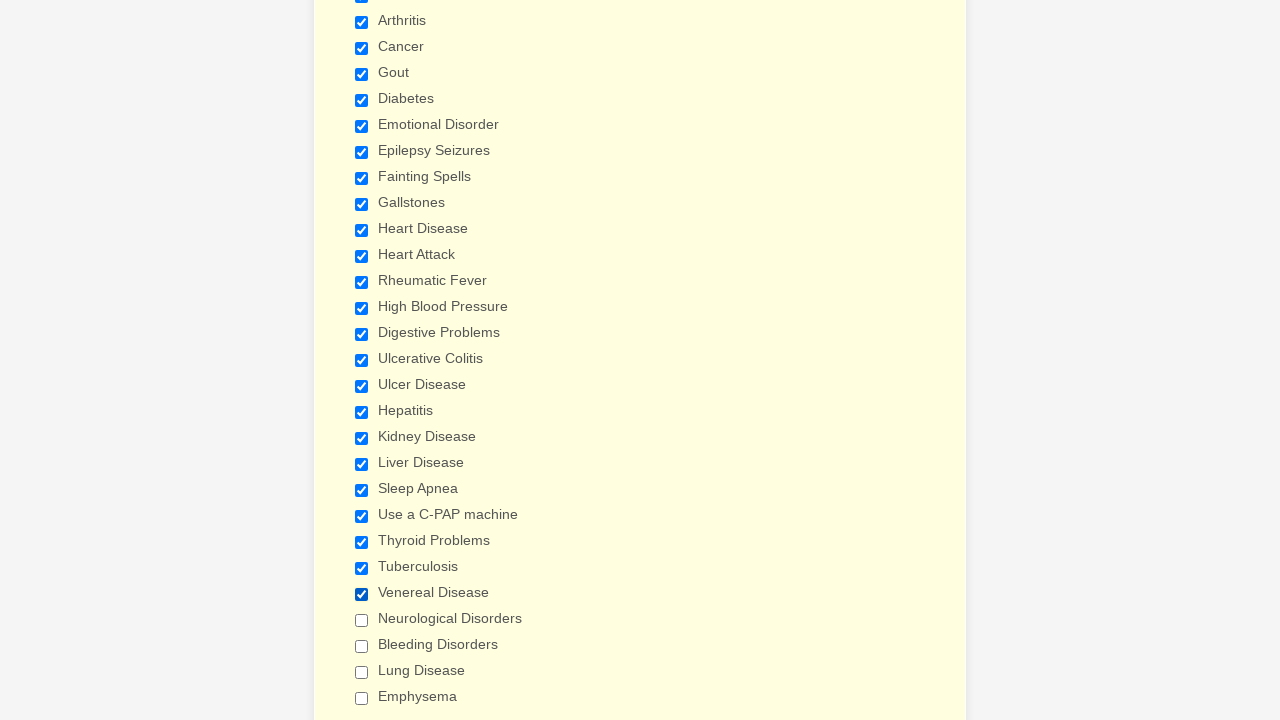

Clicked unchecked checkbox at (362, 620) on input[type='checkbox'] >> nth=25
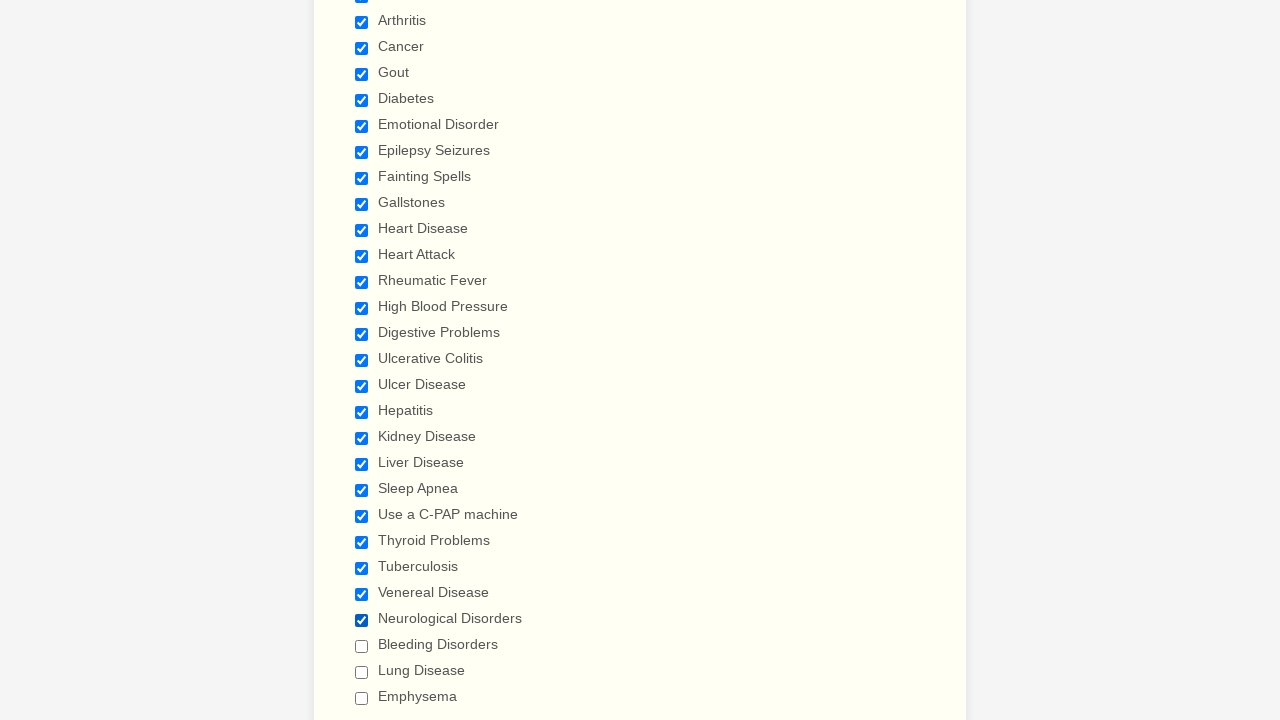

Waited 1000ms for checkbox state to update
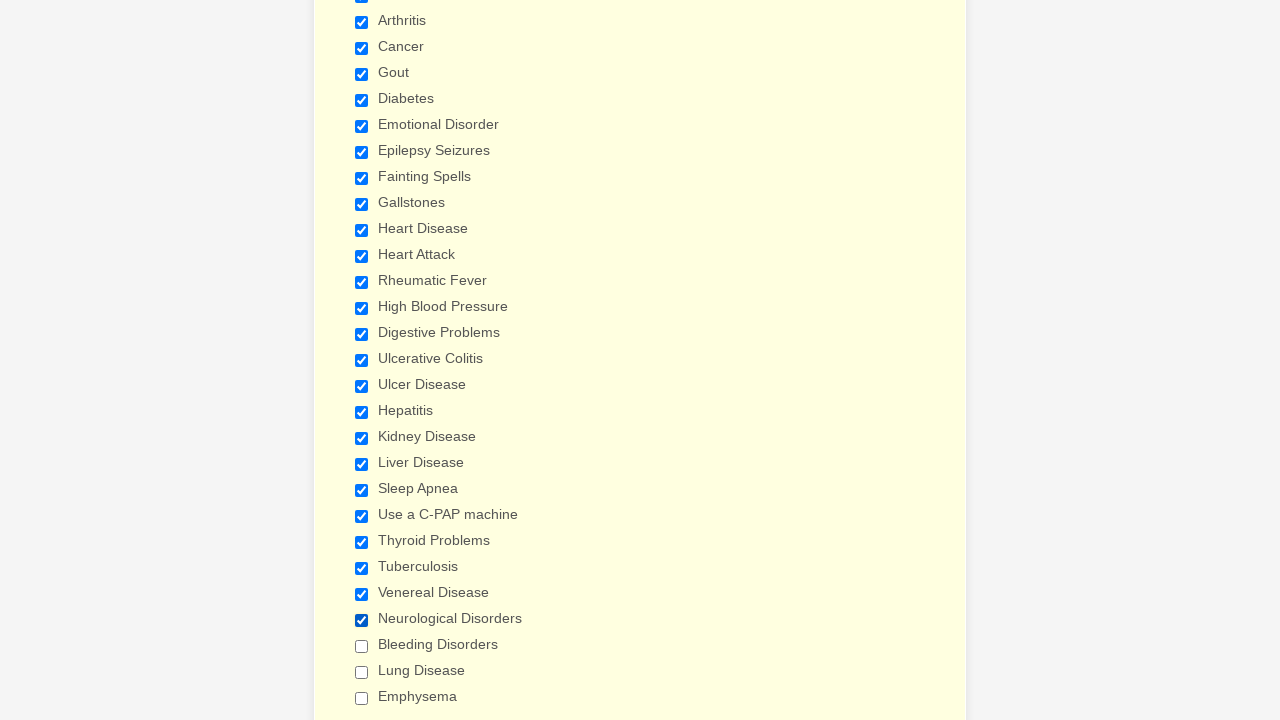

Clicked unchecked checkbox at (362, 646) on input[type='checkbox'] >> nth=26
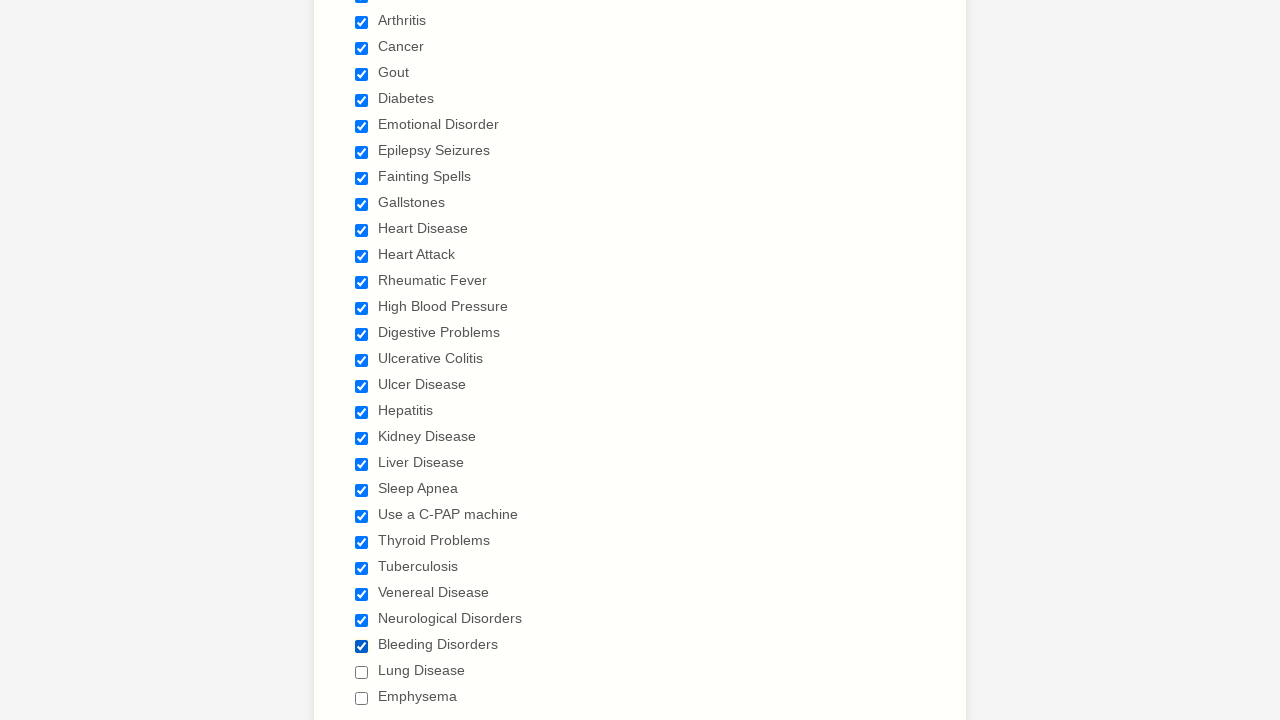

Waited 1000ms for checkbox state to update
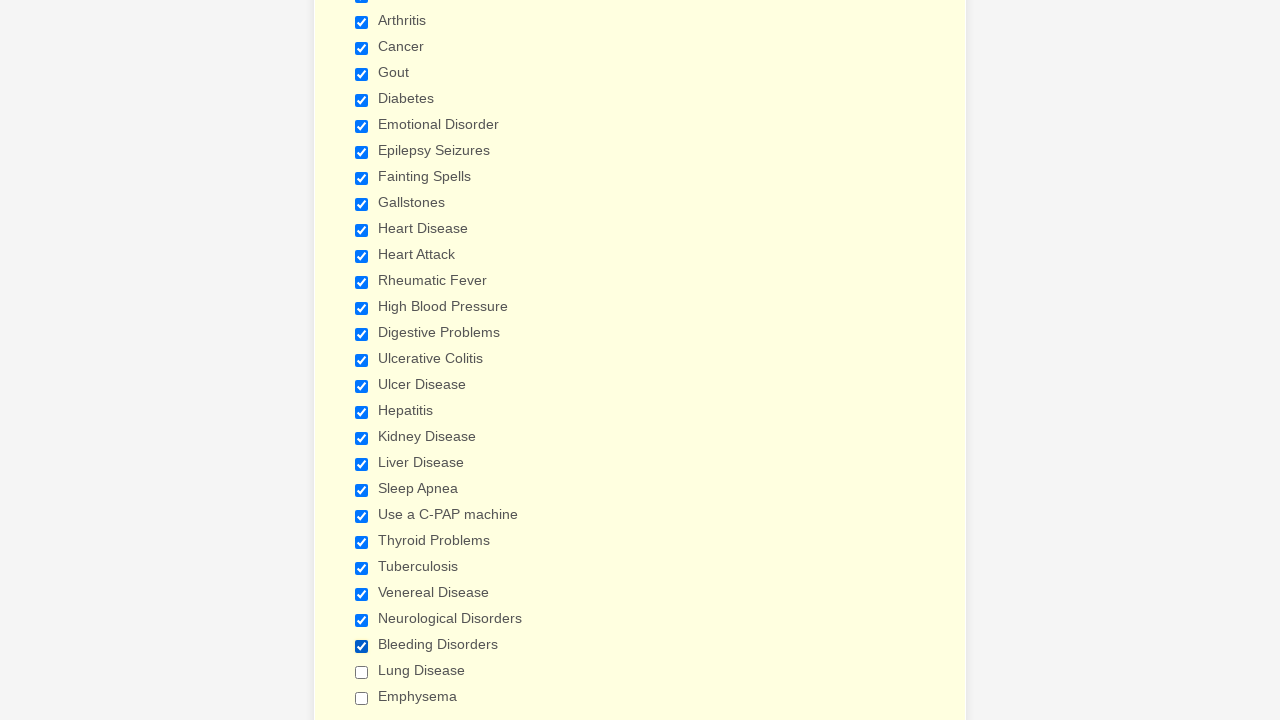

Clicked unchecked checkbox at (362, 672) on input[type='checkbox'] >> nth=27
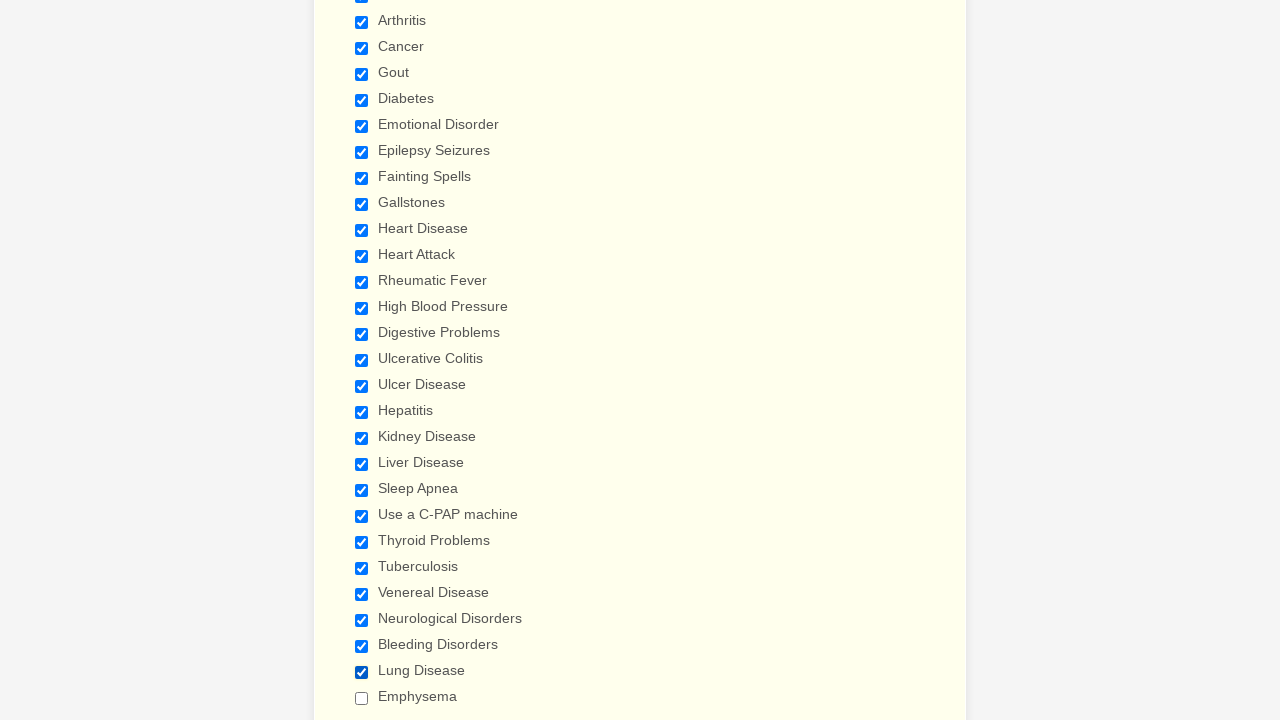

Waited 1000ms for checkbox state to update
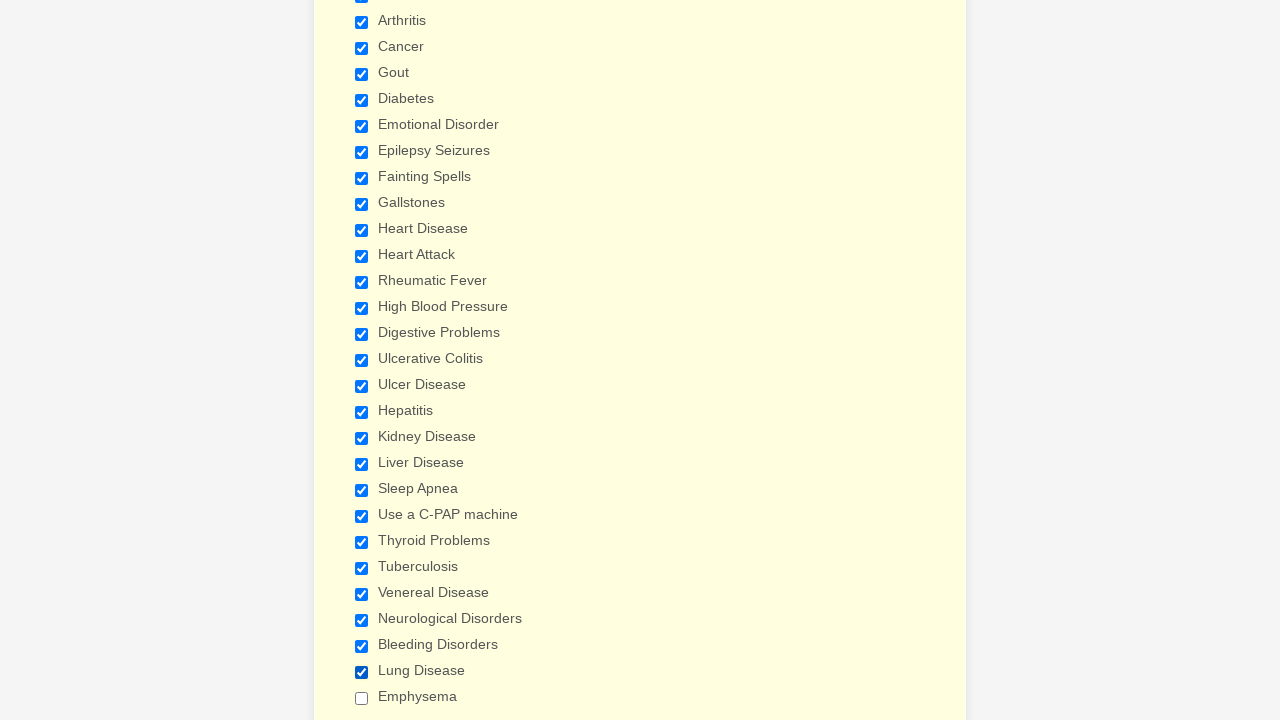

Clicked unchecked checkbox at (362, 698) on input[type='checkbox'] >> nth=28
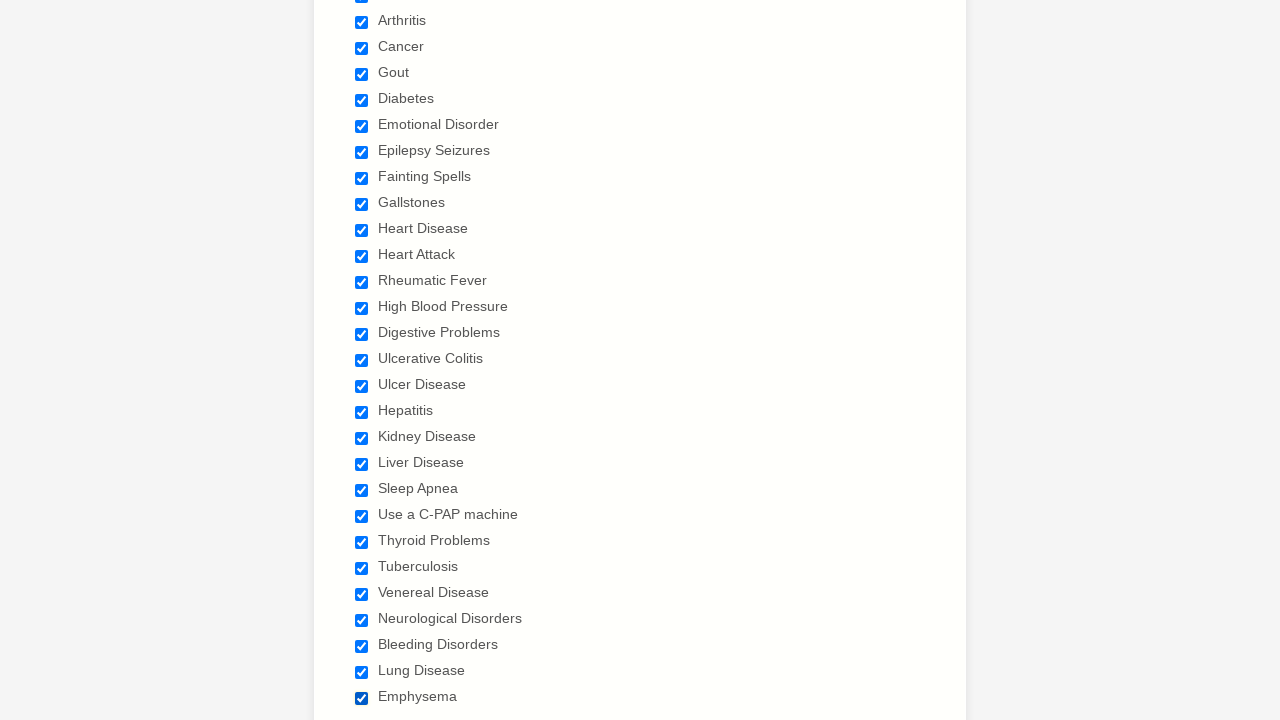

Waited 1000ms for checkbox state to update
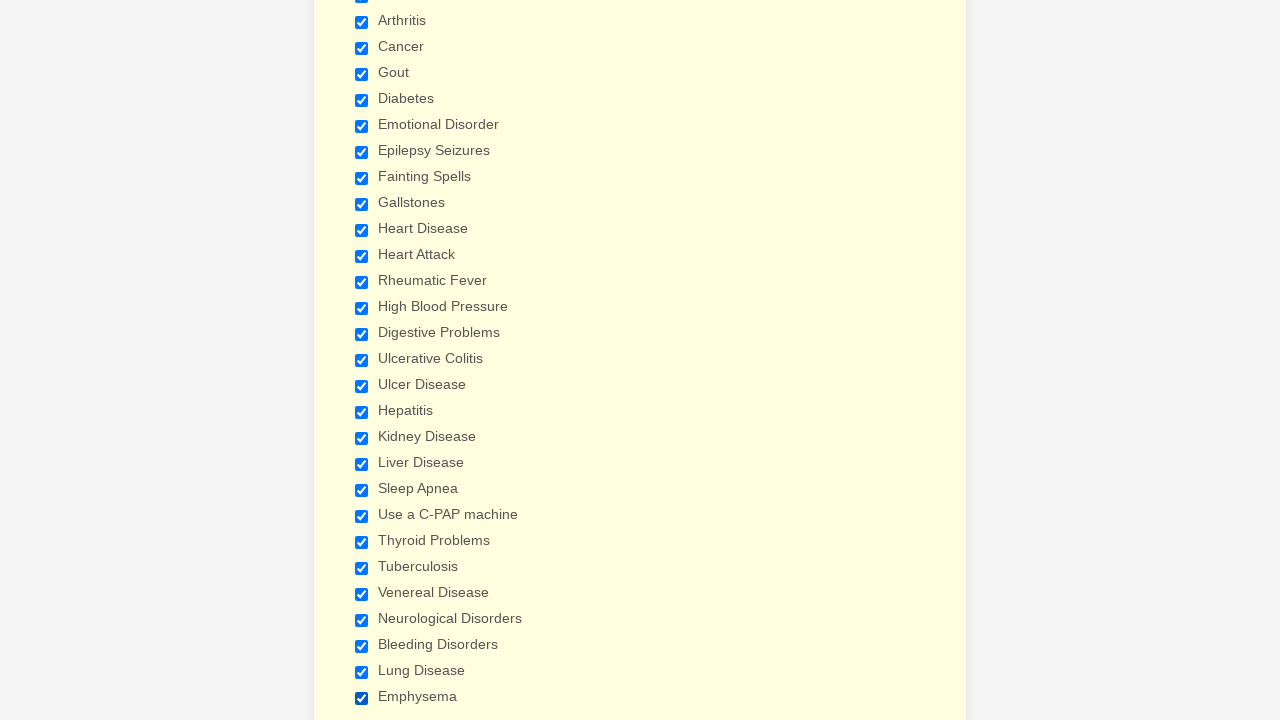

Verified checkbox is checked
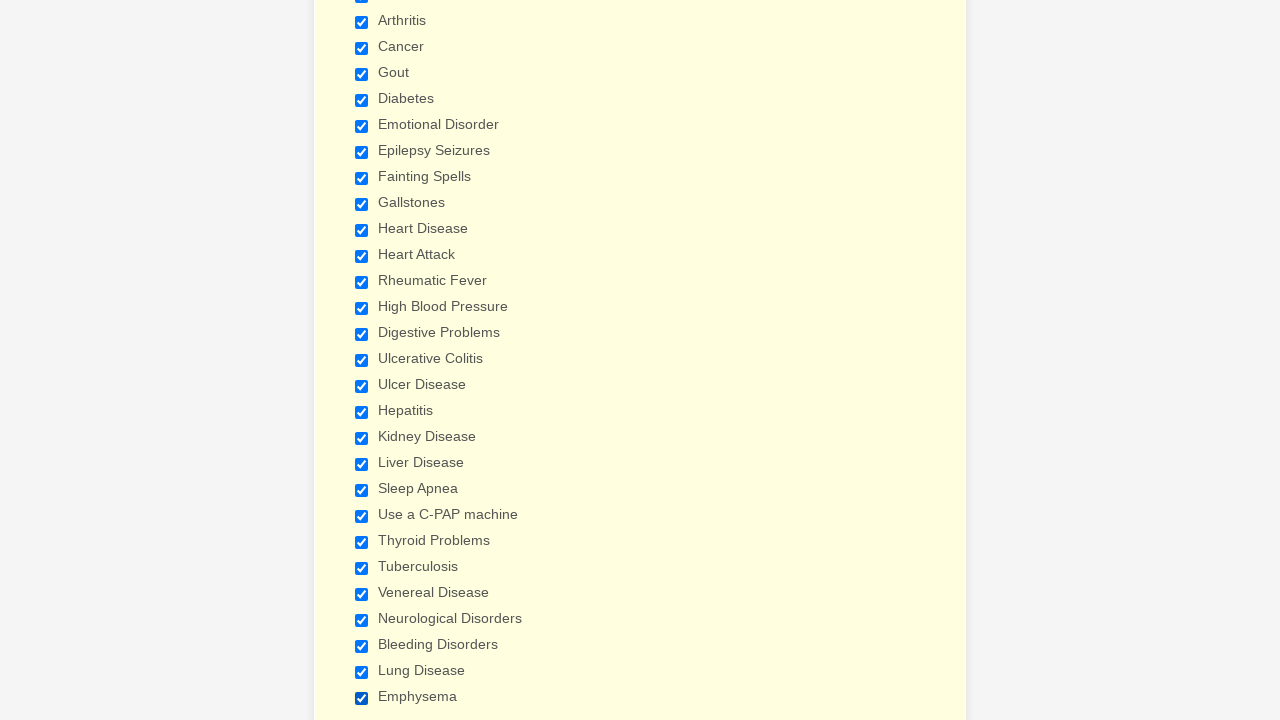

Verified checkbox is checked
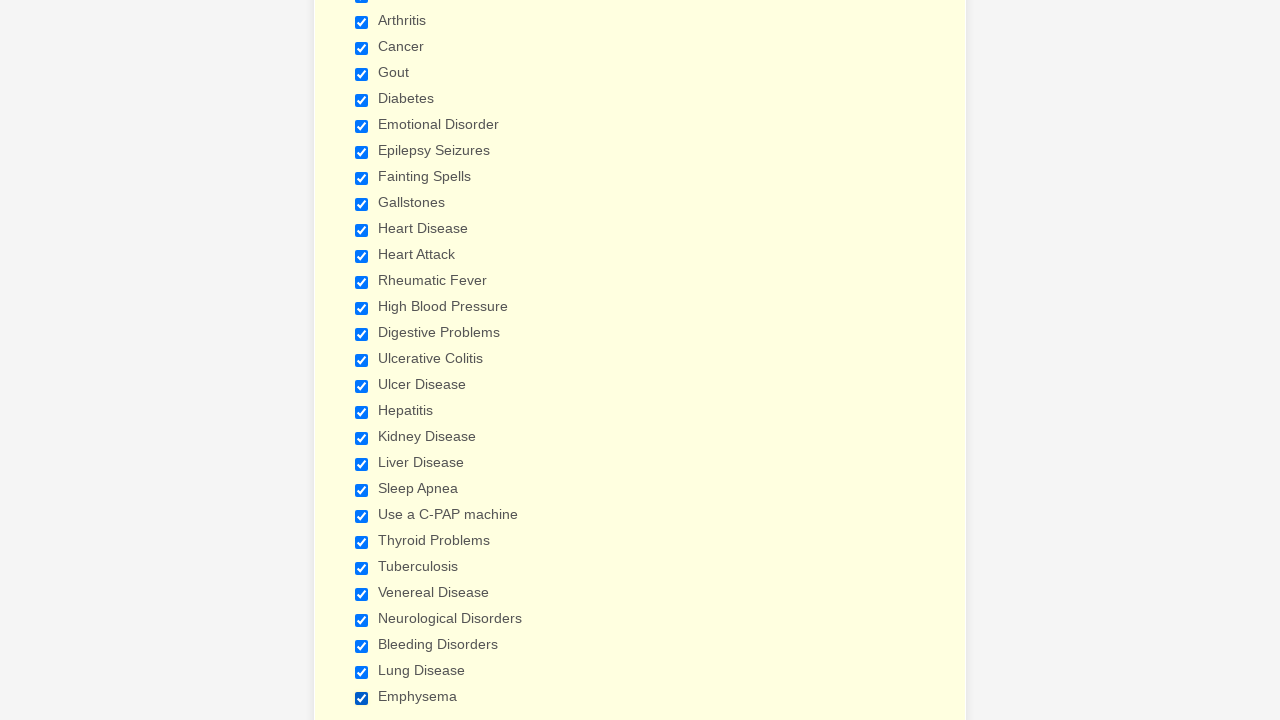

Verified checkbox is checked
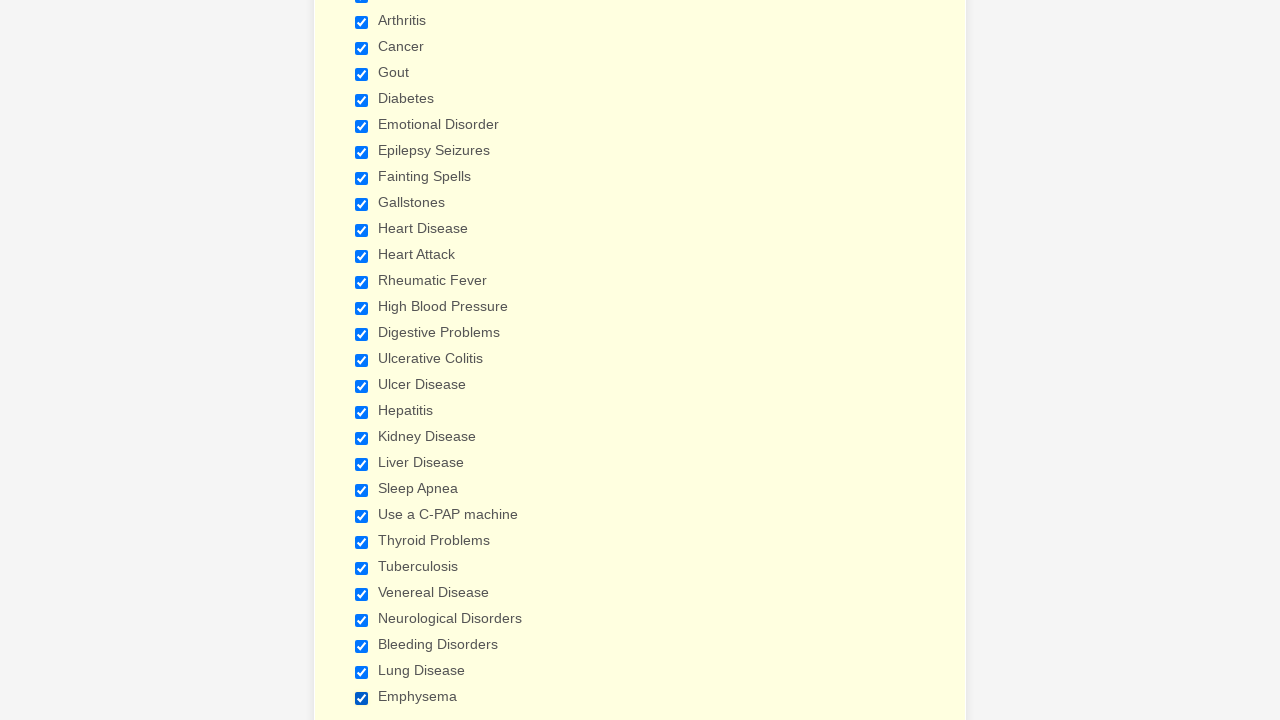

Verified checkbox is checked
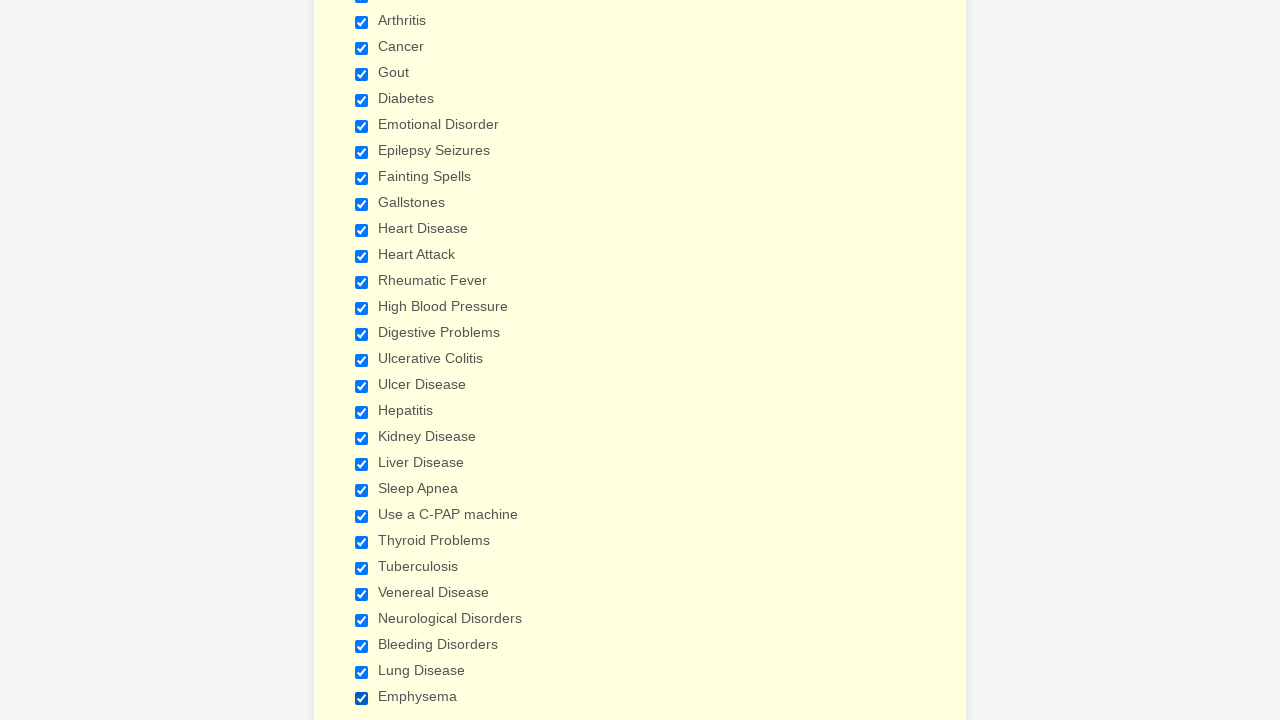

Verified checkbox is checked
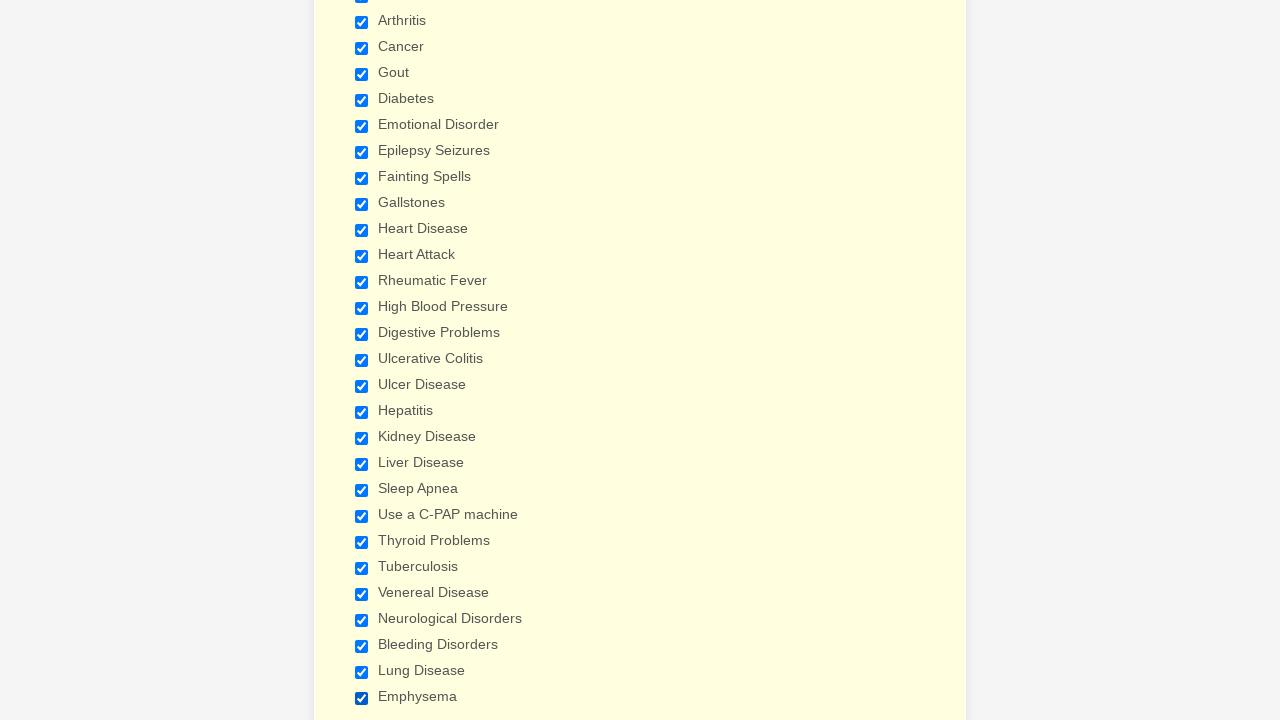

Verified checkbox is checked
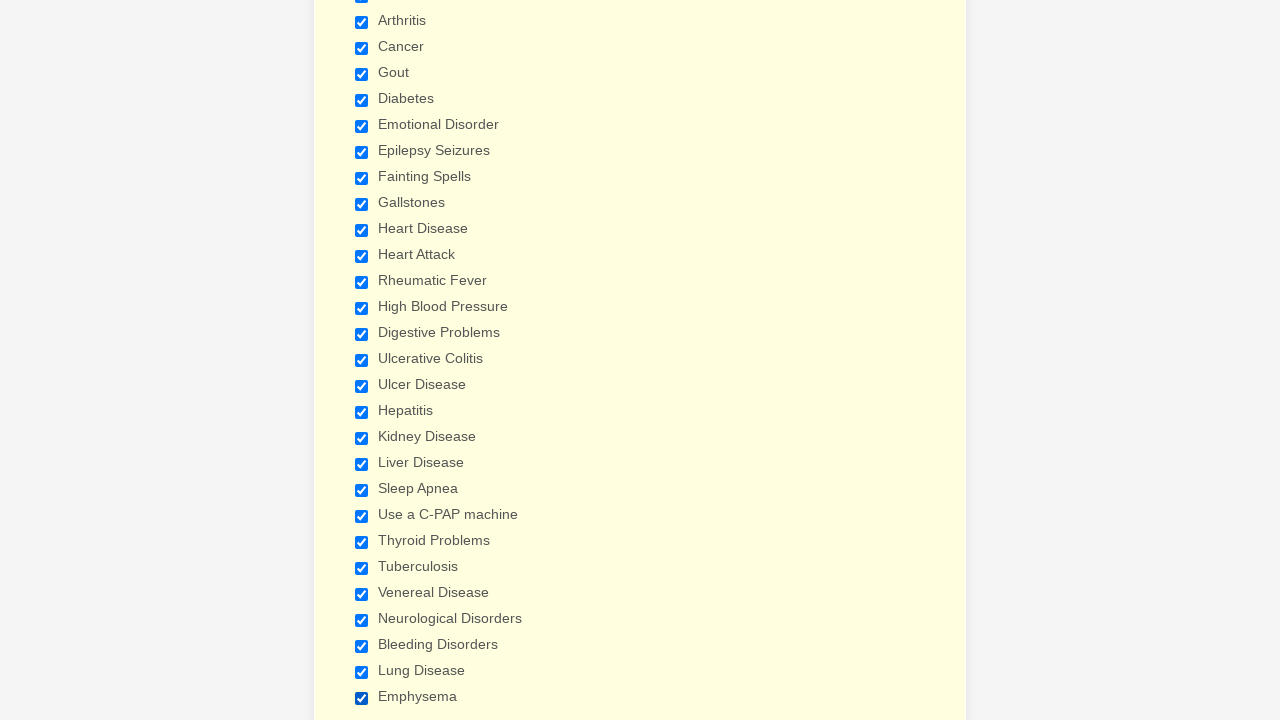

Verified checkbox is checked
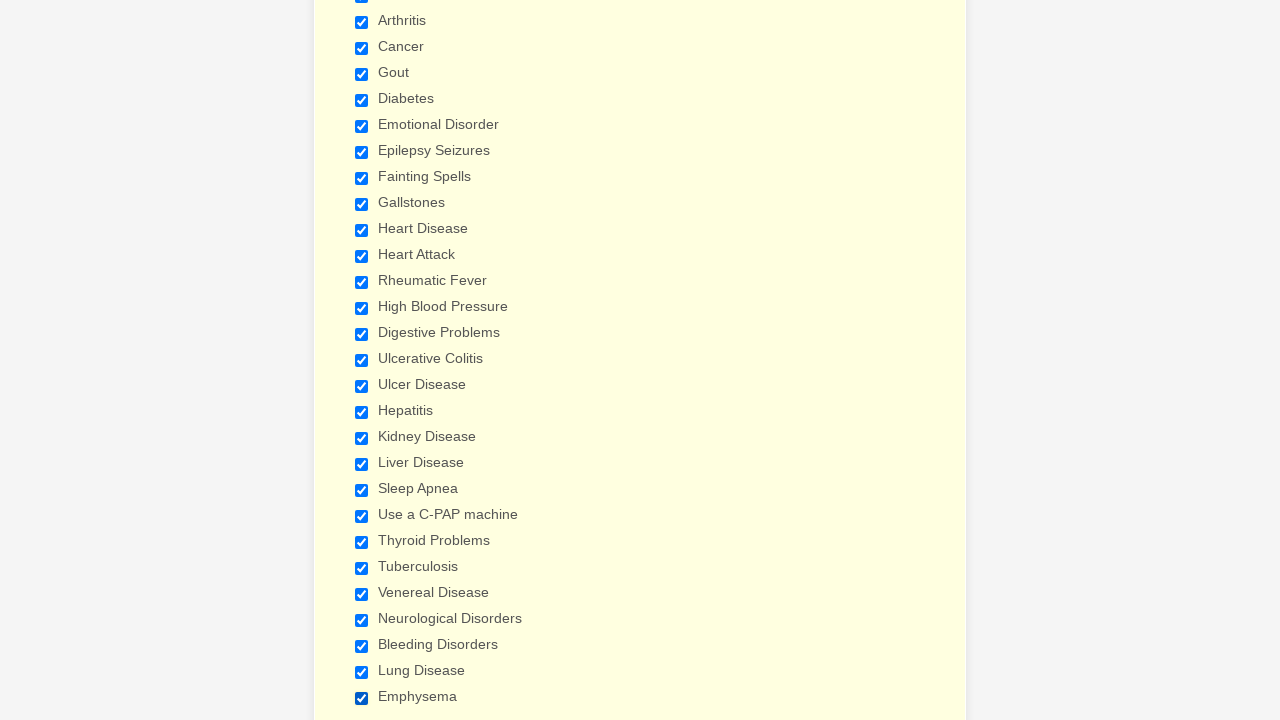

Verified checkbox is checked
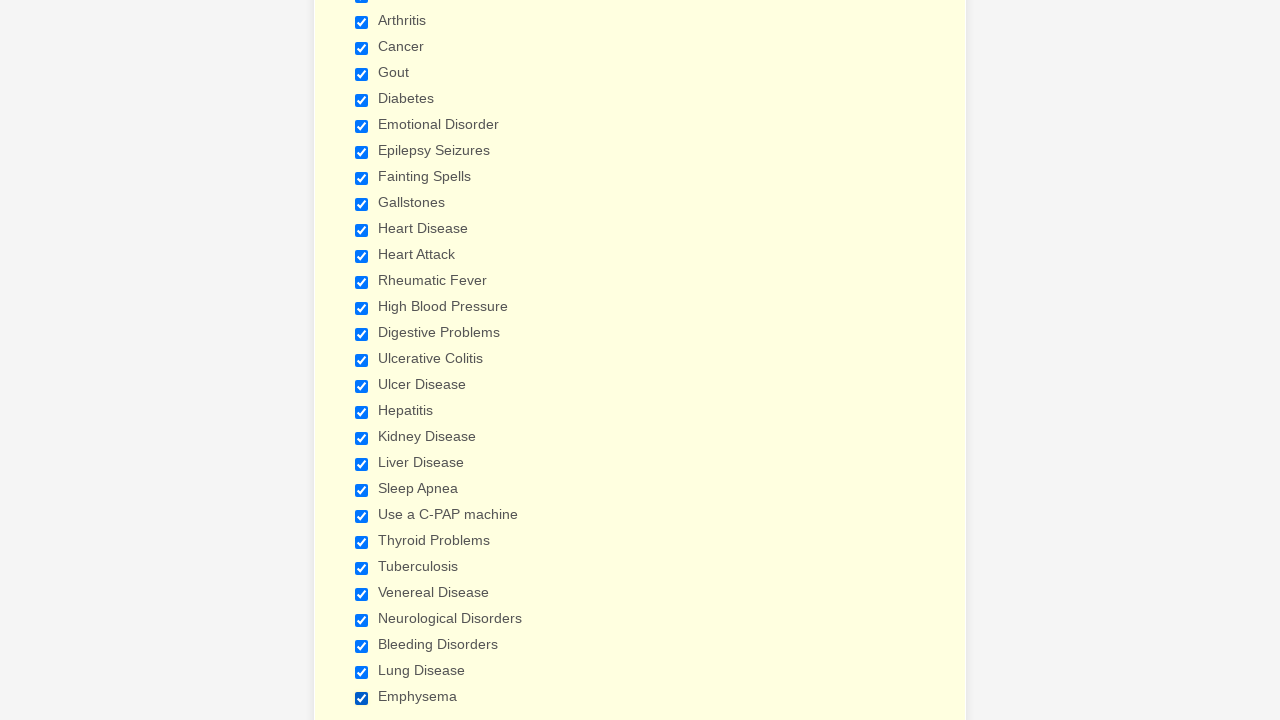

Verified checkbox is checked
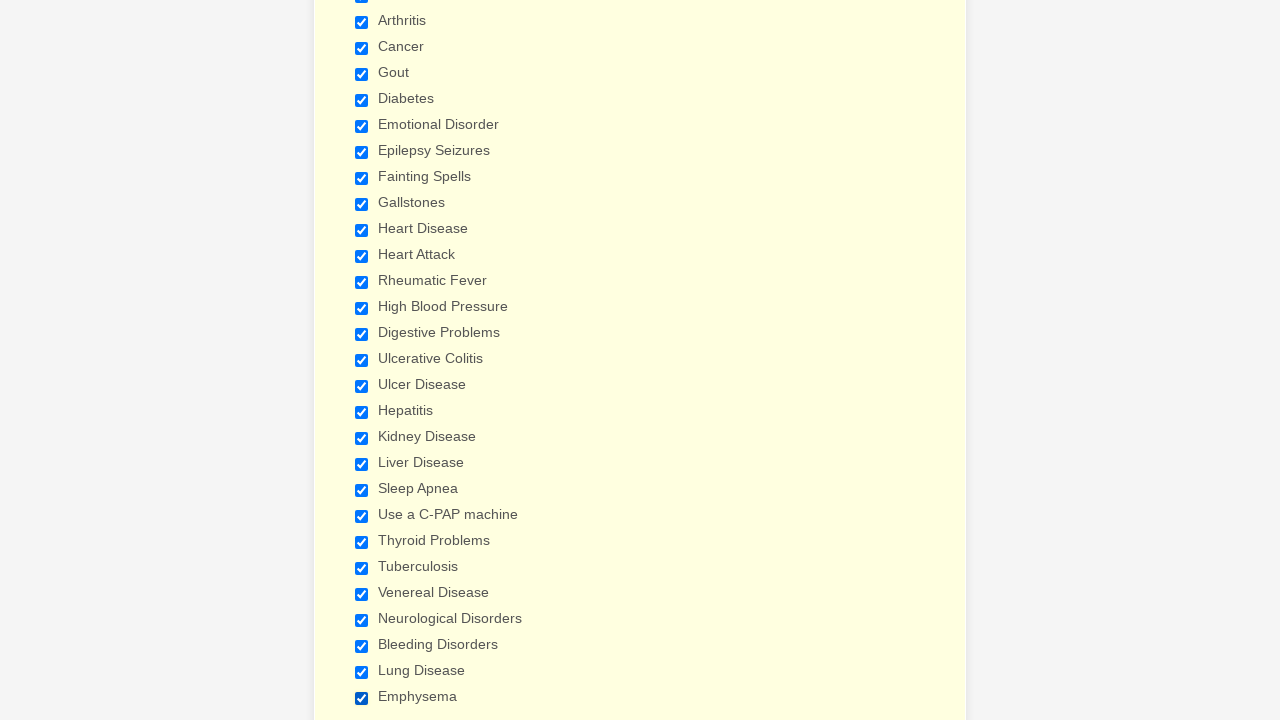

Verified checkbox is checked
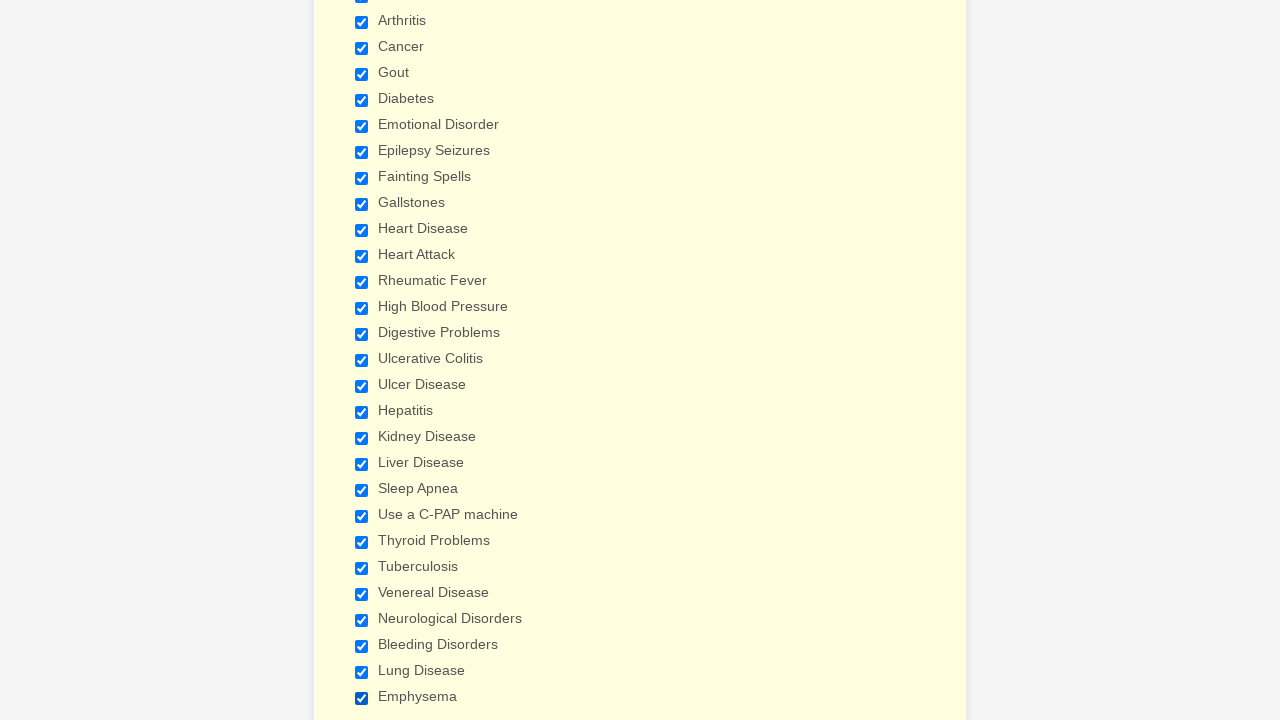

Verified checkbox is checked
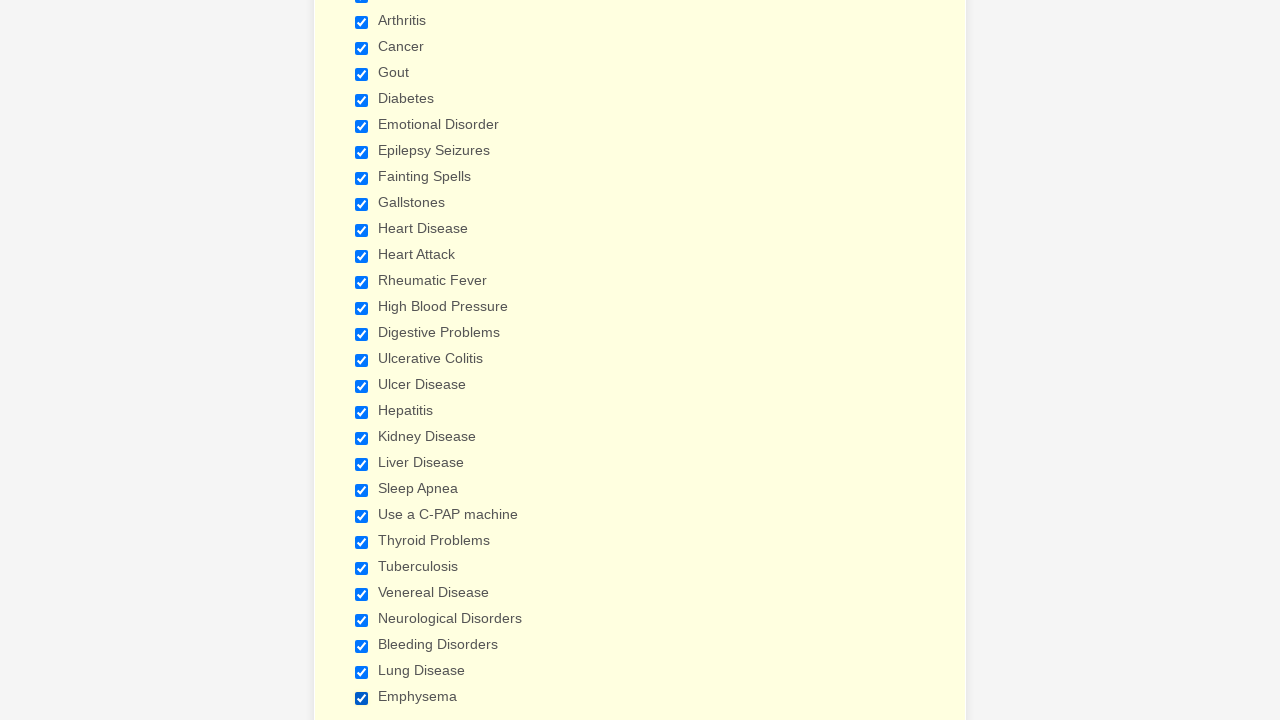

Verified checkbox is checked
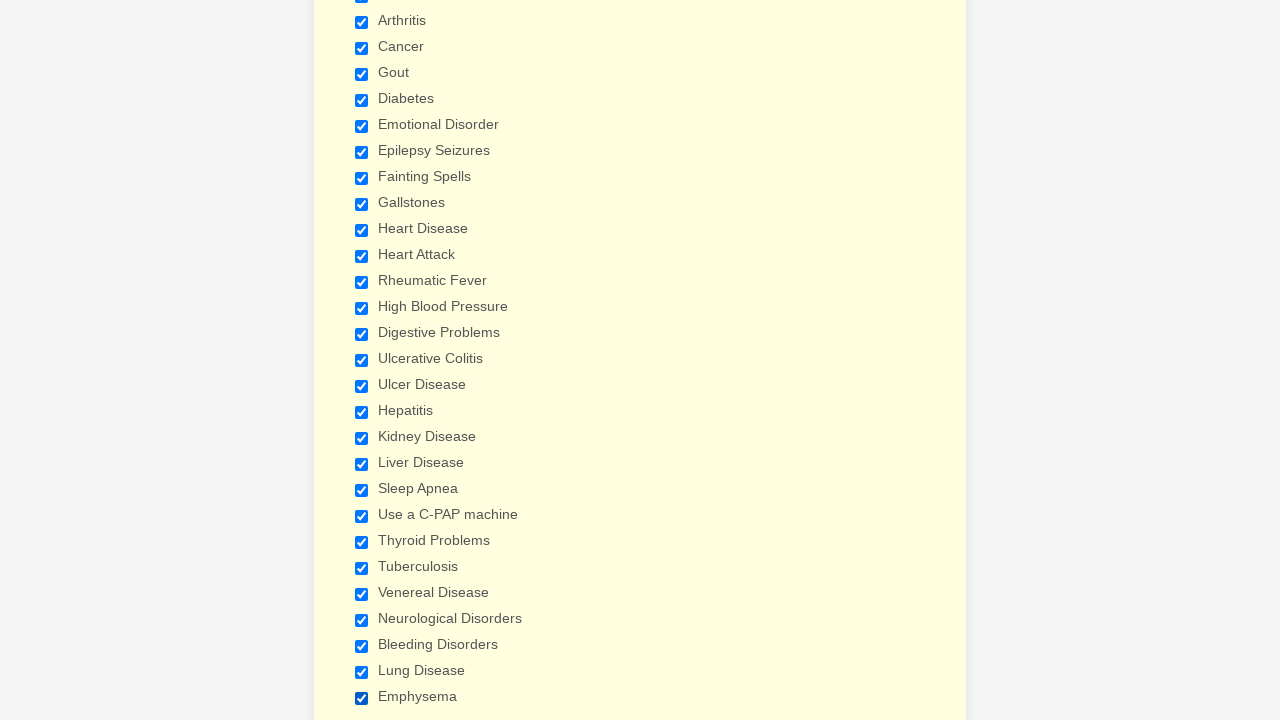

Verified checkbox is checked
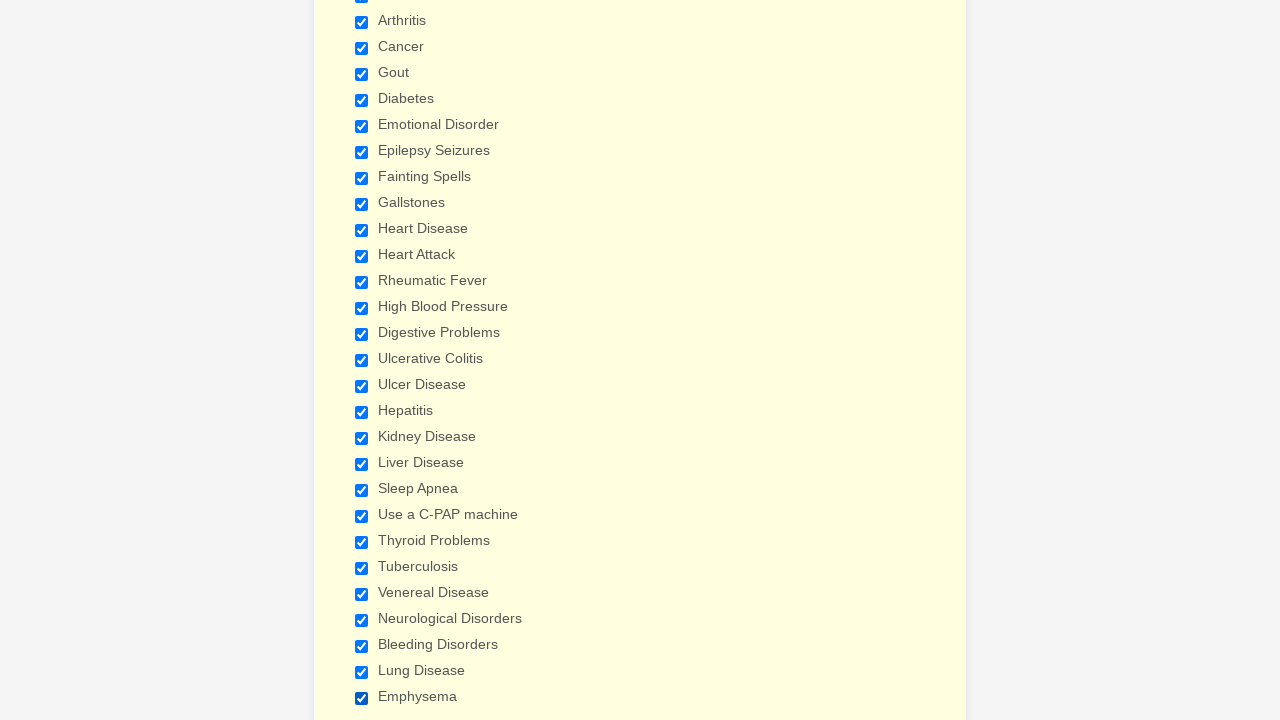

Verified checkbox is checked
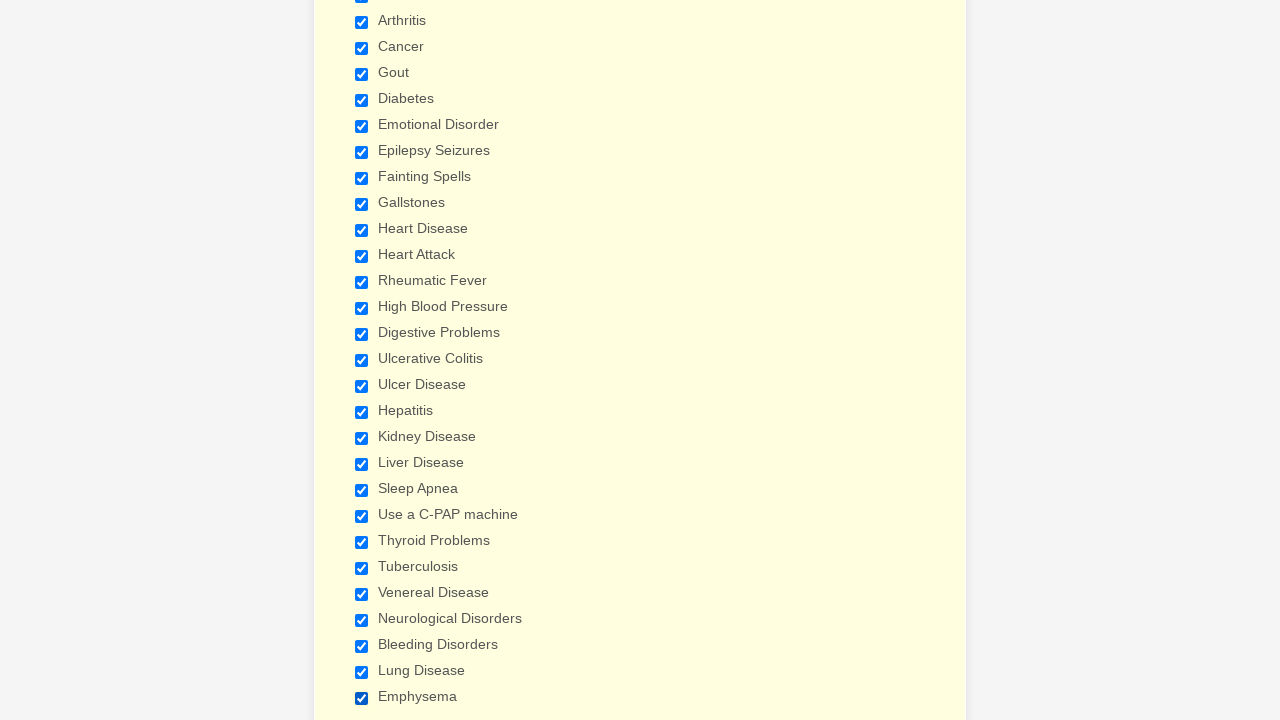

Verified checkbox is checked
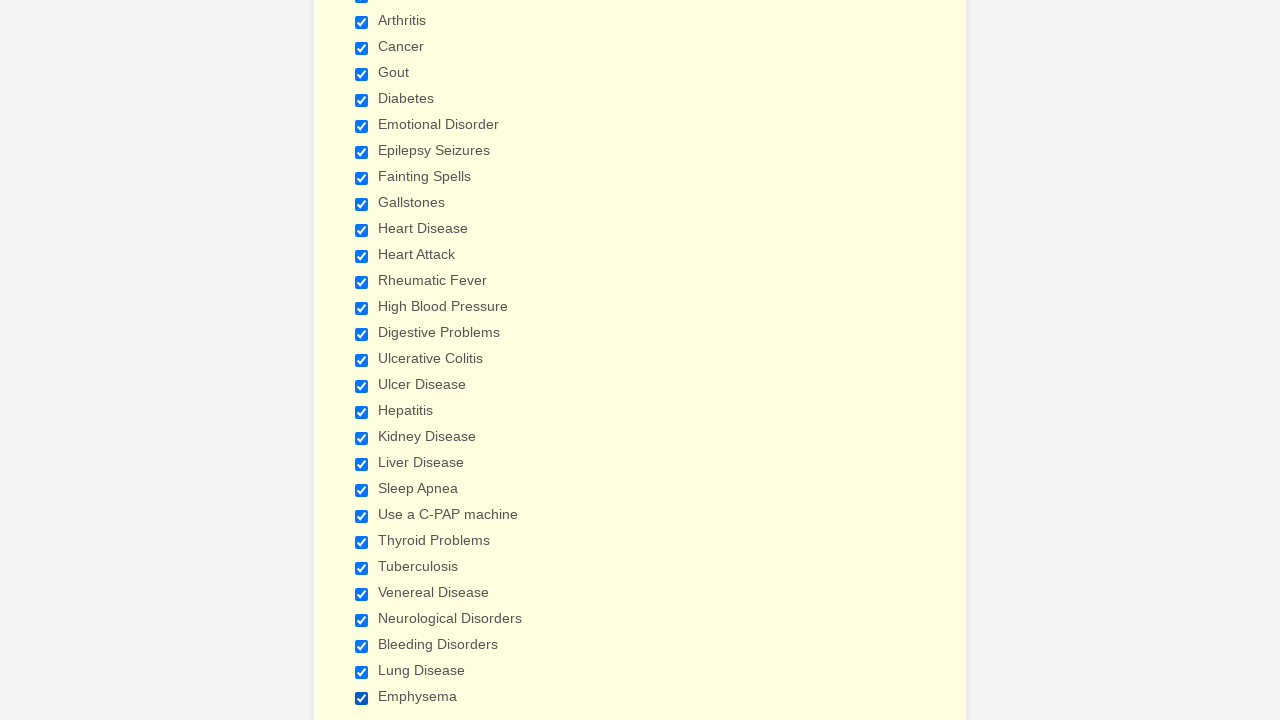

Verified checkbox is checked
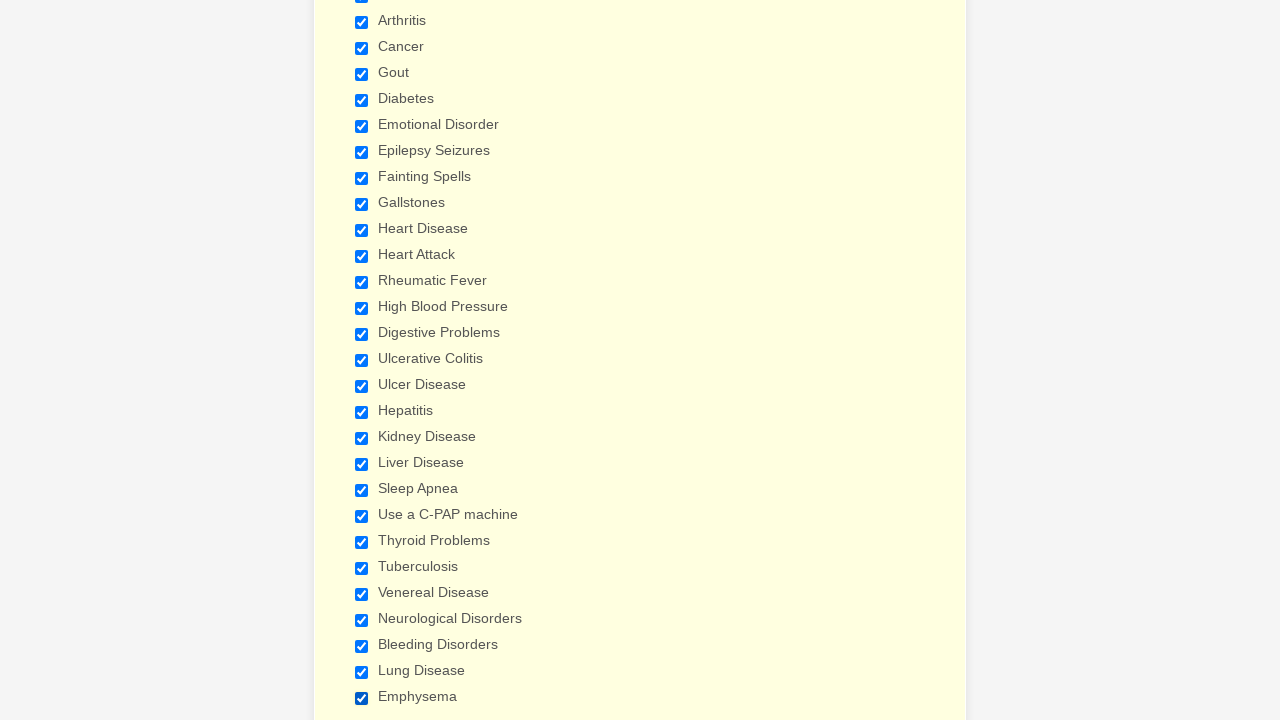

Verified checkbox is checked
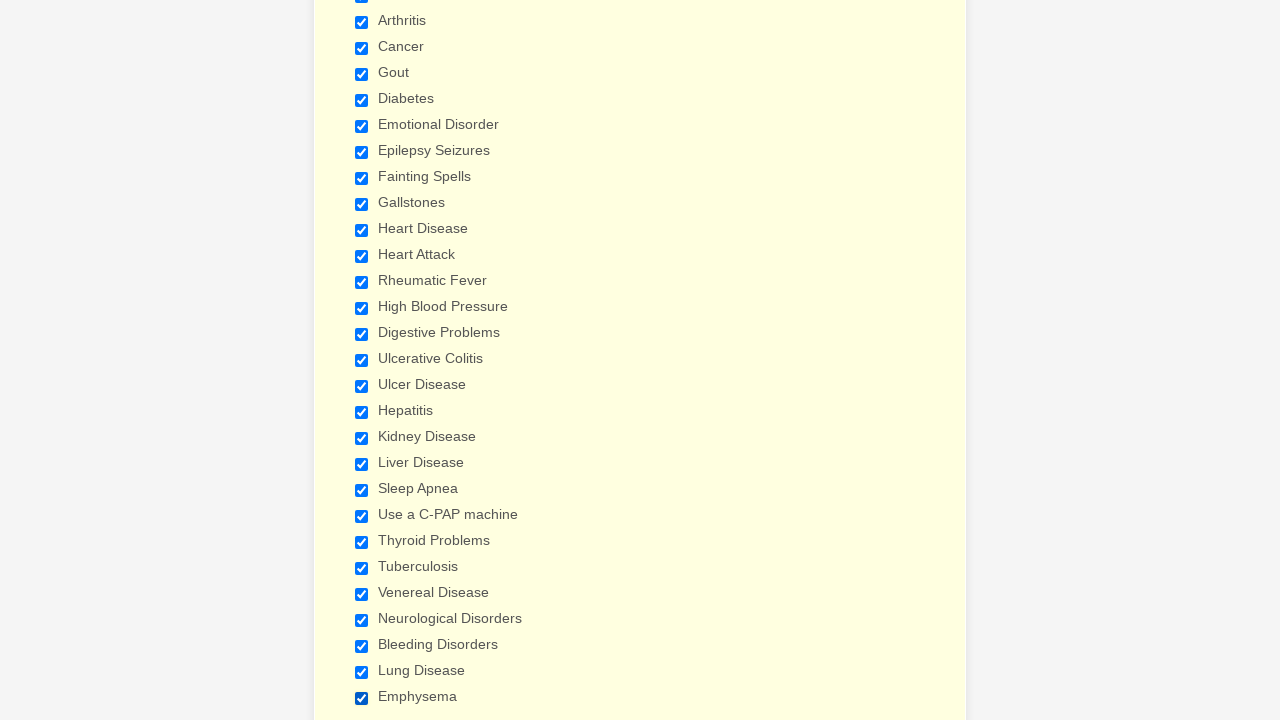

Verified checkbox is checked
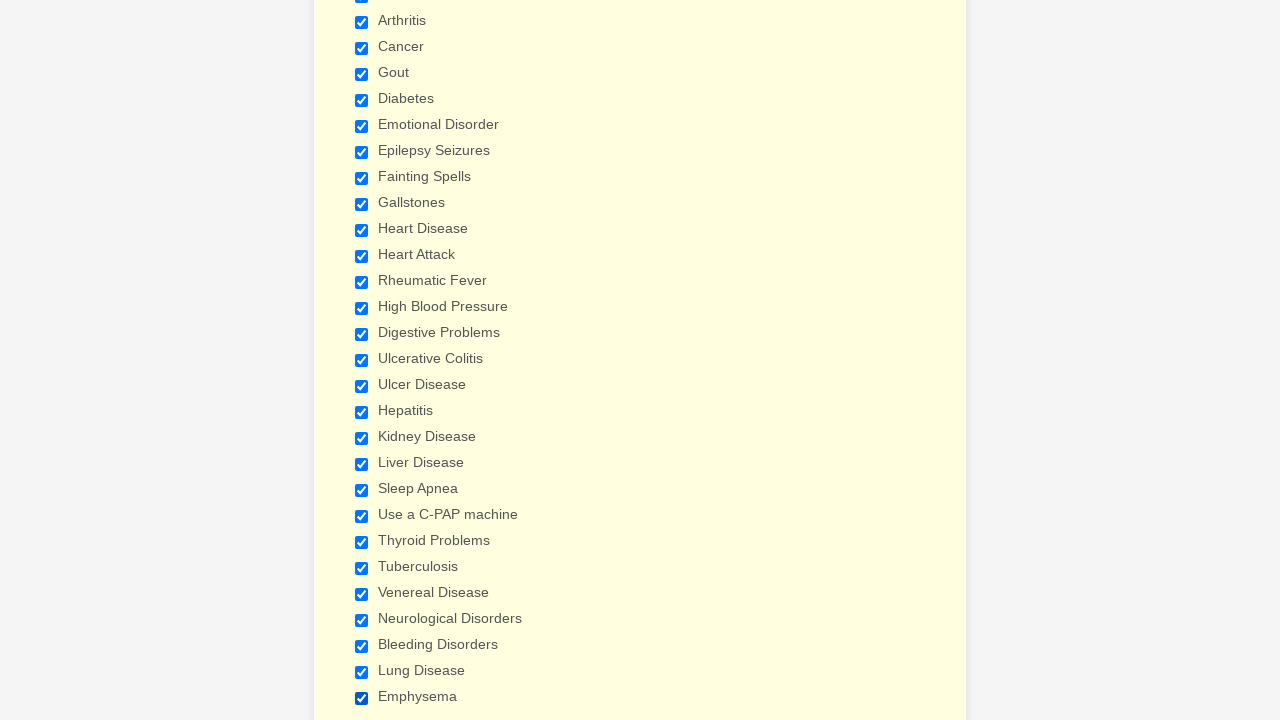

Verified checkbox is checked
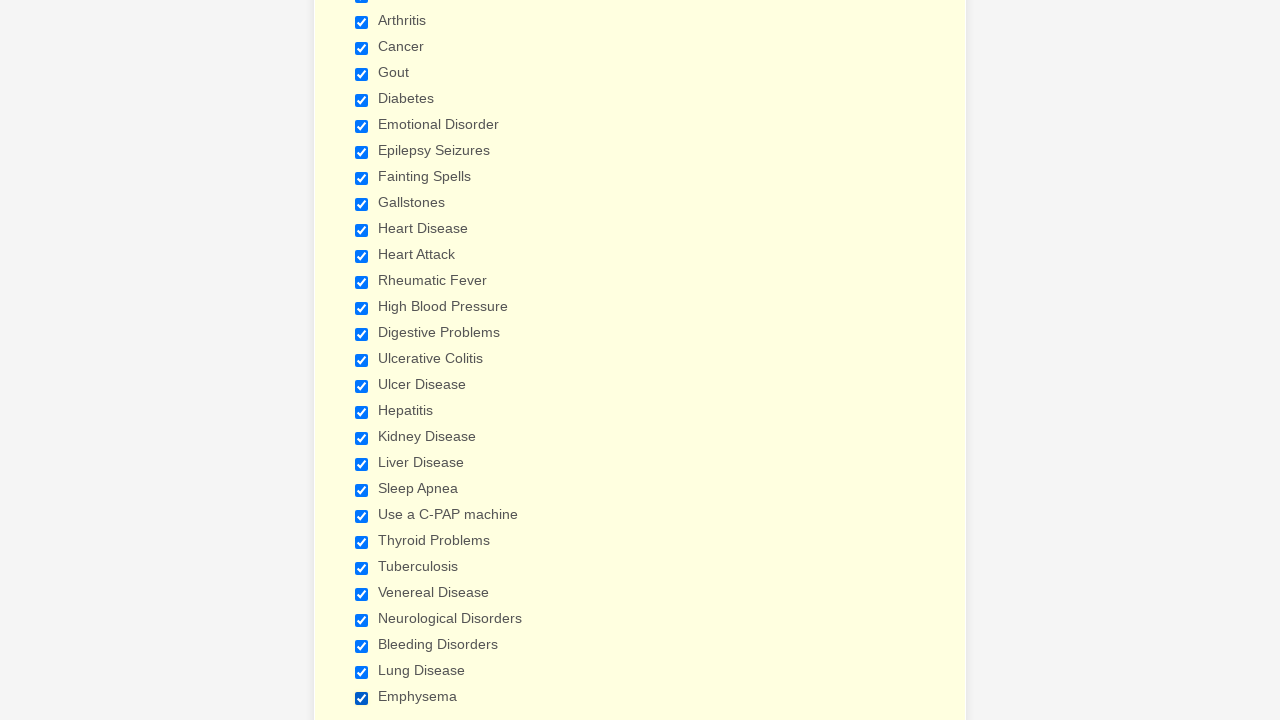

Verified checkbox is checked
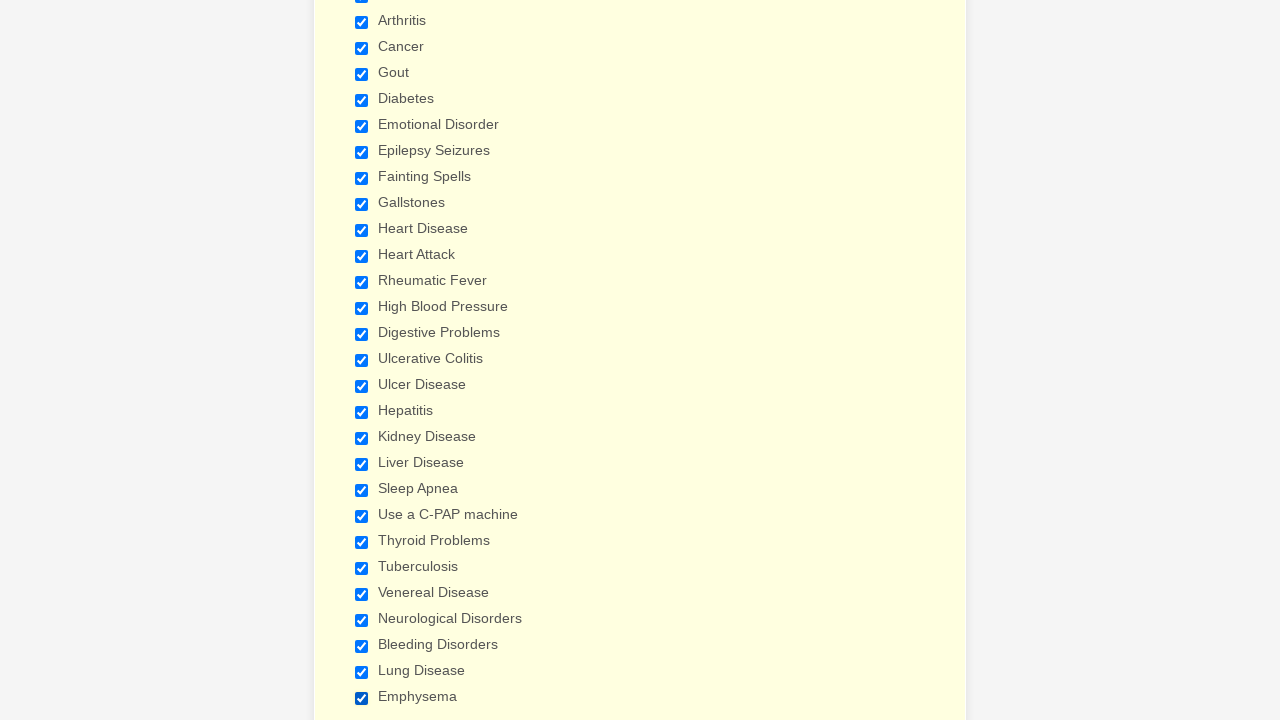

Verified checkbox is checked
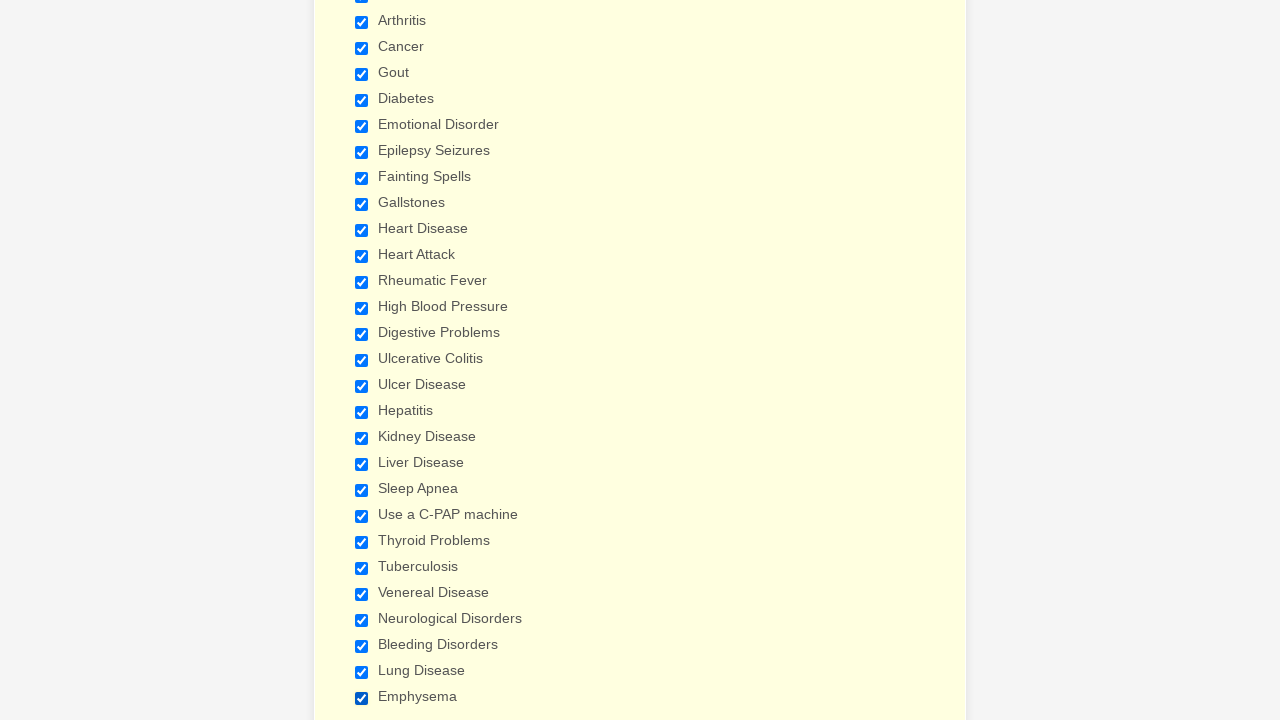

Verified checkbox is checked
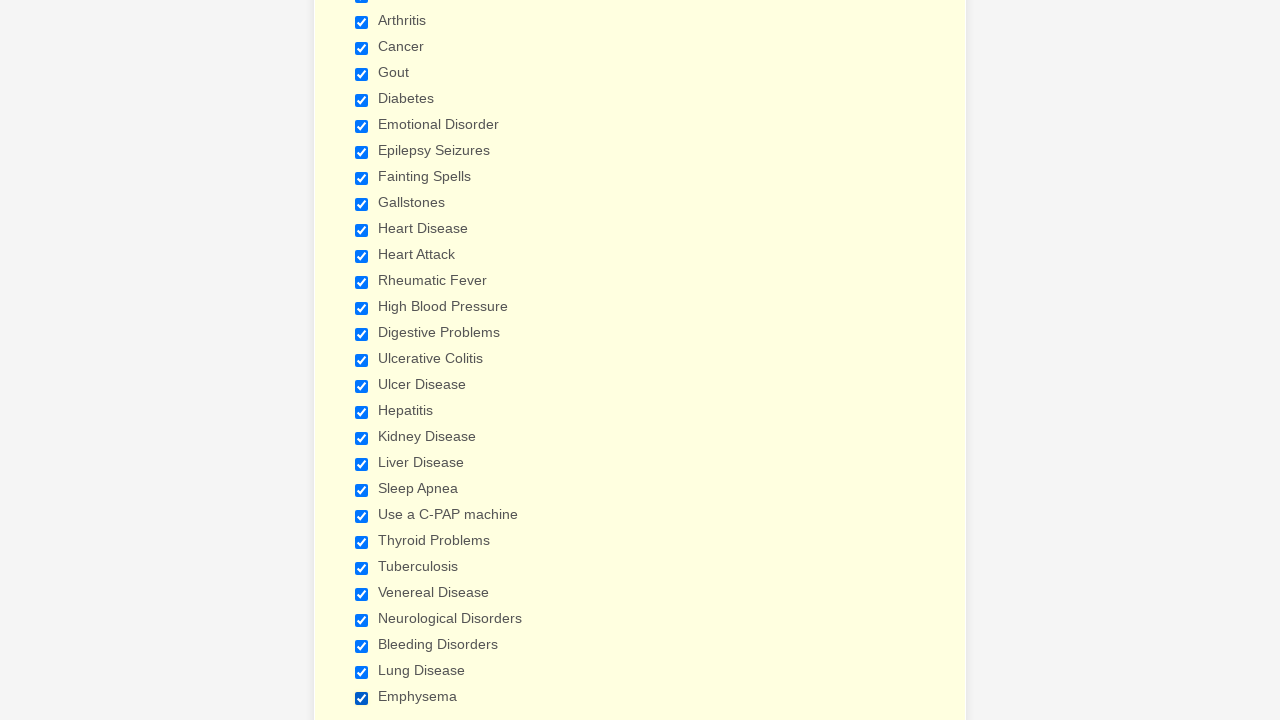

Verified checkbox is checked
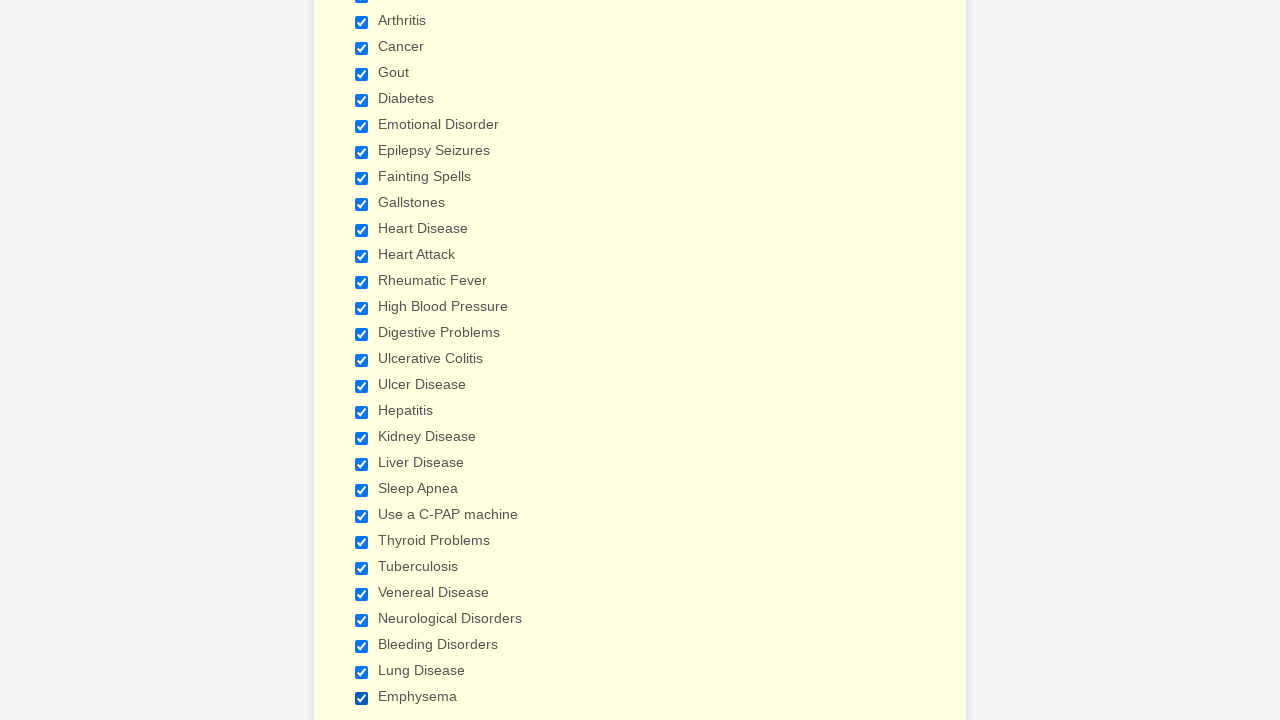

Verified checkbox is checked
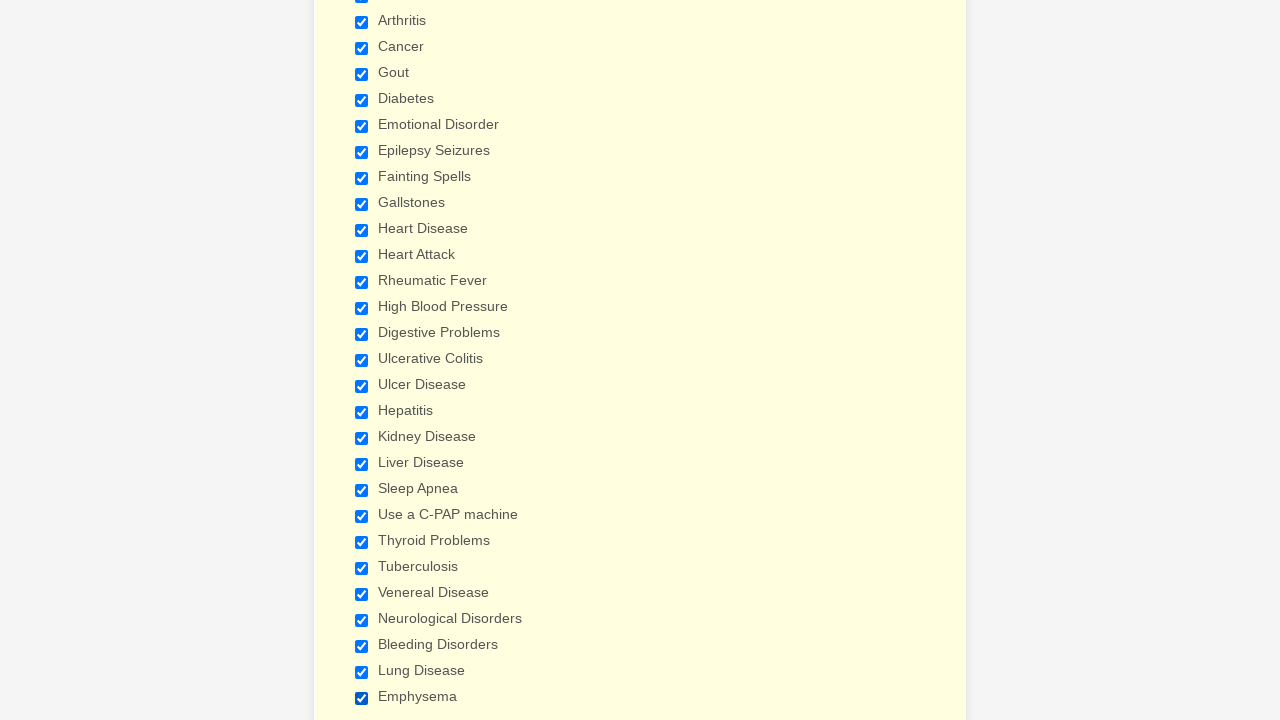

Verified checkbox is checked
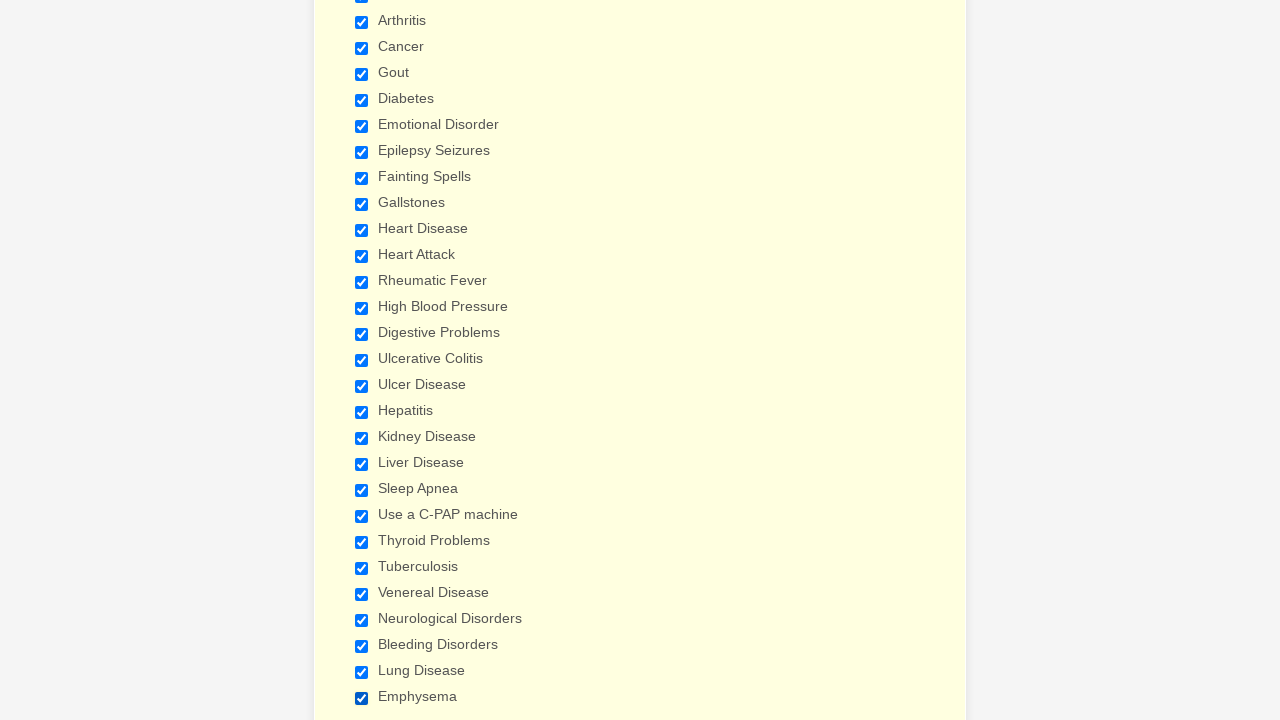

Verified checkbox is checked
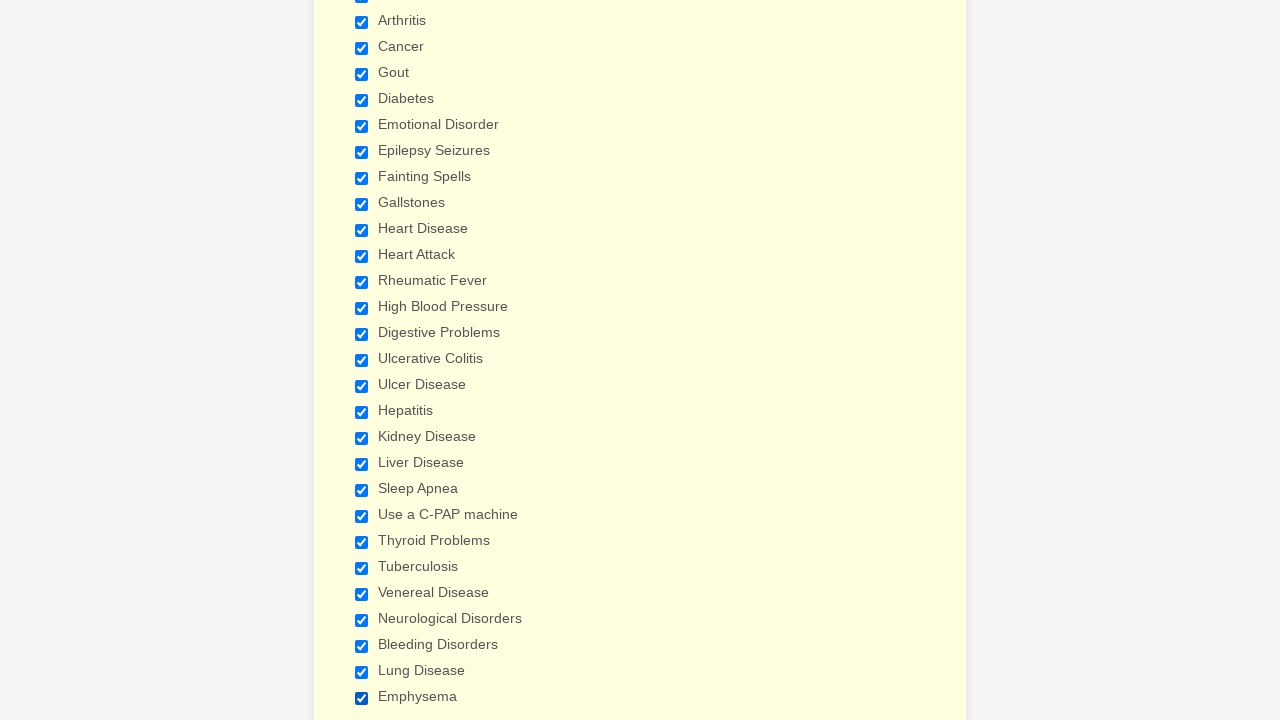

Verified checkbox is checked
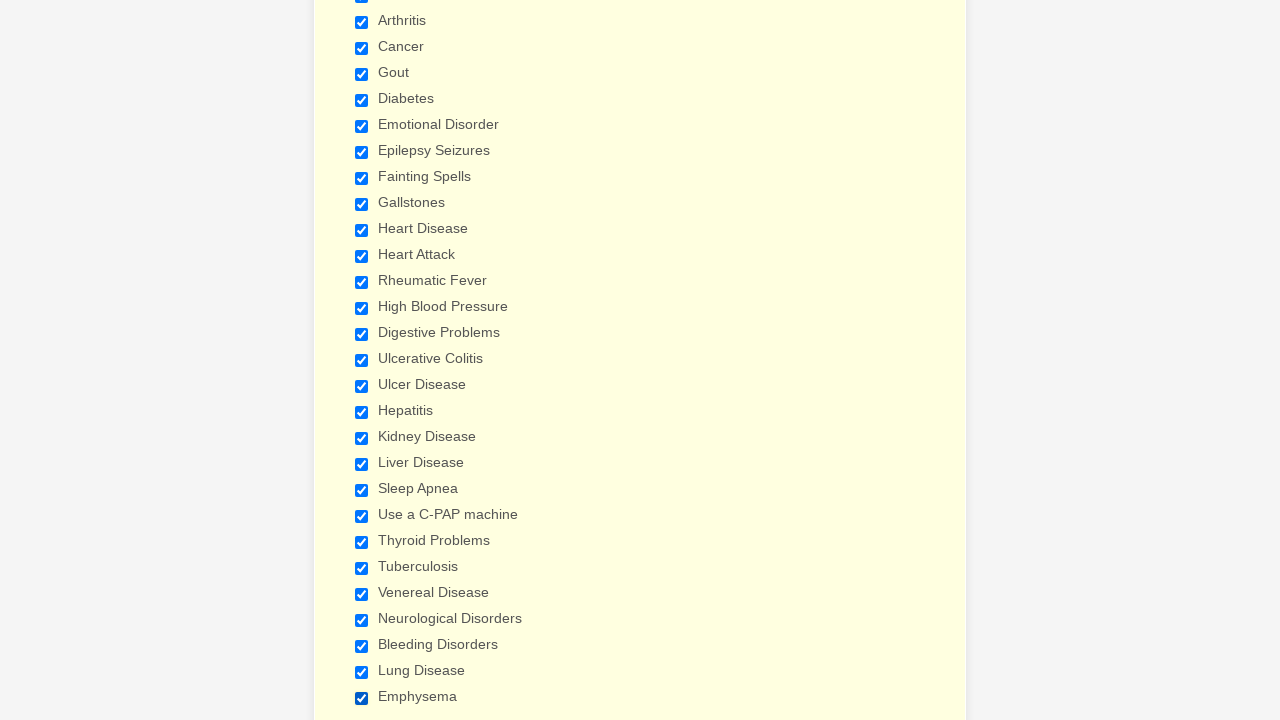

Verified checkbox is checked
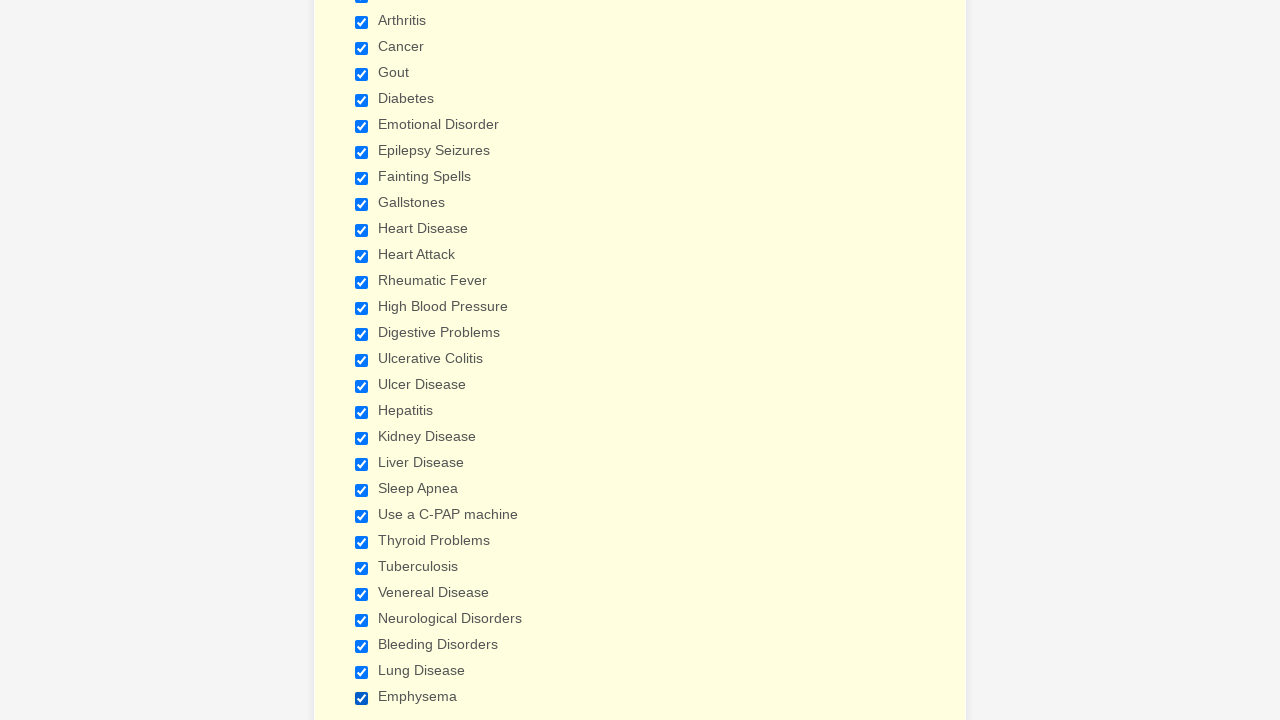

Verified checkbox is checked
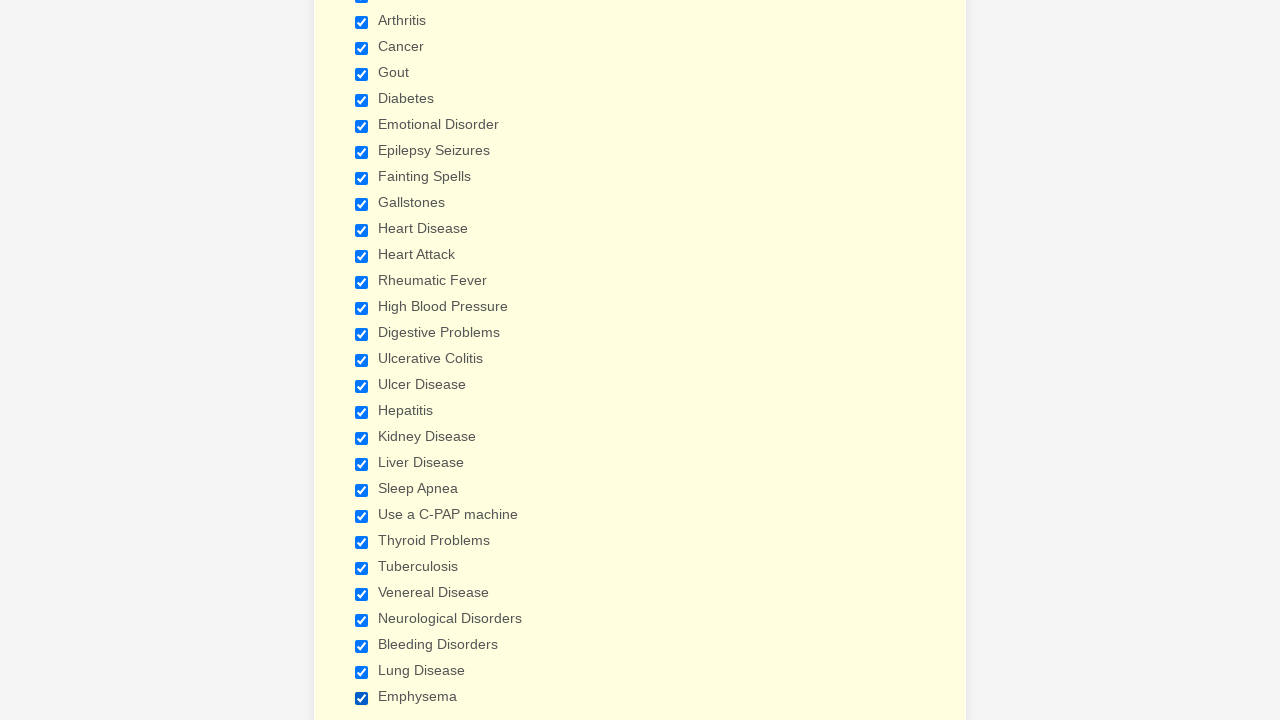

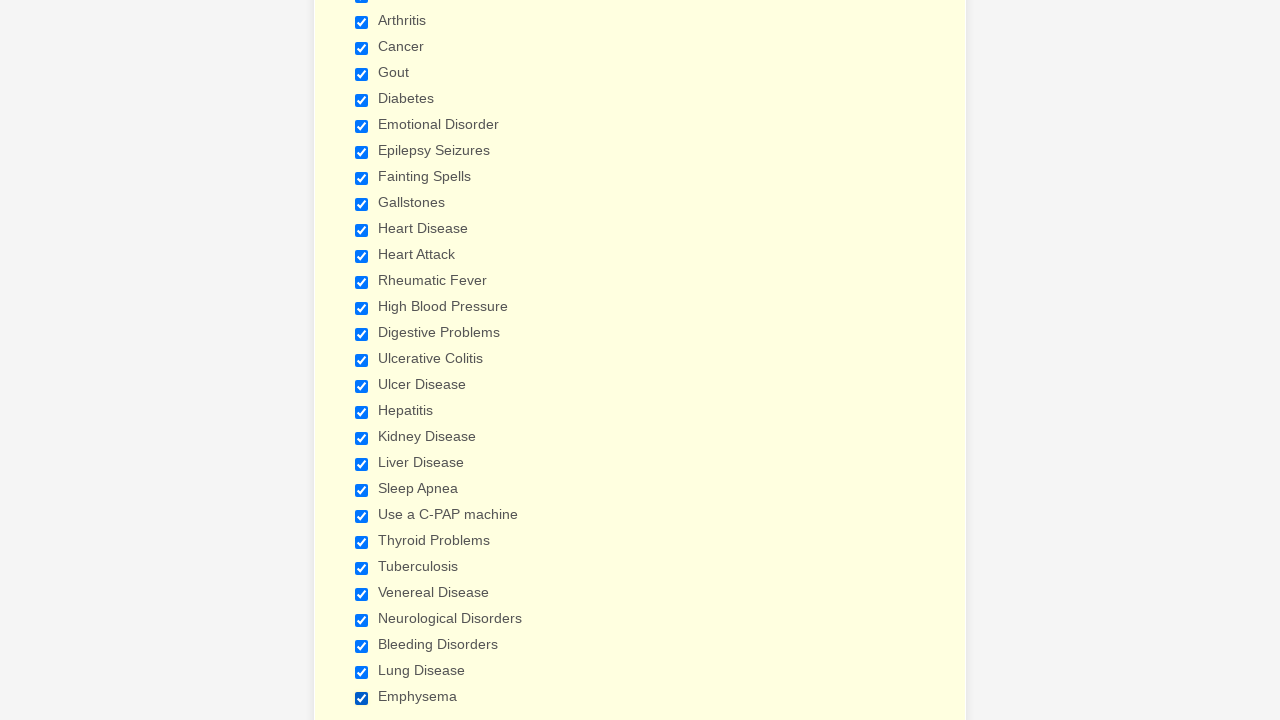